Navigates to a book store website, iterates through book listings by clicking on each book link to view its detail page, then navigates back to continue with the next book

Starting URL: https://books.toscrape.com/

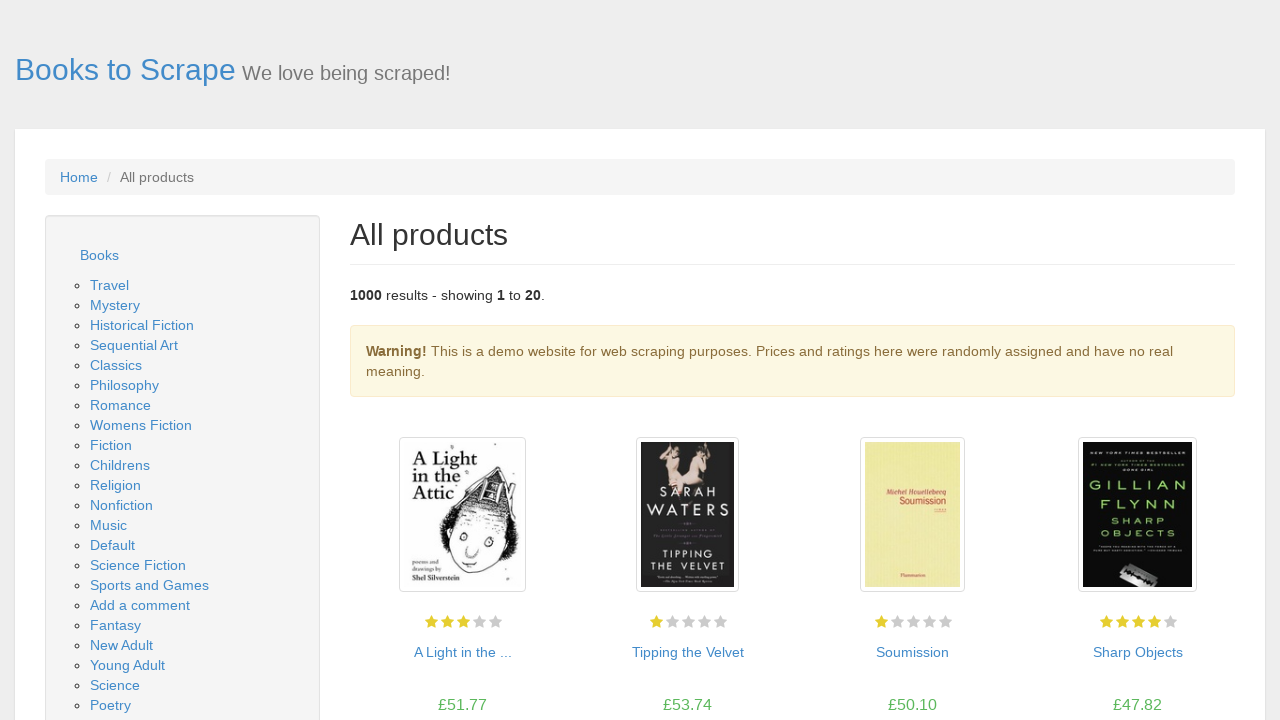

Navigated to book store website
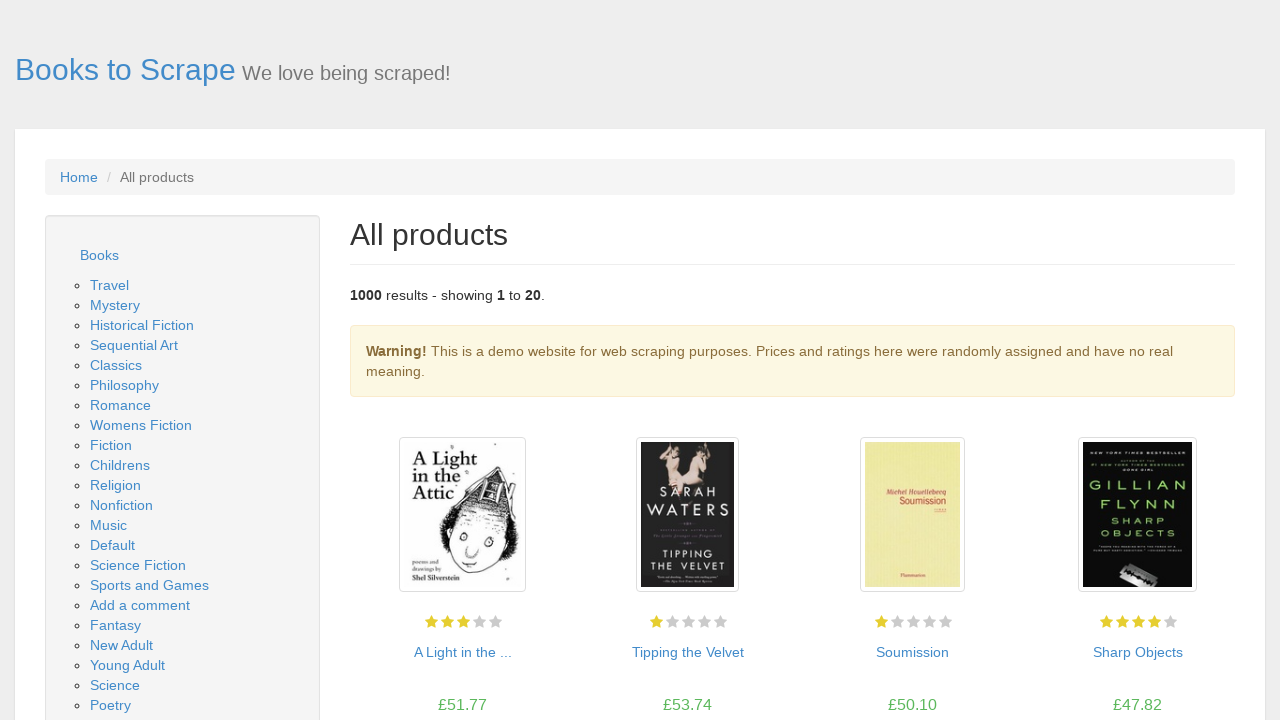

Retrieved all book title links from the page
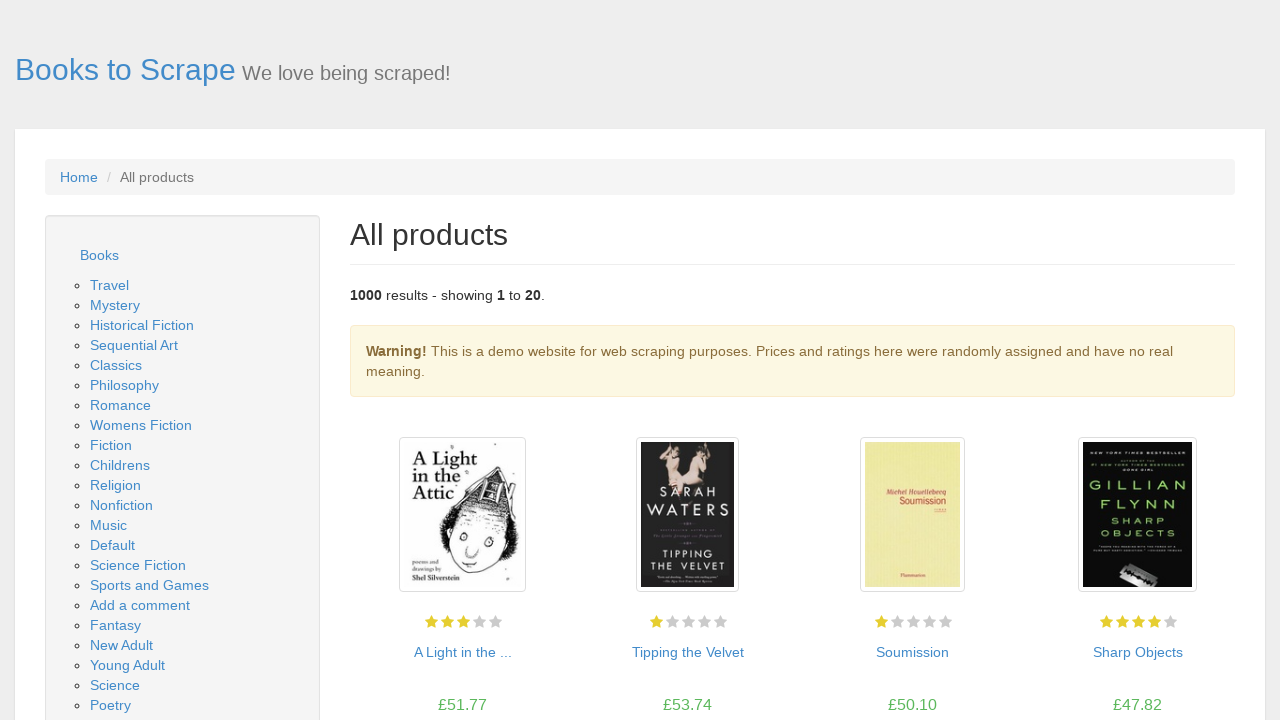

Retrieved fresh list of book links for iteration 1
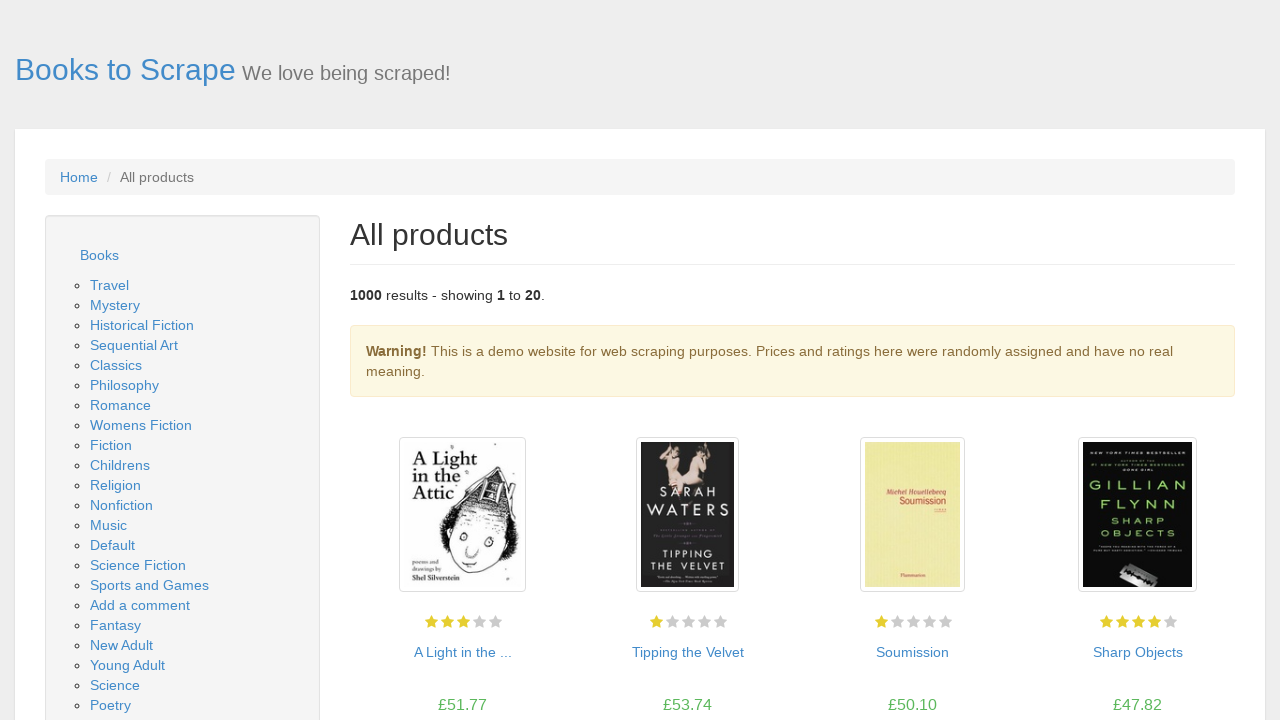

Clicked on book 1 to view details at (462, 652) on a >> nth=54
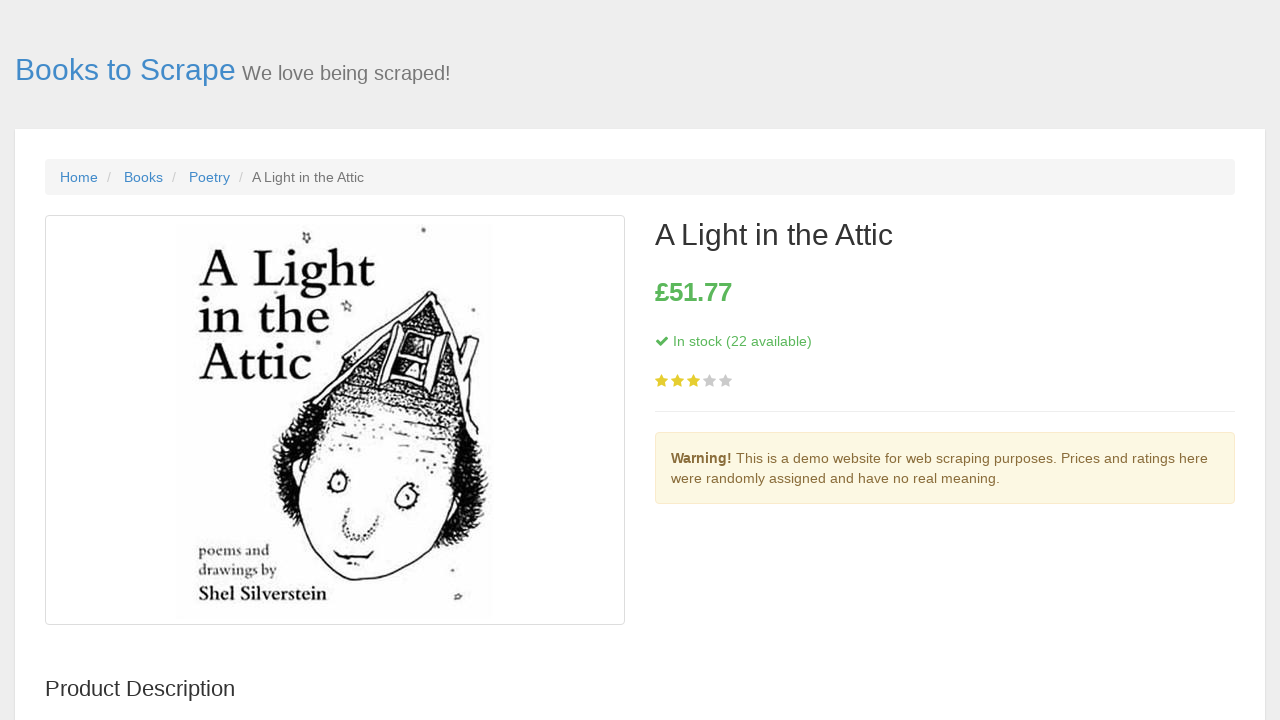

Book 1 detail page loaded with stock indicator
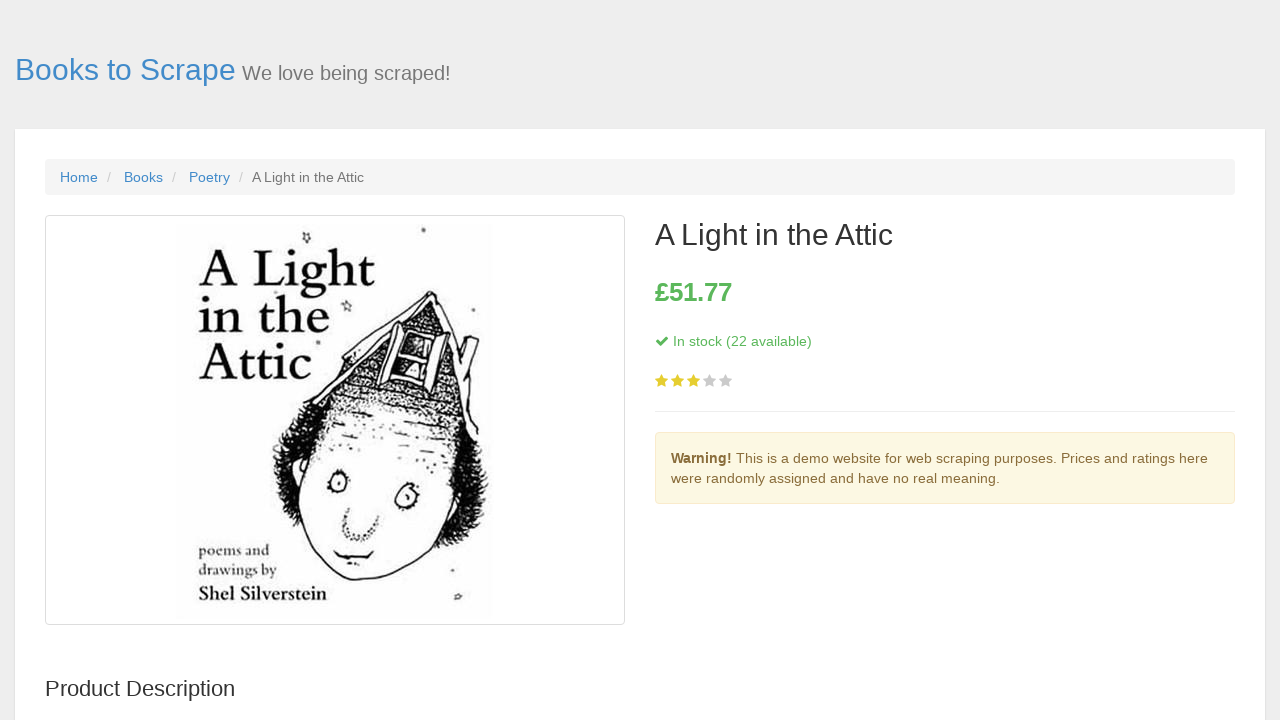

Navigated back to main book list from book 1
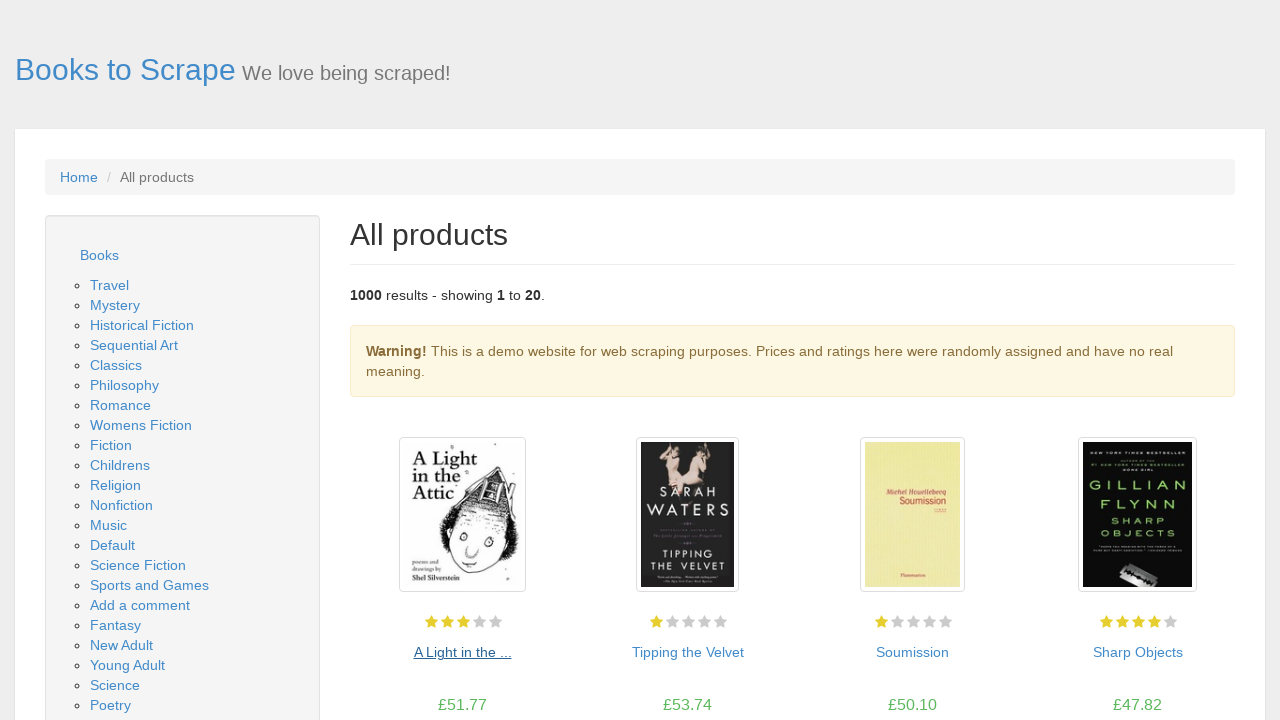

Main book list page reloaded and ready for next book
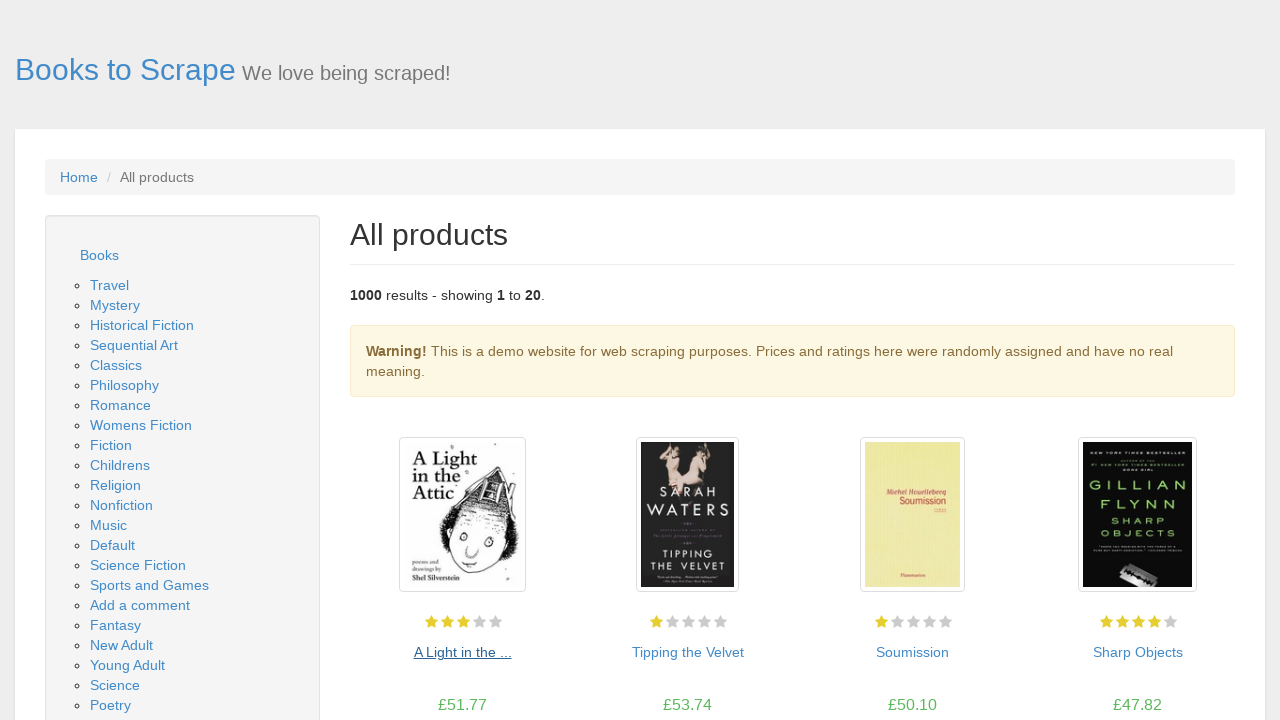

Retrieved fresh list of book links for iteration 2
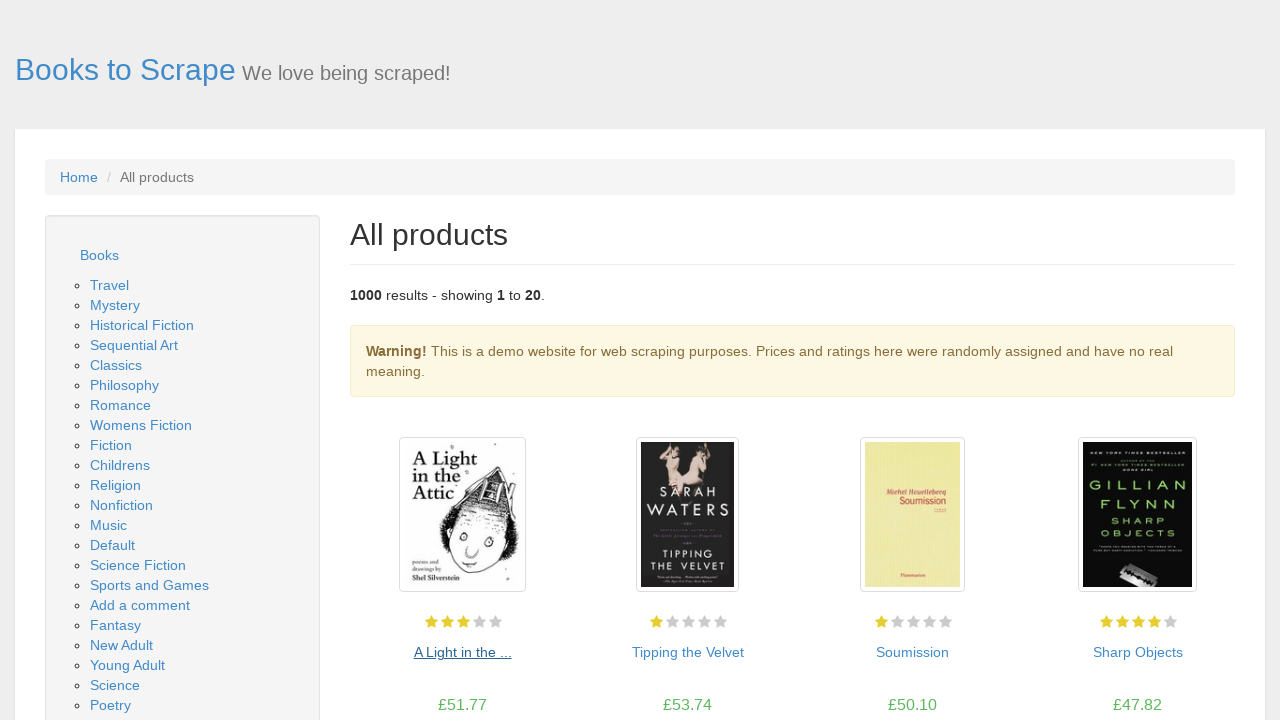

Clicked on book 2 to view details at (688, 652) on a >> nth=56
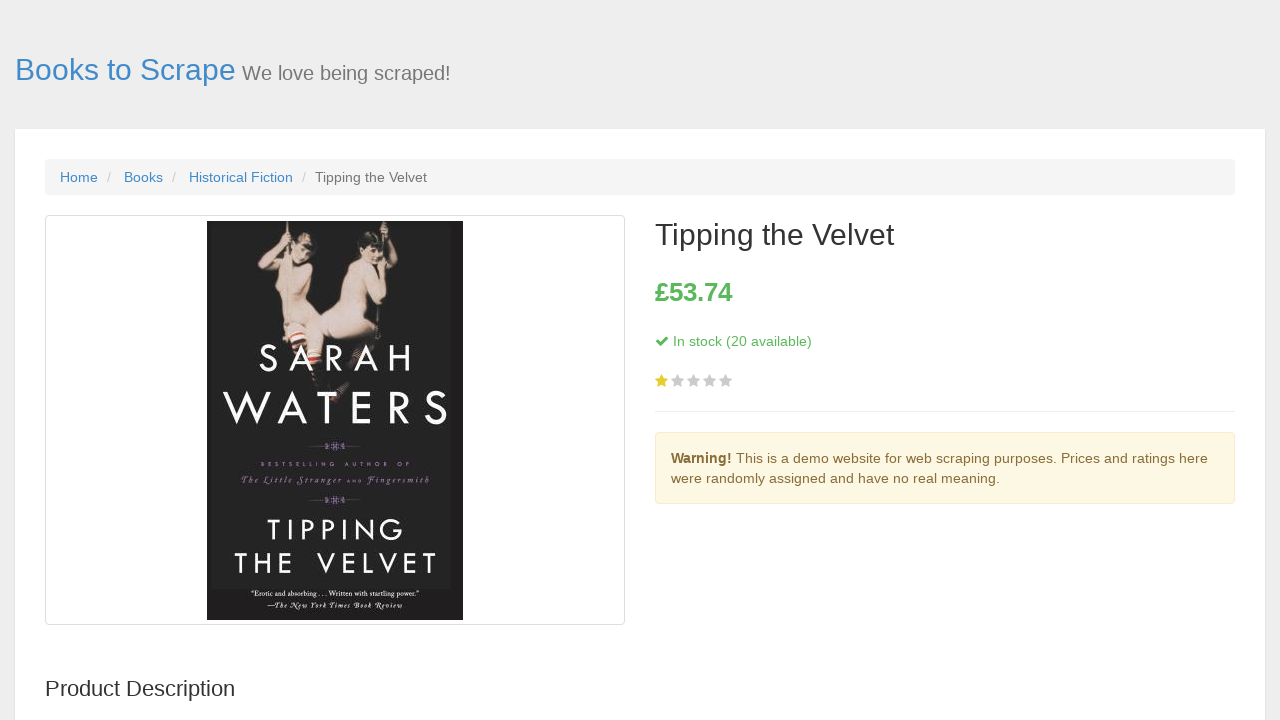

Book 2 detail page loaded with stock indicator
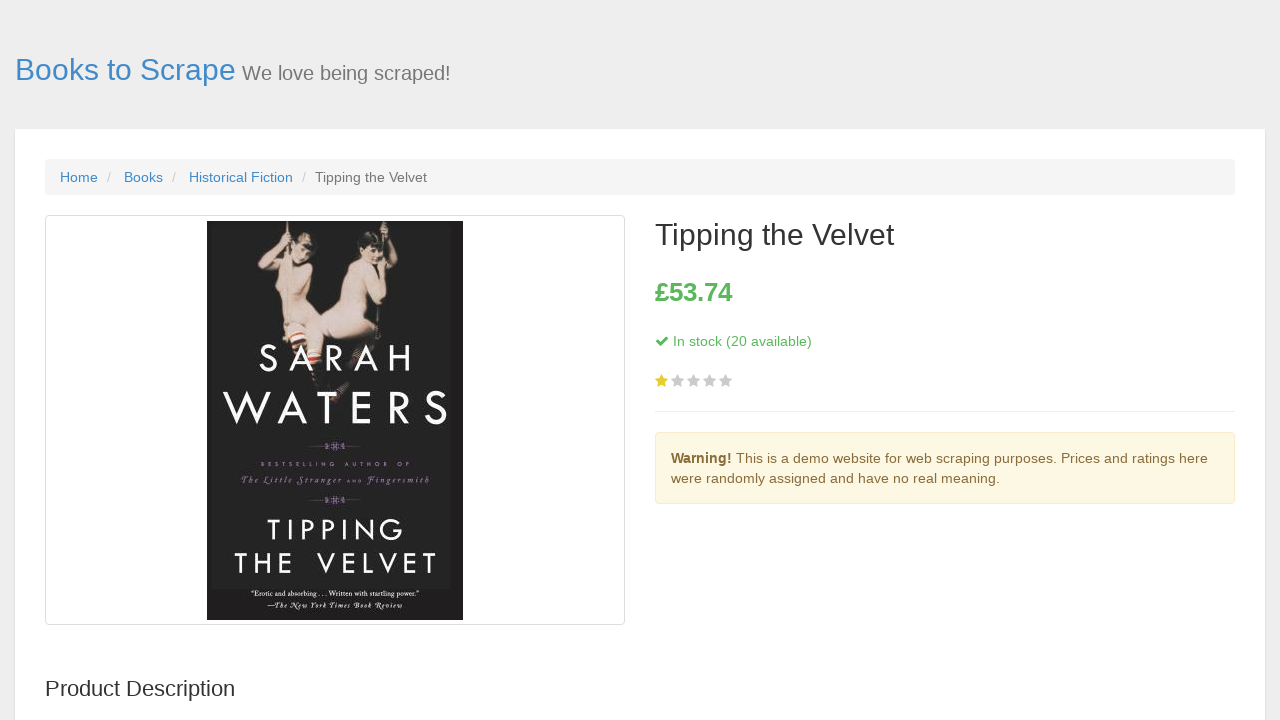

Navigated back to main book list from book 2
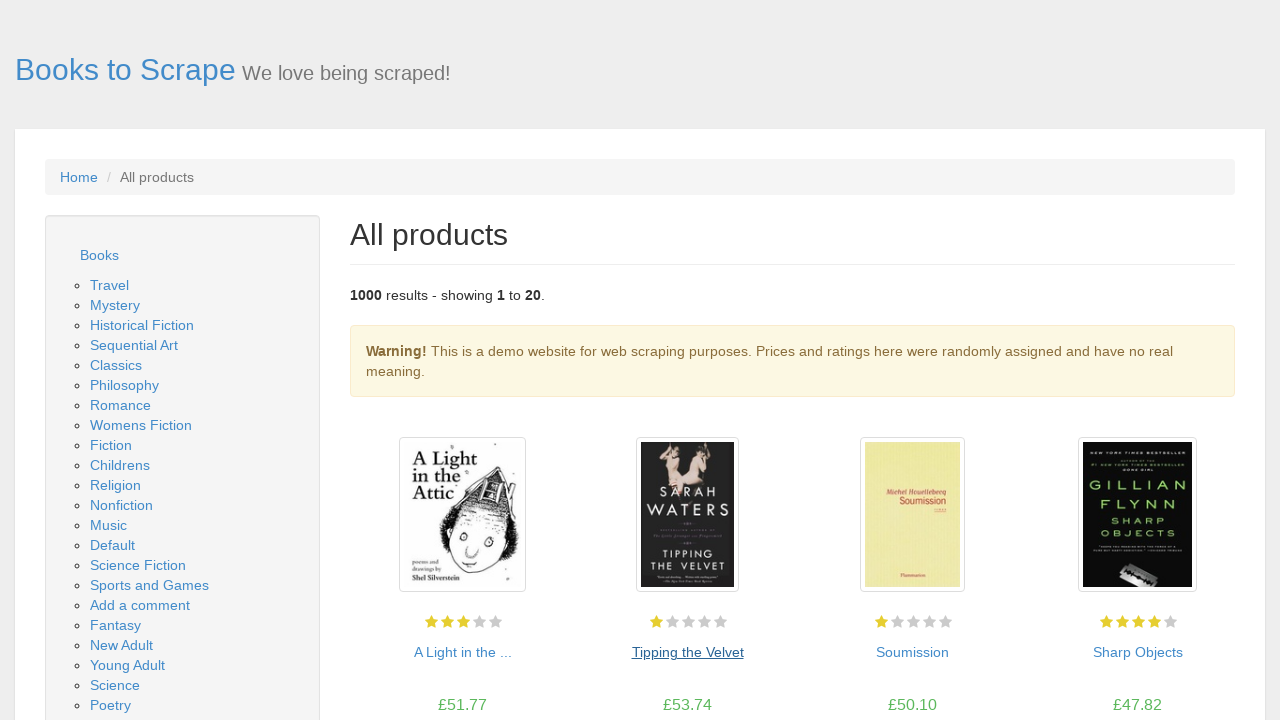

Main book list page reloaded and ready for next book
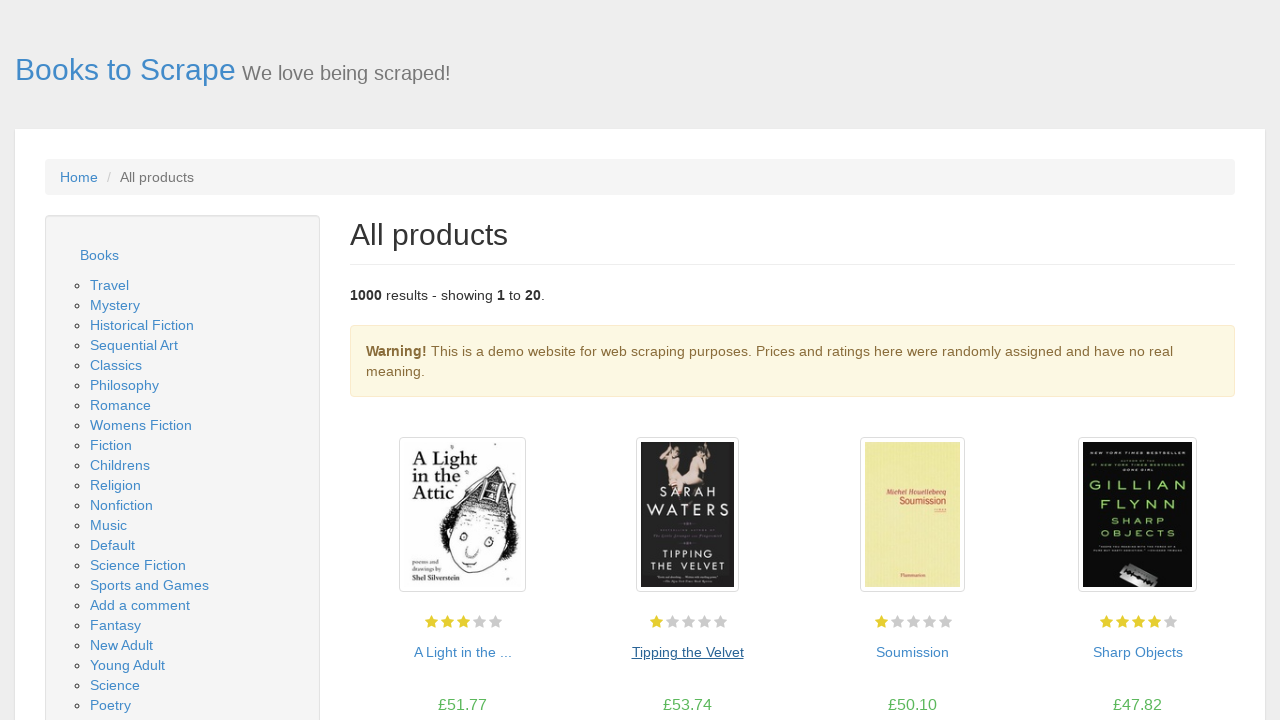

Retrieved fresh list of book links for iteration 3
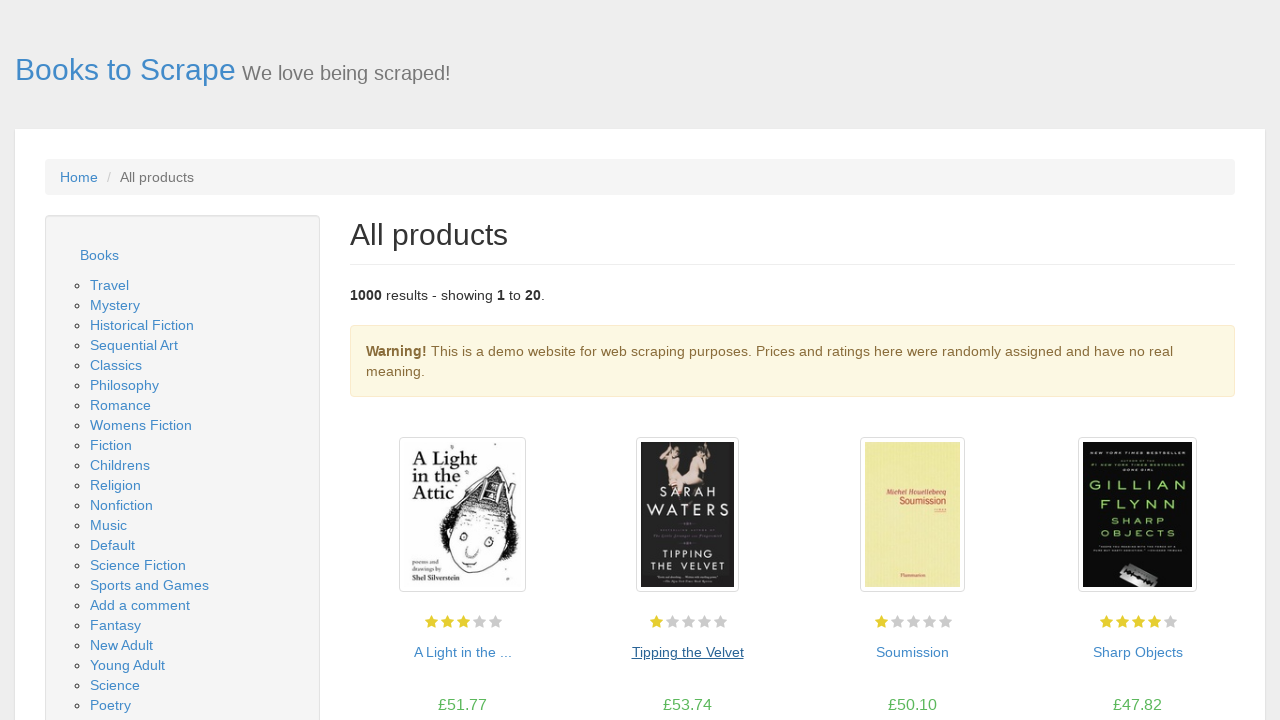

Clicked on book 3 to view details at (912, 652) on a >> nth=58
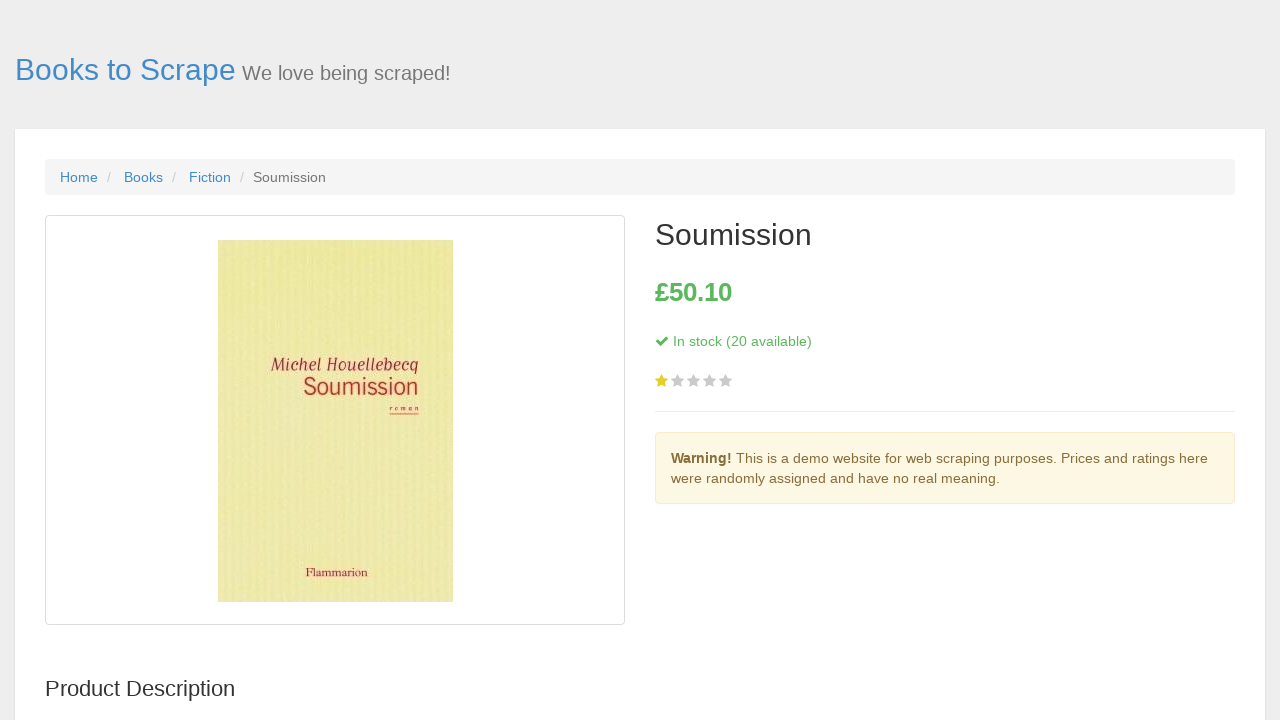

Book 3 detail page loaded with stock indicator
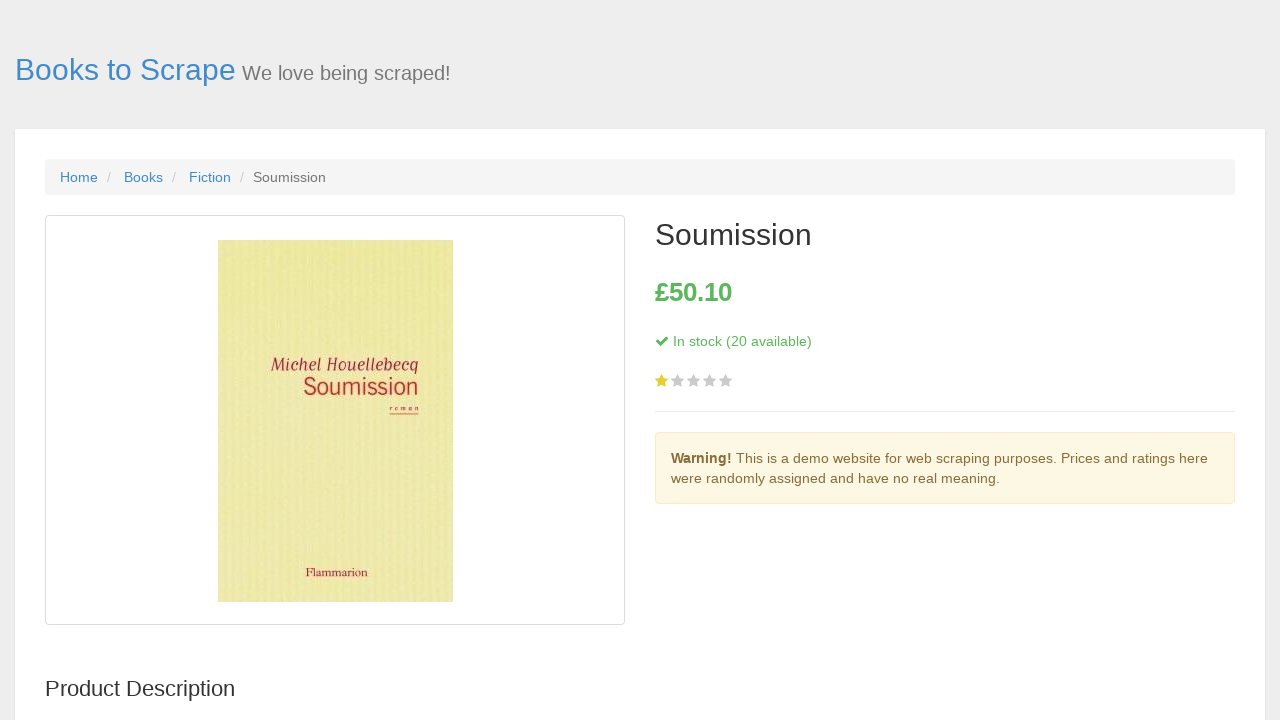

Navigated back to main book list from book 3
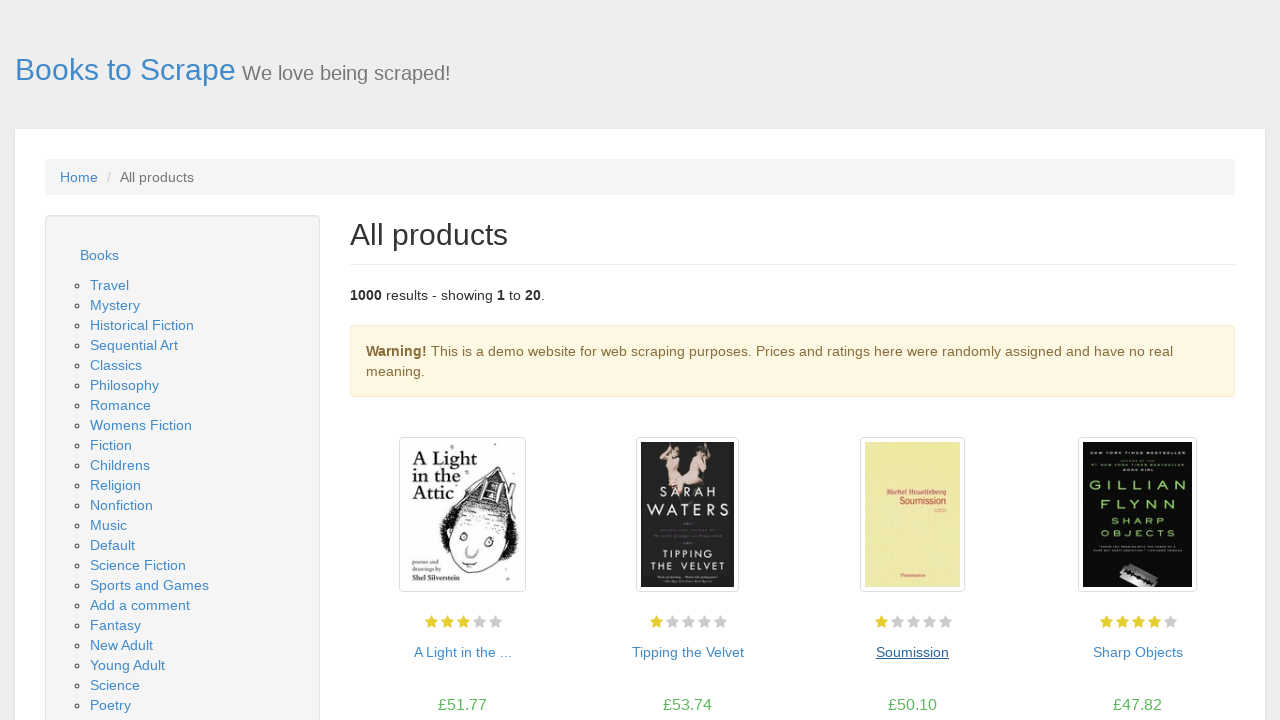

Main book list page reloaded and ready for next book
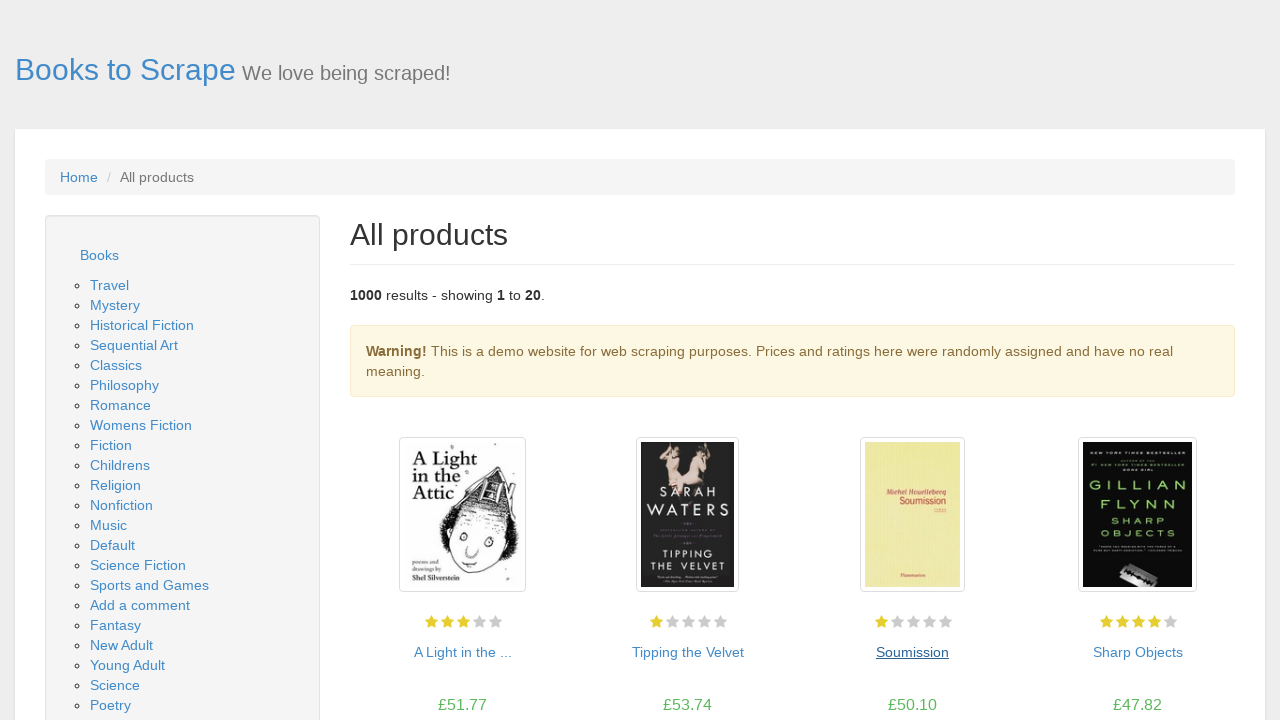

Retrieved fresh list of book links for iteration 4
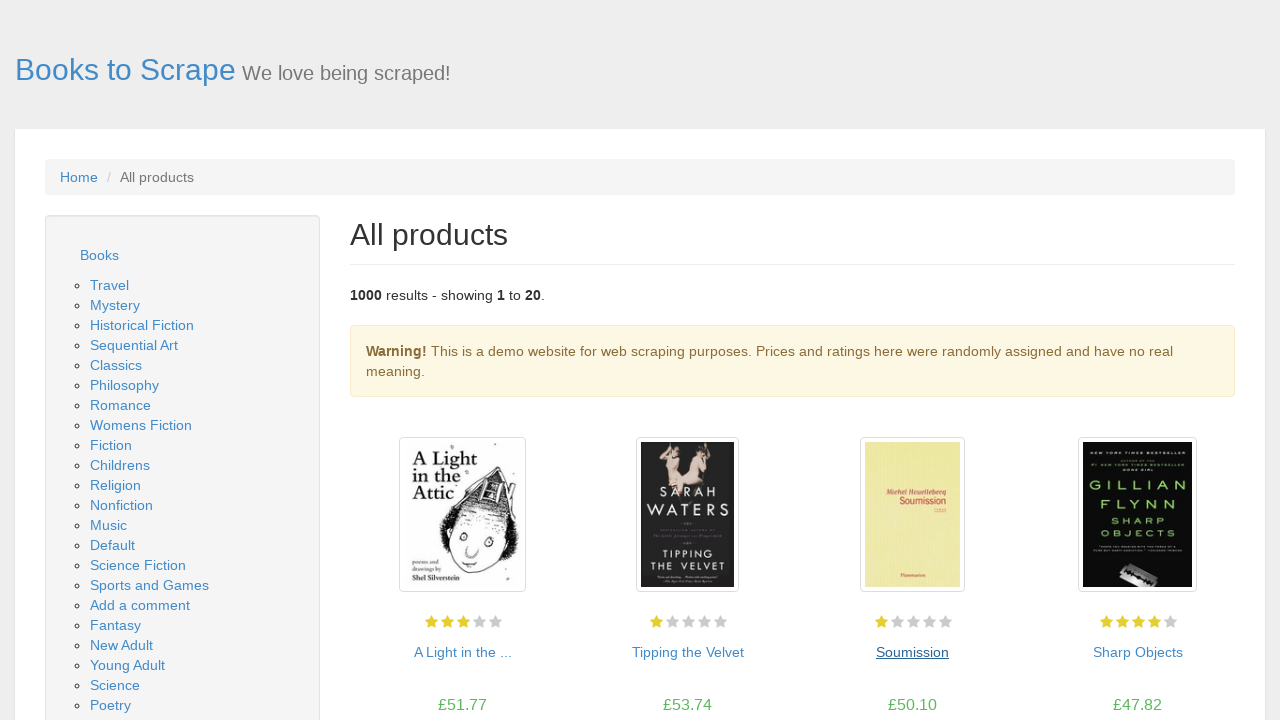

Clicked on book 4 to view details at (1138, 652) on a >> nth=60
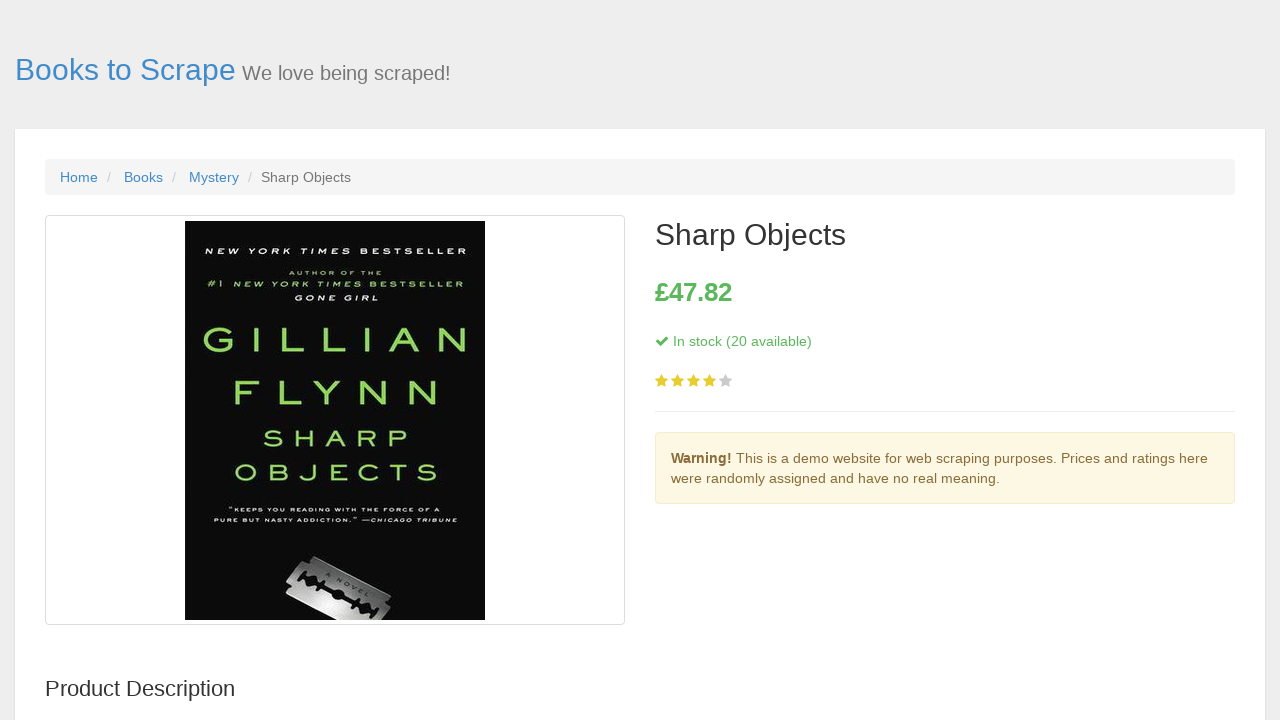

Book 4 detail page loaded with stock indicator
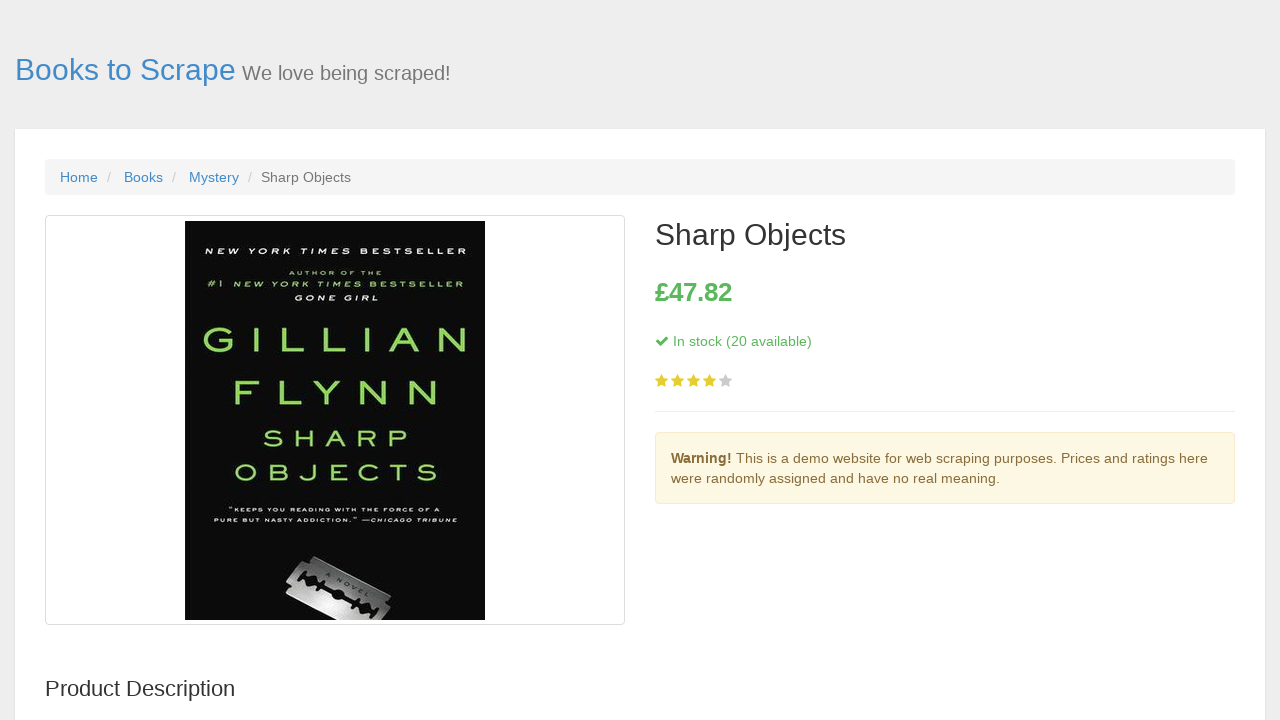

Navigated back to main book list from book 4
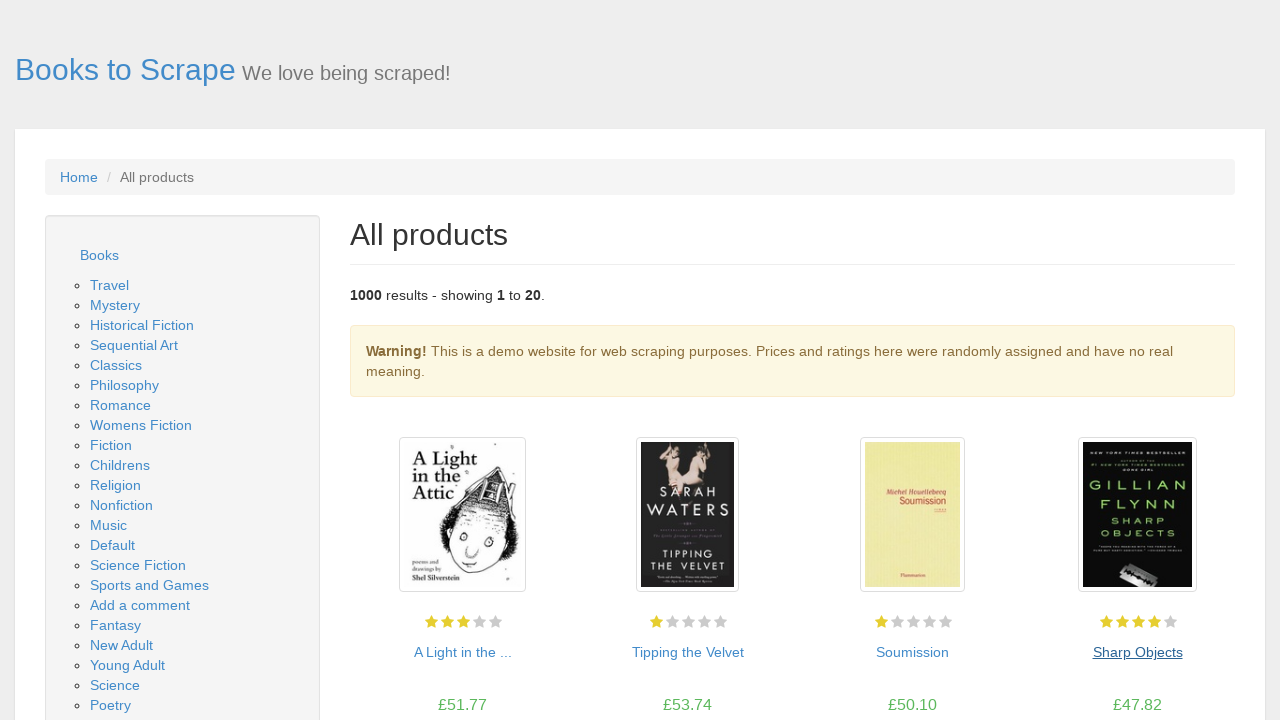

Main book list page reloaded and ready for next book
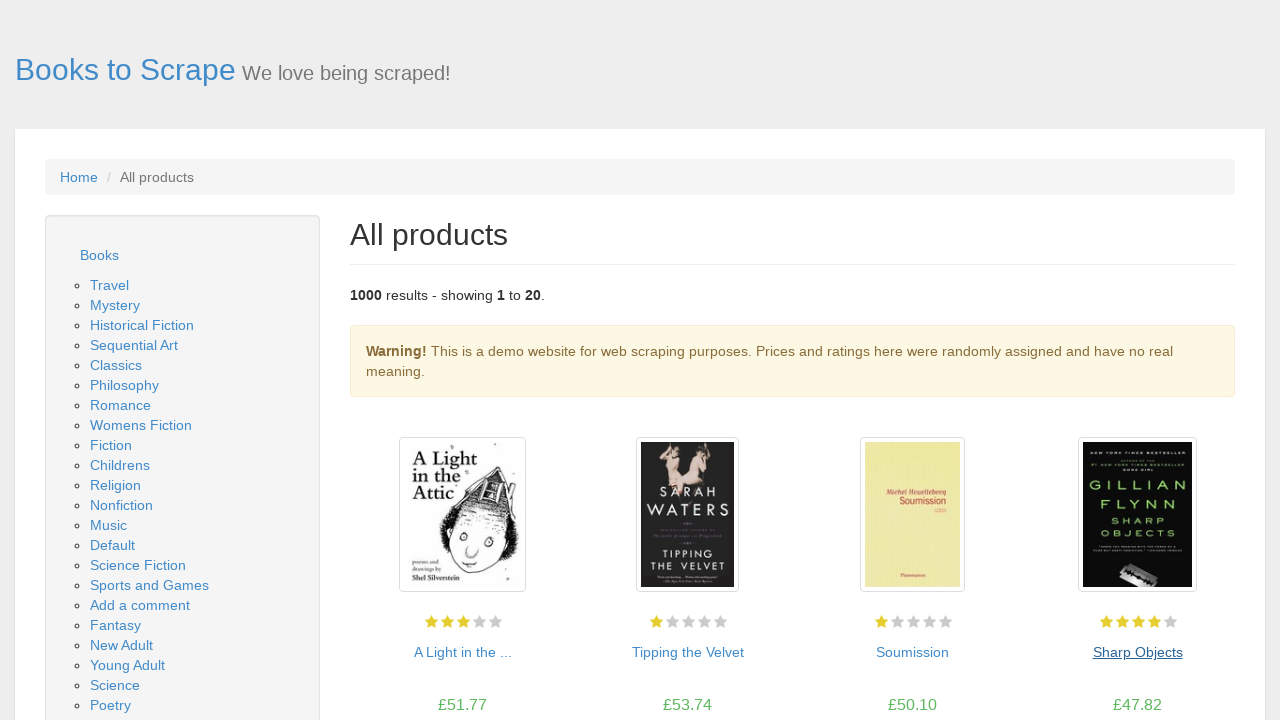

Retrieved fresh list of book links for iteration 5
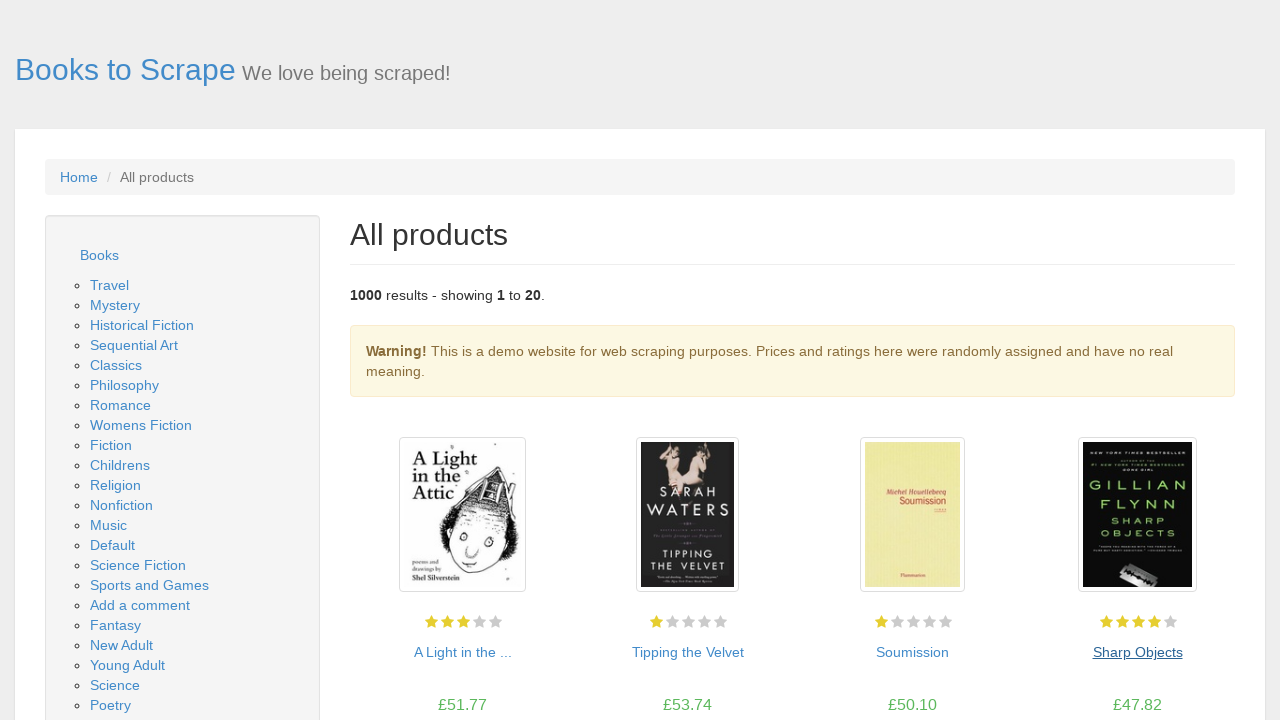

Clicked on book 5 to view details at (462, 360) on a >> nth=62
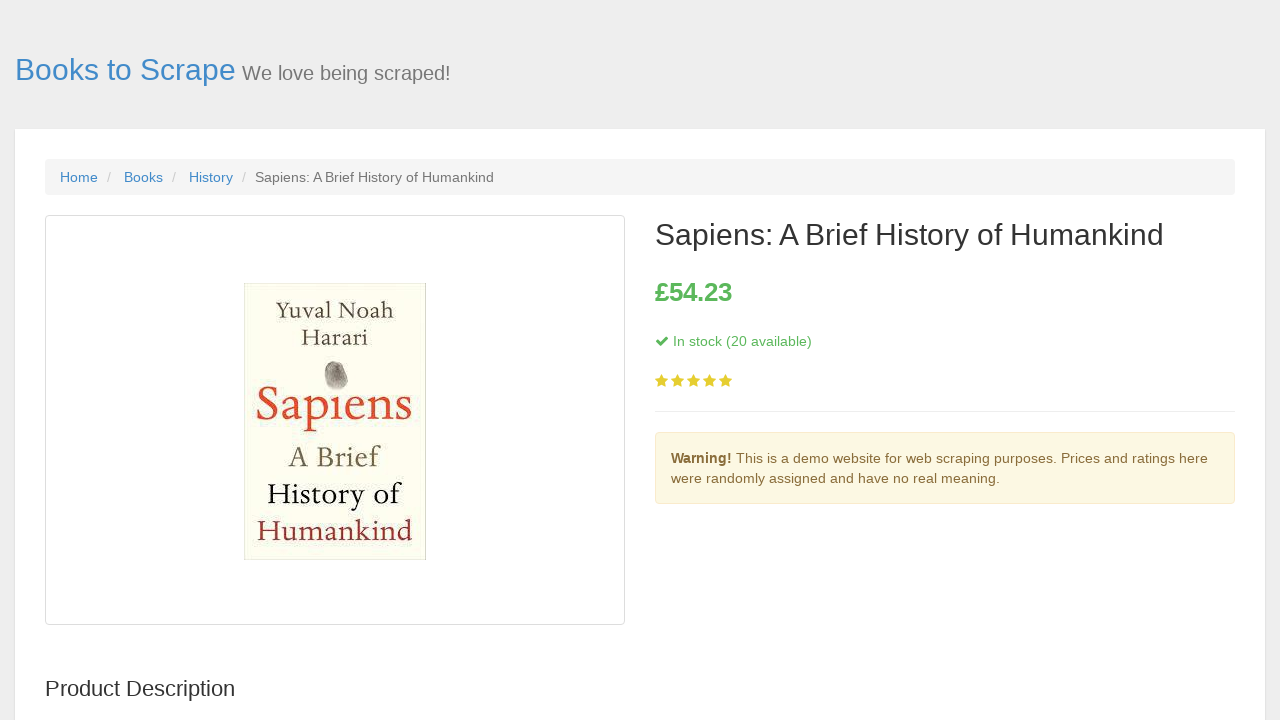

Book 5 detail page loaded with stock indicator
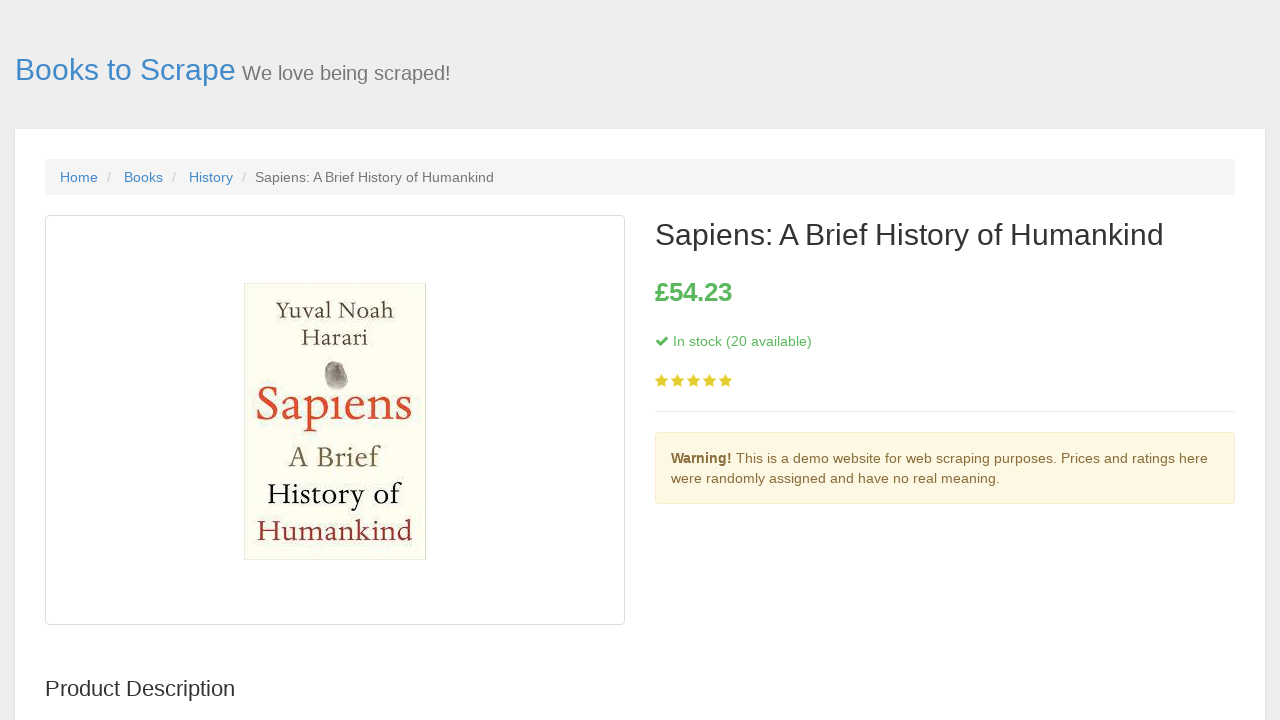

Navigated back to main book list from book 5
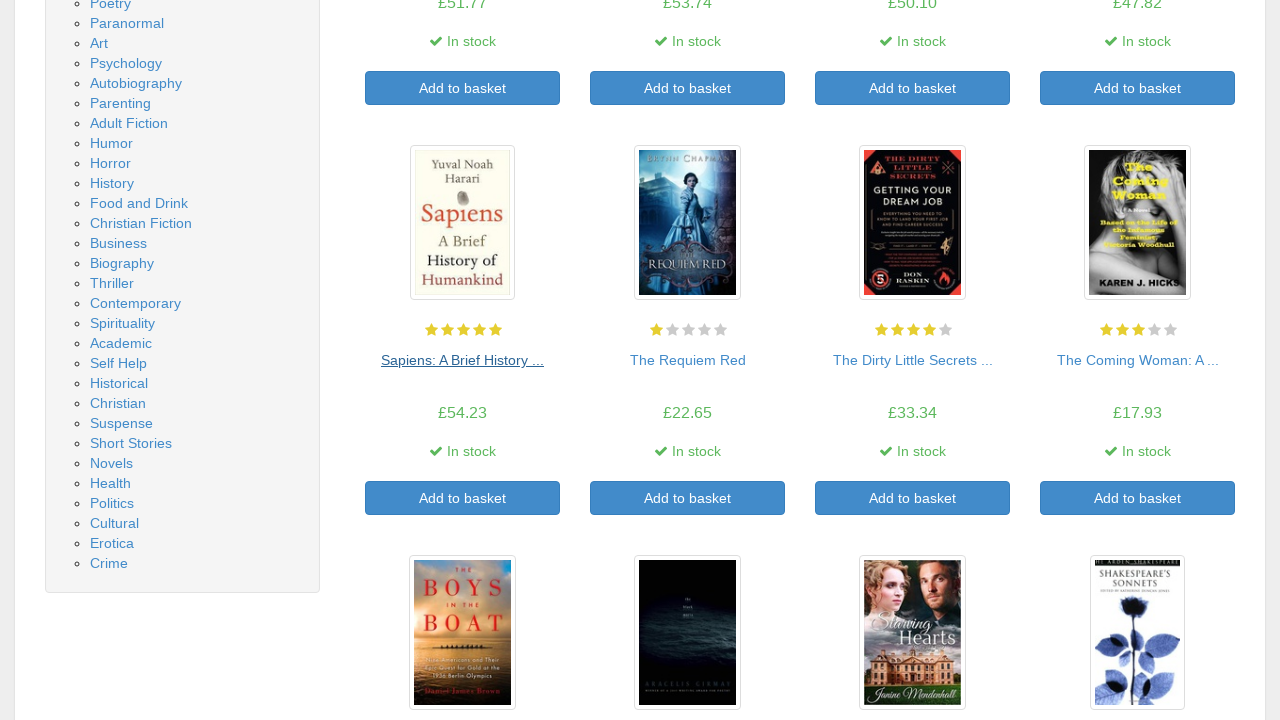

Main book list page reloaded and ready for next book
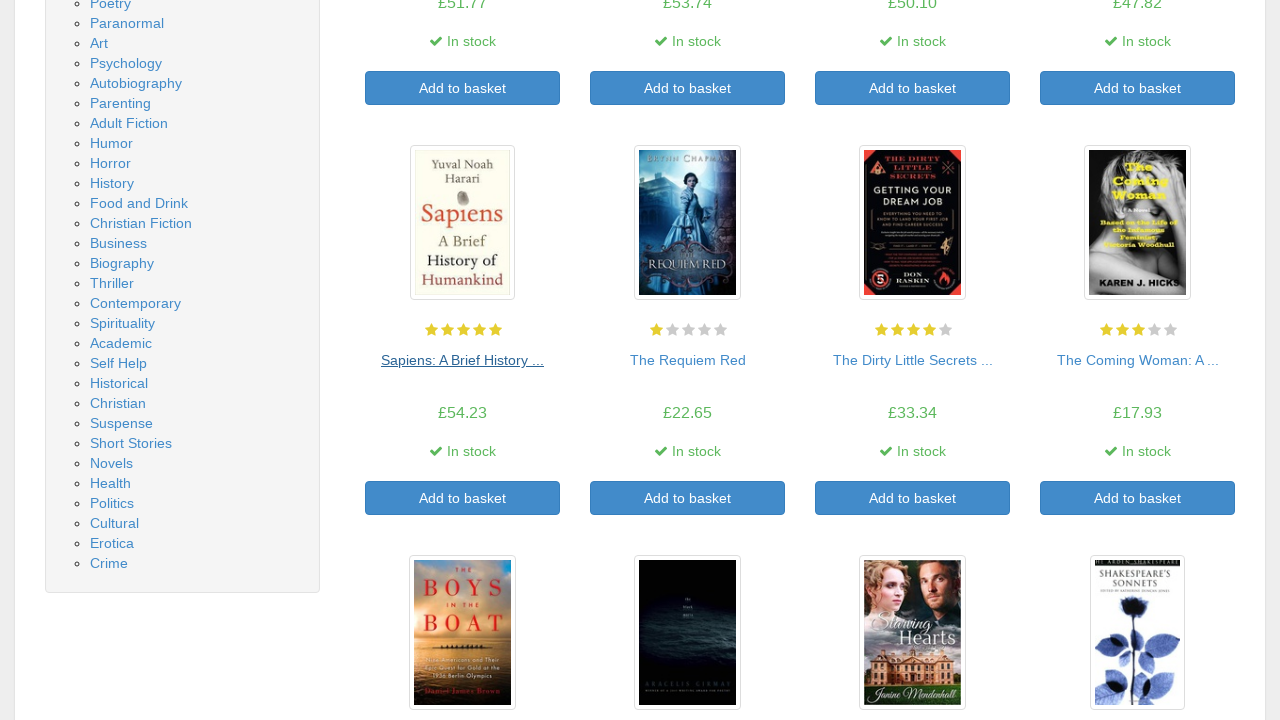

Retrieved fresh list of book links for iteration 6
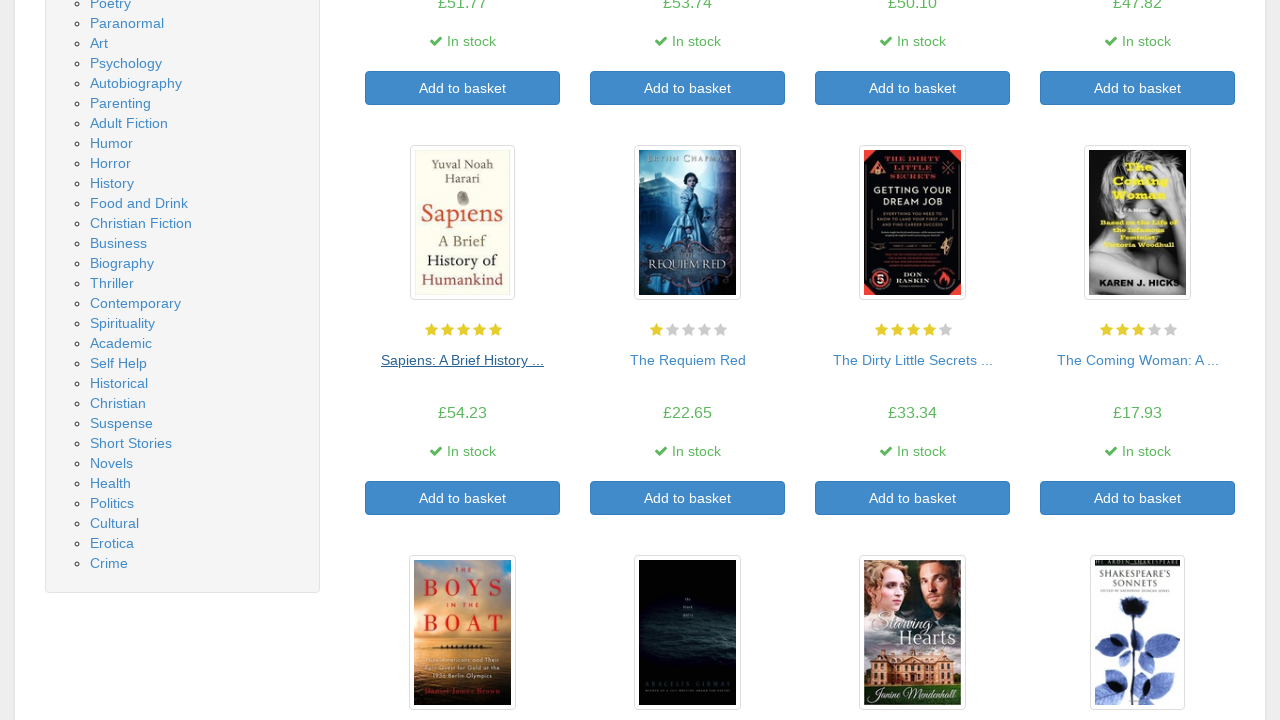

Clicked on book 6 to view details at (688, 360) on a >> nth=64
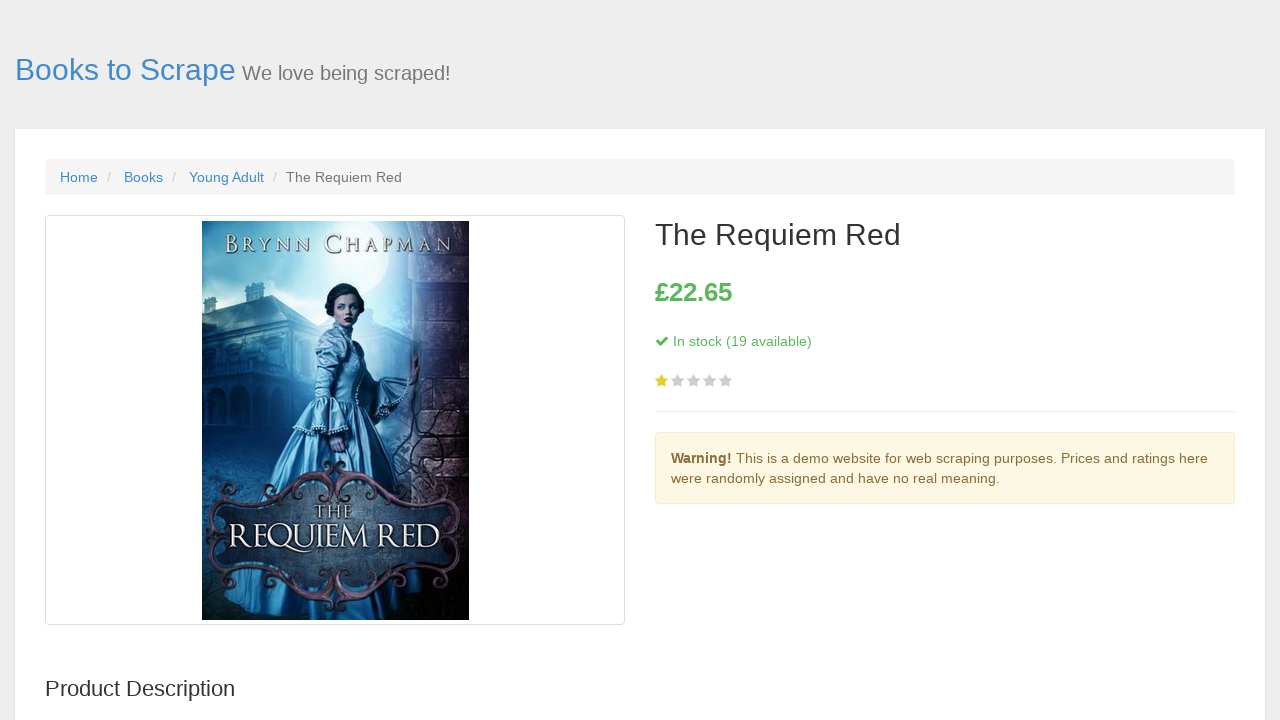

Book 6 detail page loaded with stock indicator
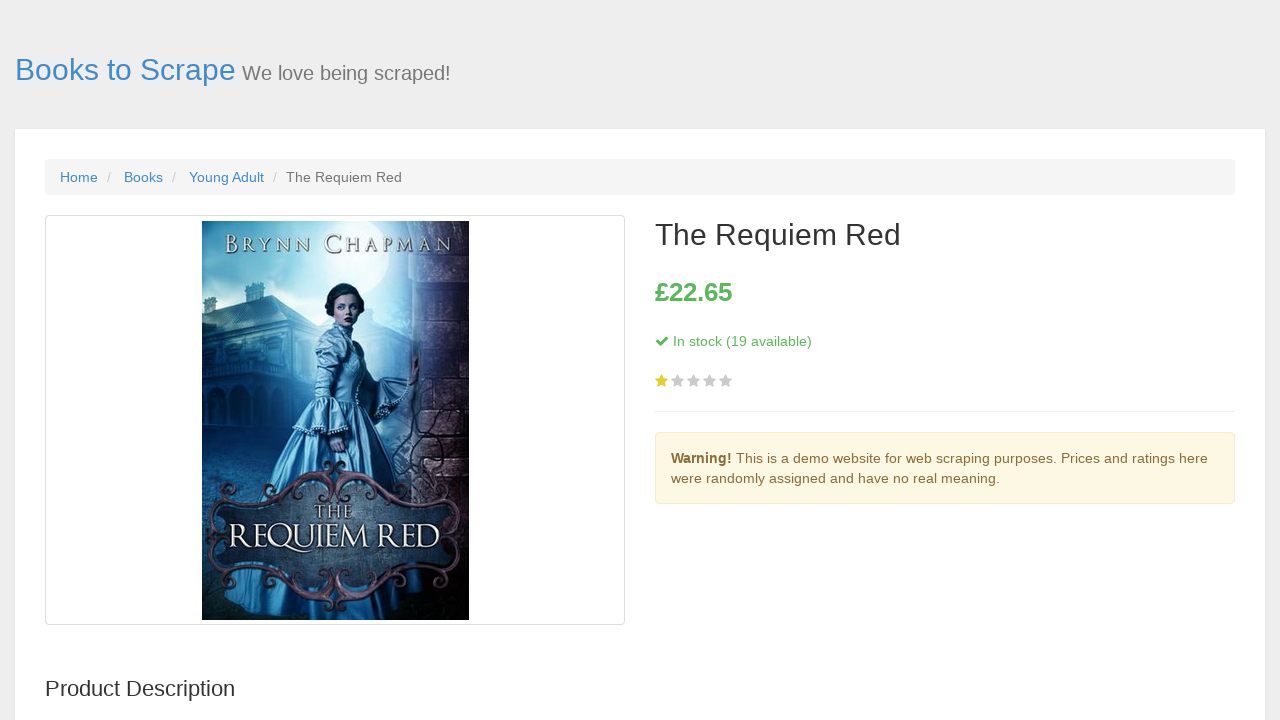

Navigated back to main book list from book 6
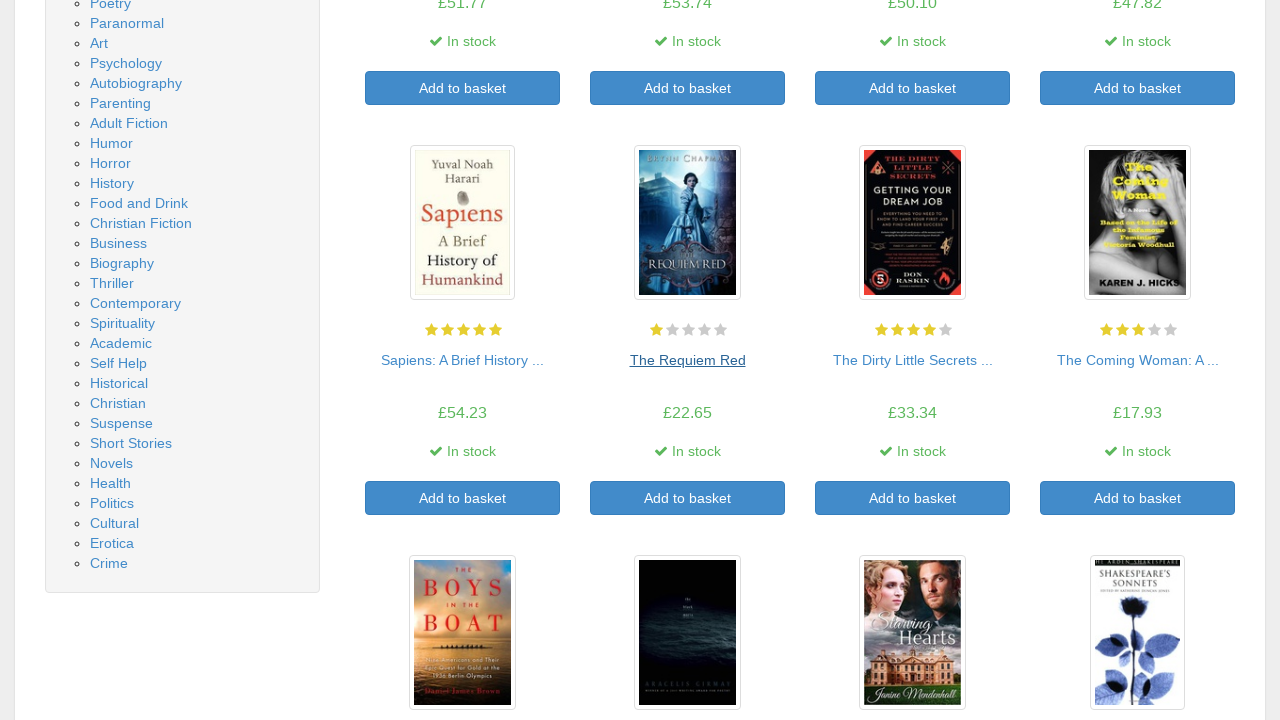

Main book list page reloaded and ready for next book
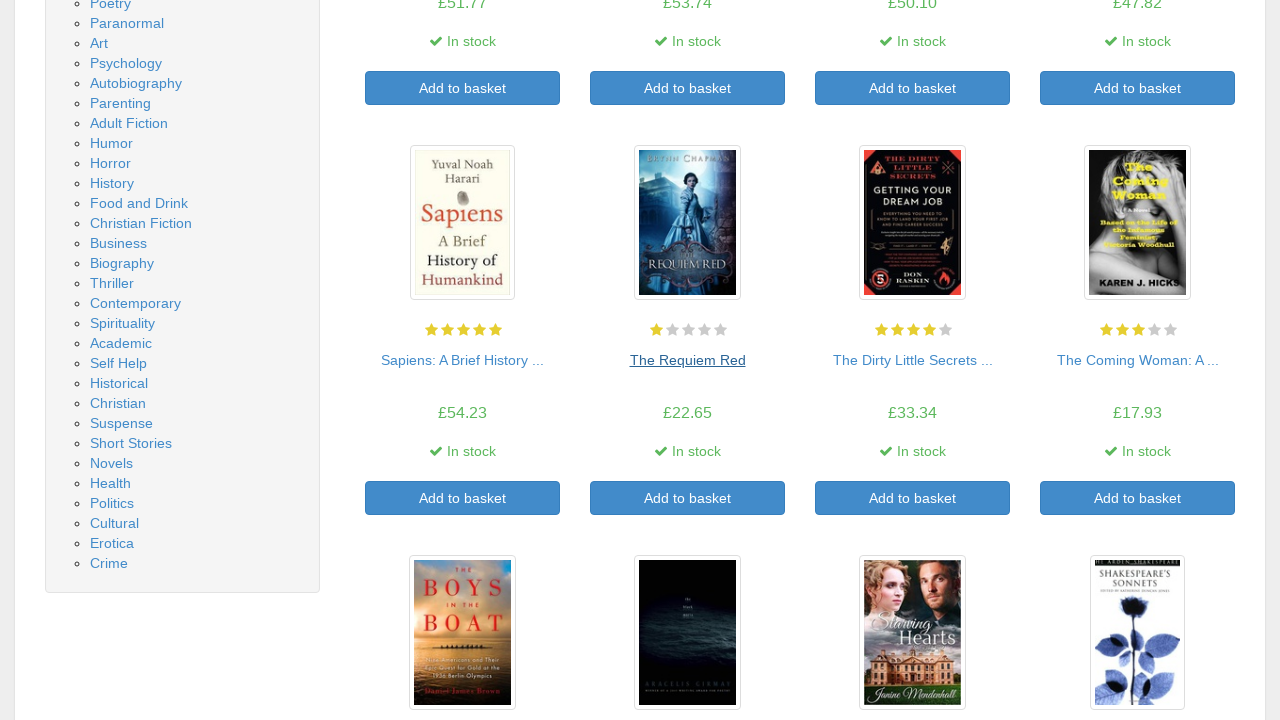

Retrieved fresh list of book links for iteration 7
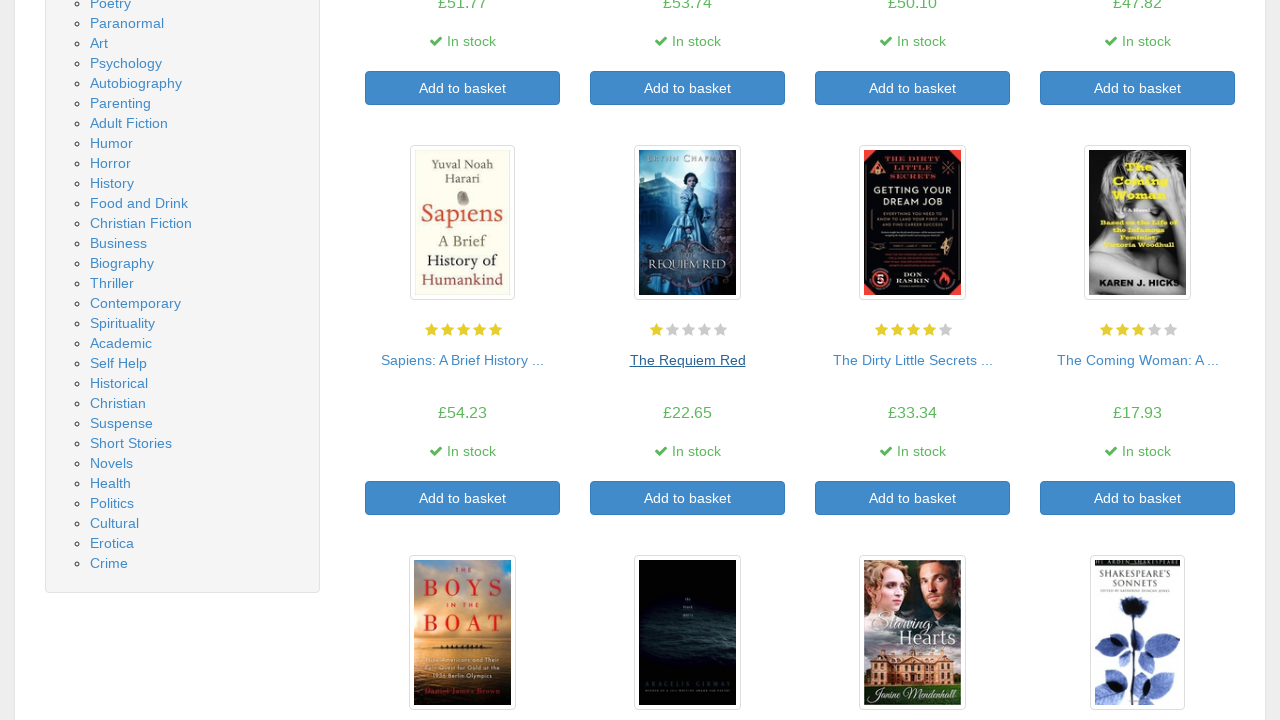

Clicked on book 7 to view details at (912, 360) on a >> nth=66
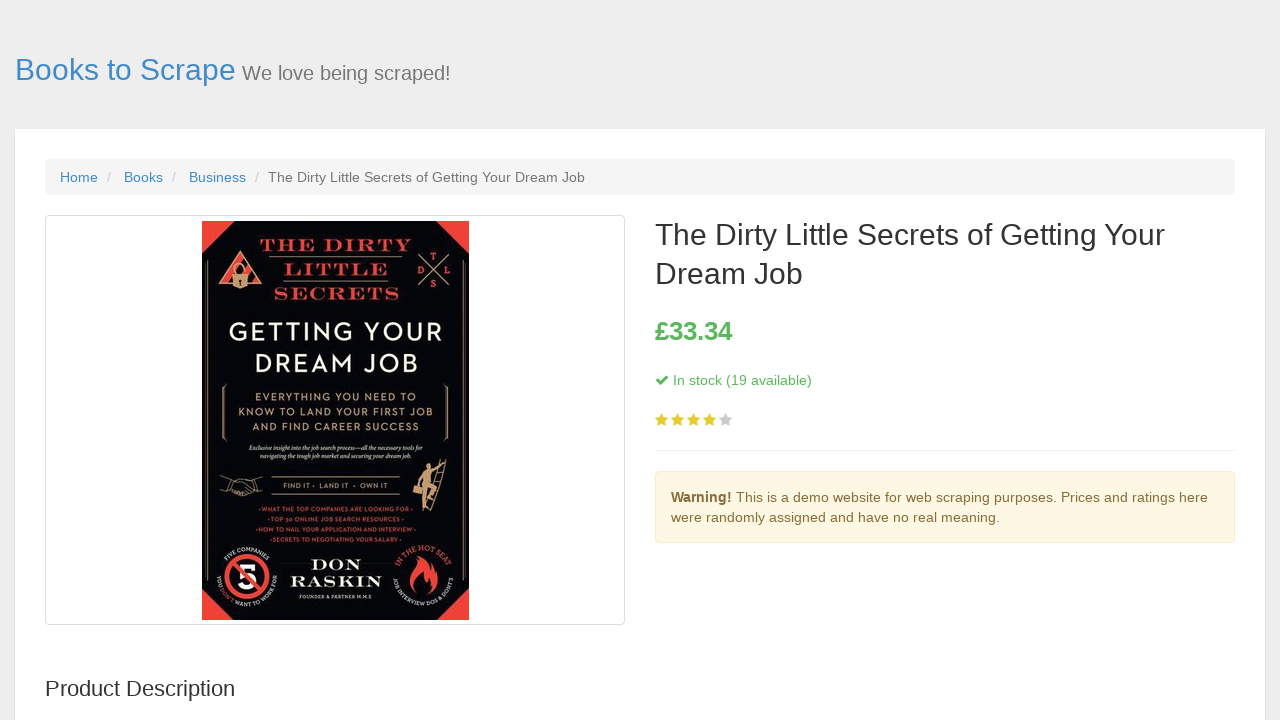

Book 7 detail page loaded with stock indicator
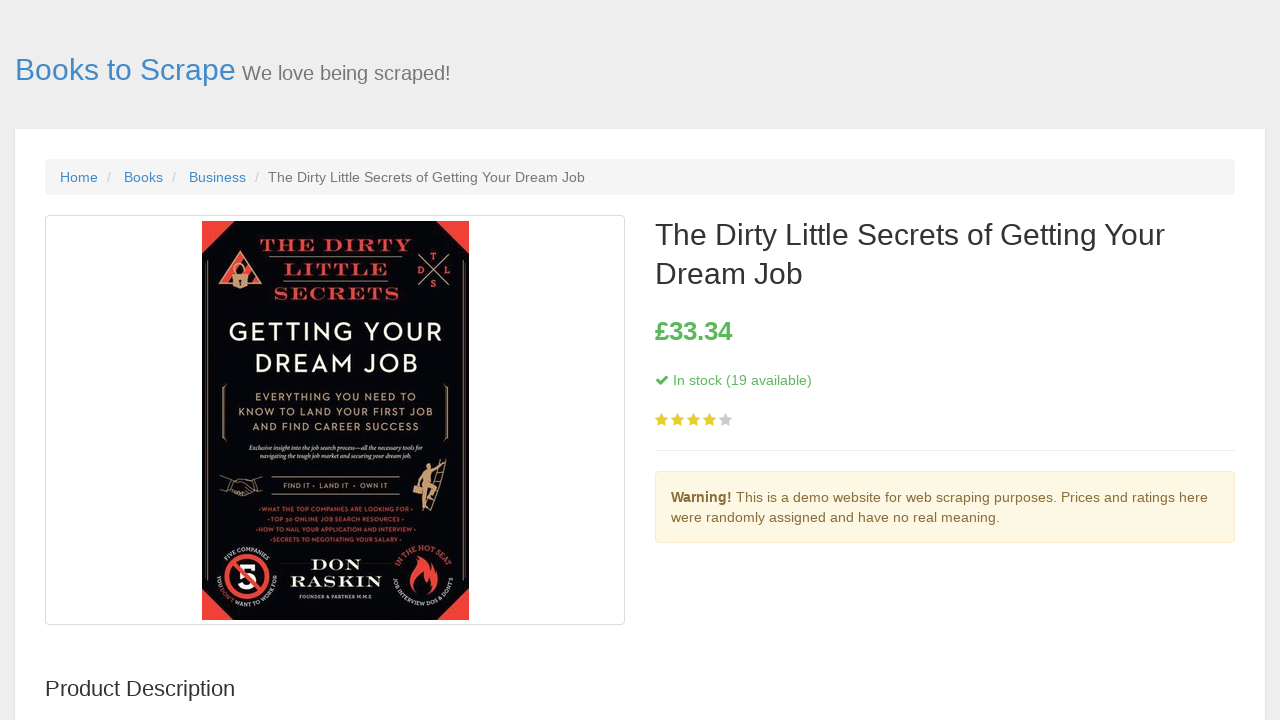

Navigated back to main book list from book 7
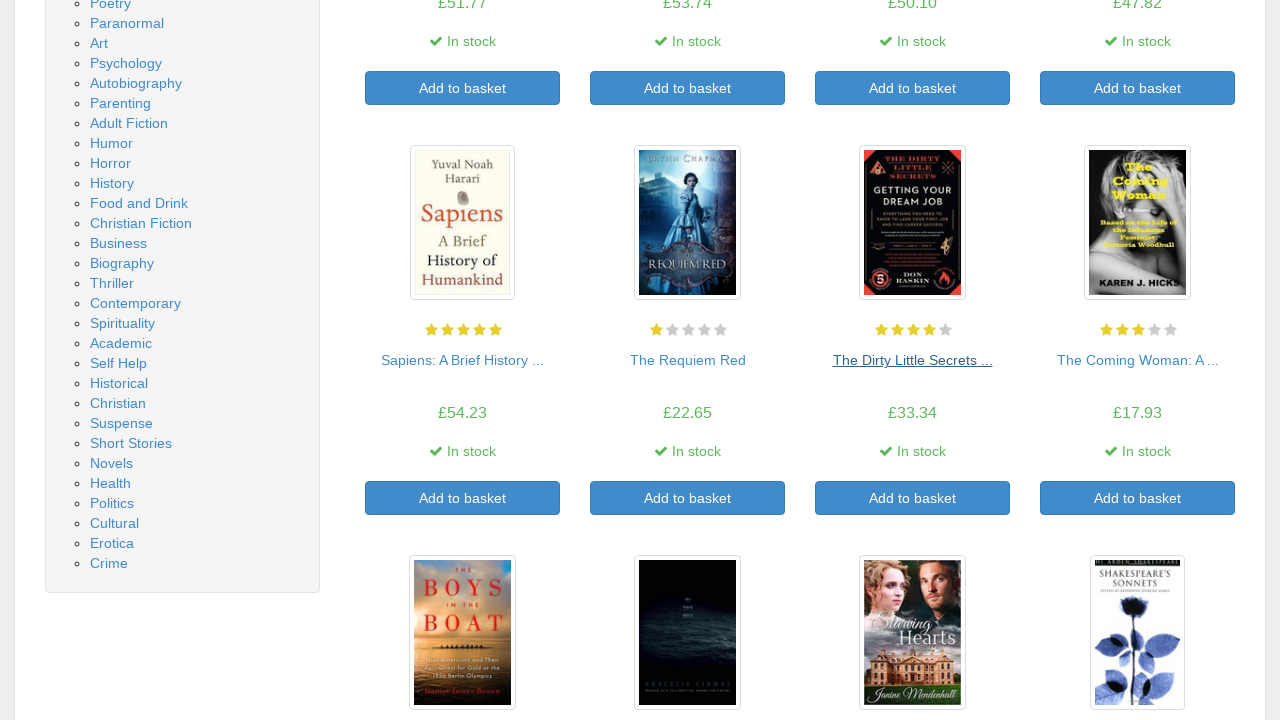

Main book list page reloaded and ready for next book
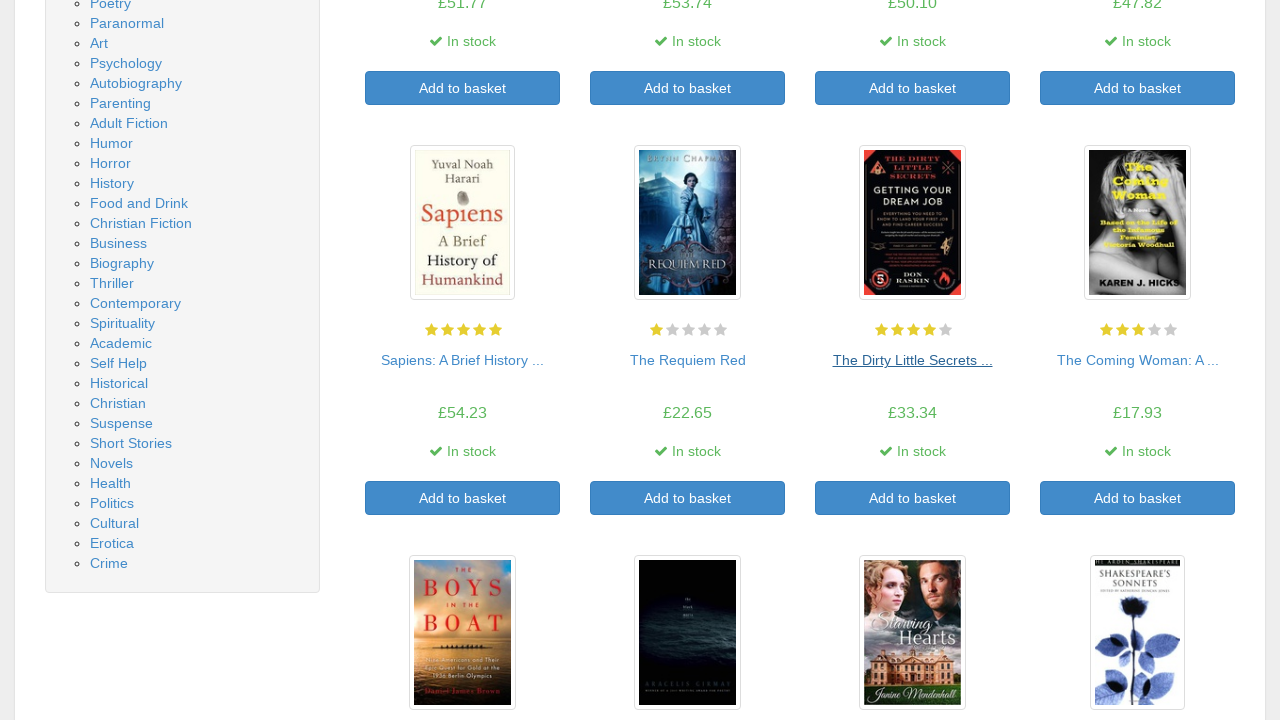

Retrieved fresh list of book links for iteration 8
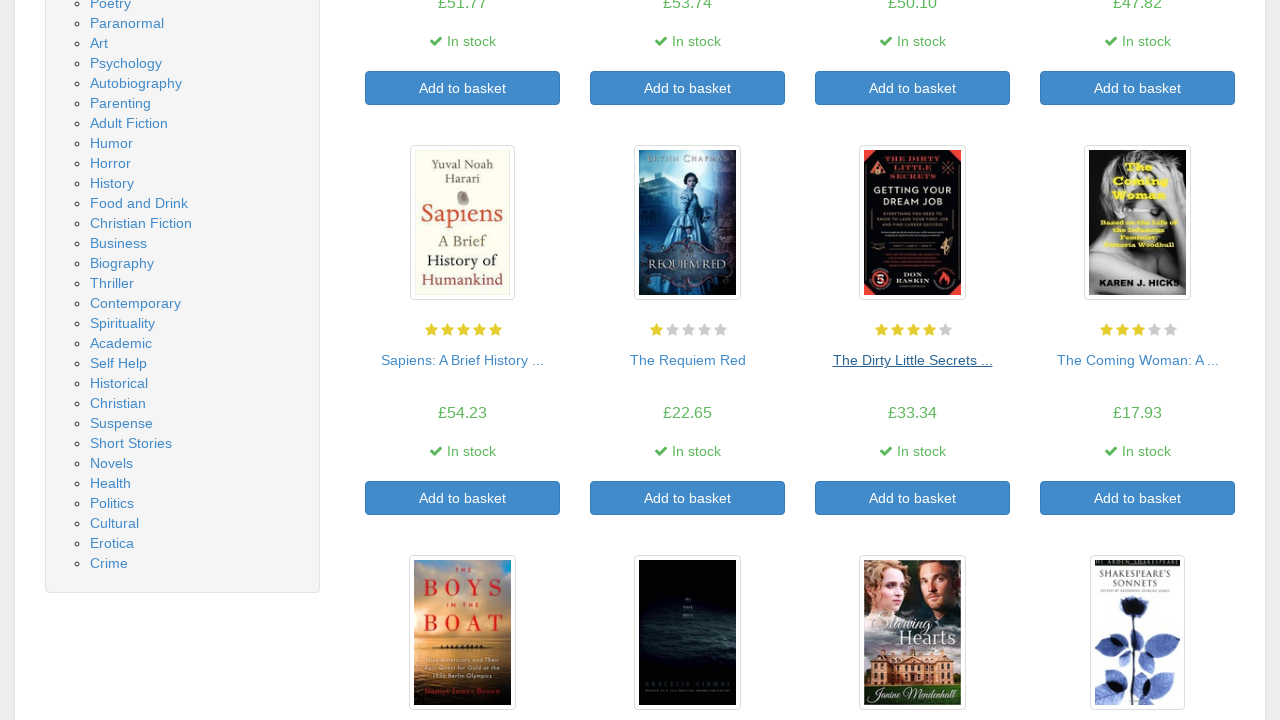

Clicked on book 8 to view details at (1138, 360) on a >> nth=68
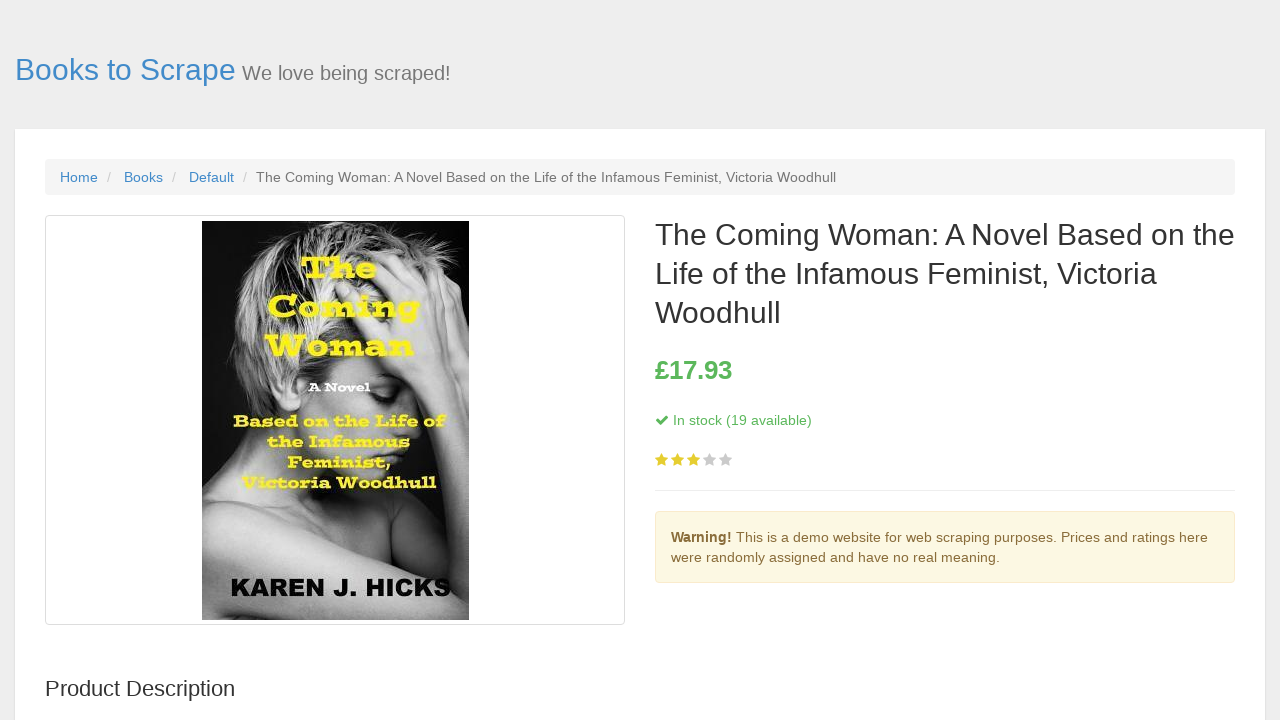

Book 8 detail page loaded with stock indicator
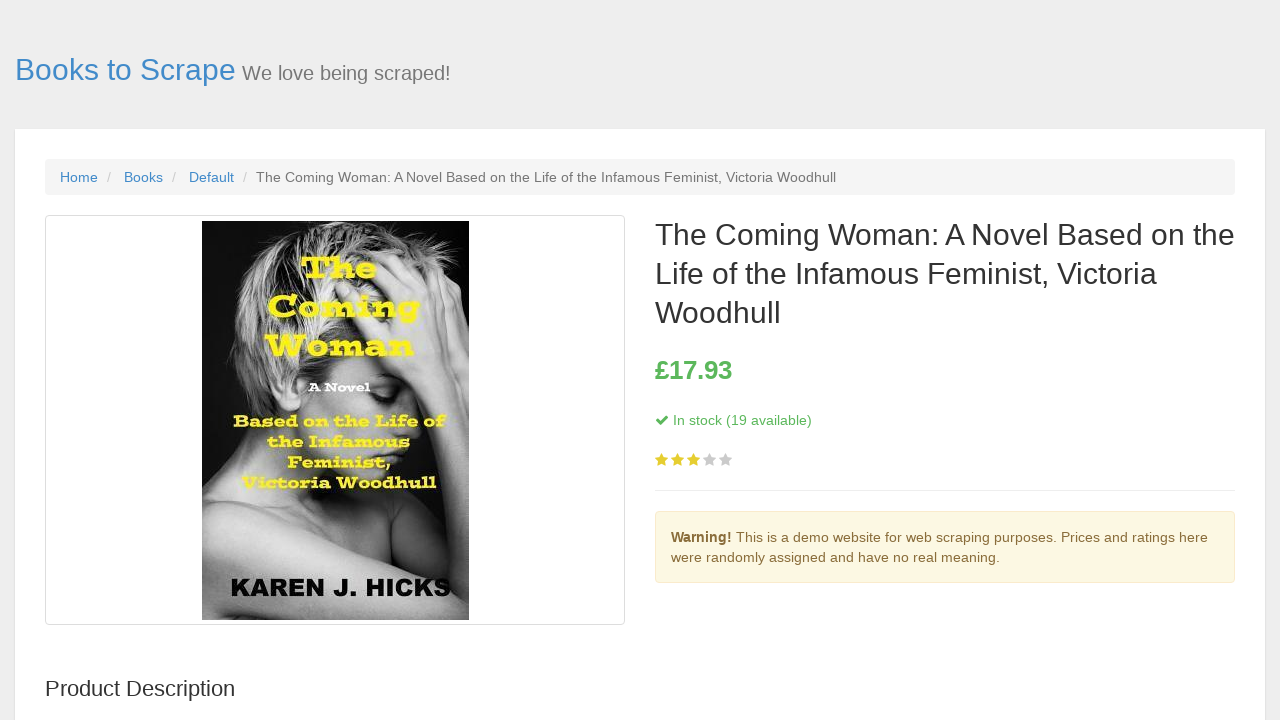

Navigated back to main book list from book 8
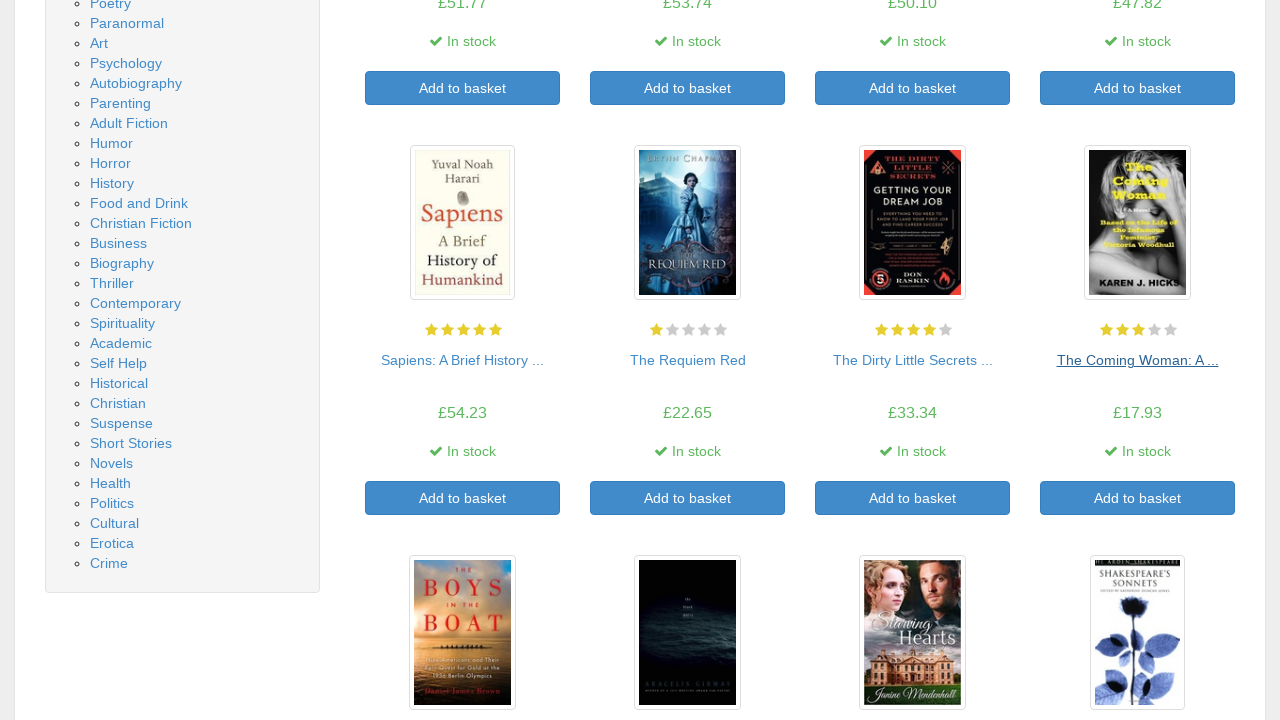

Main book list page reloaded and ready for next book
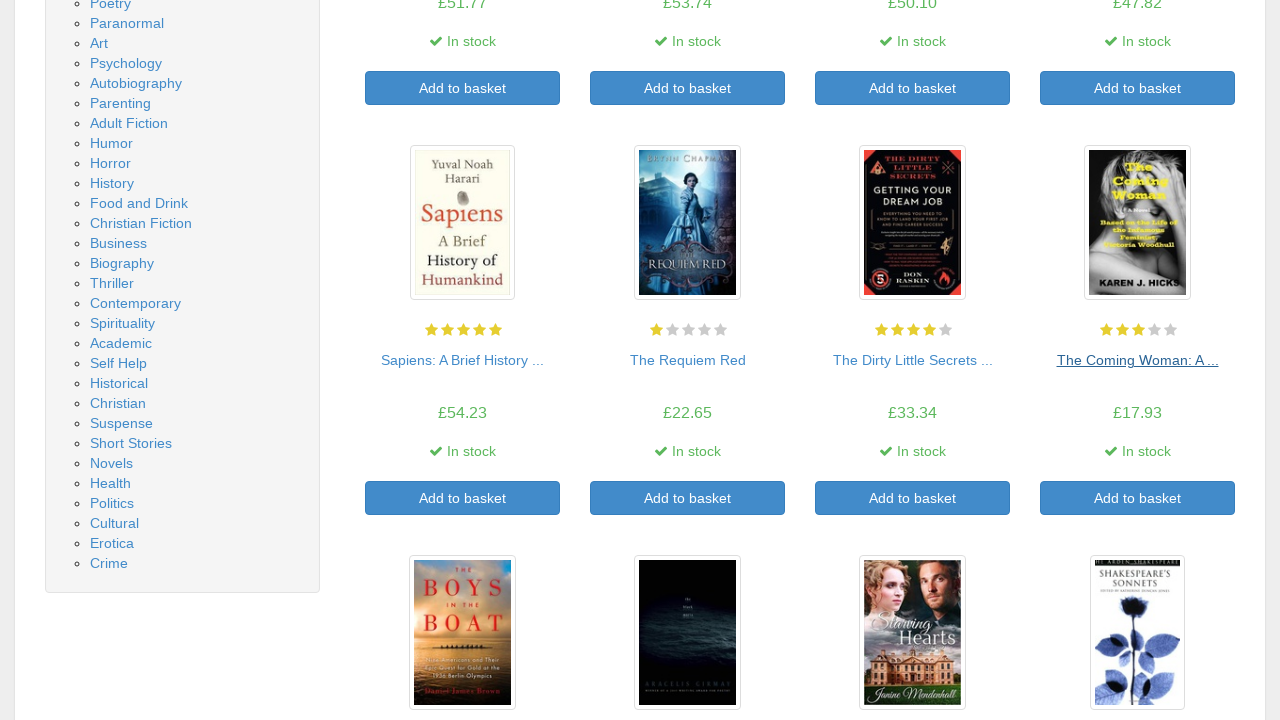

Retrieved fresh list of book links for iteration 9
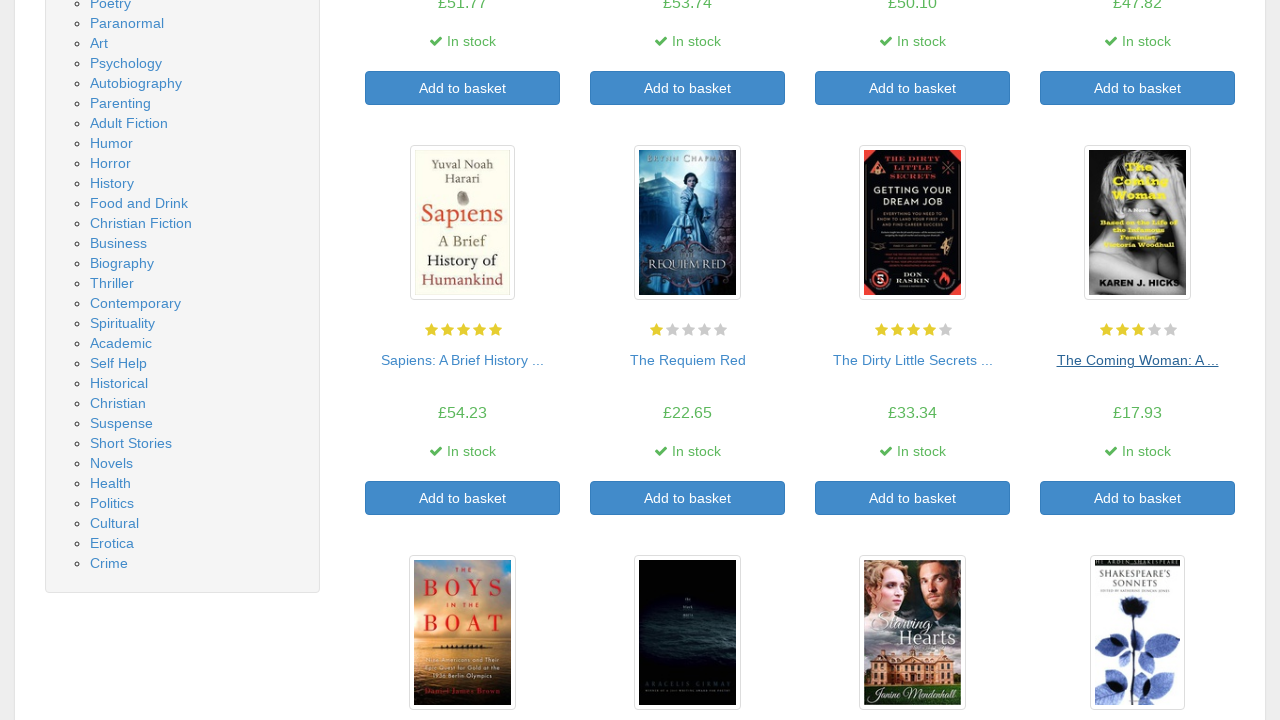

Clicked on book 9 to view details at (462, 360) on a >> nth=70
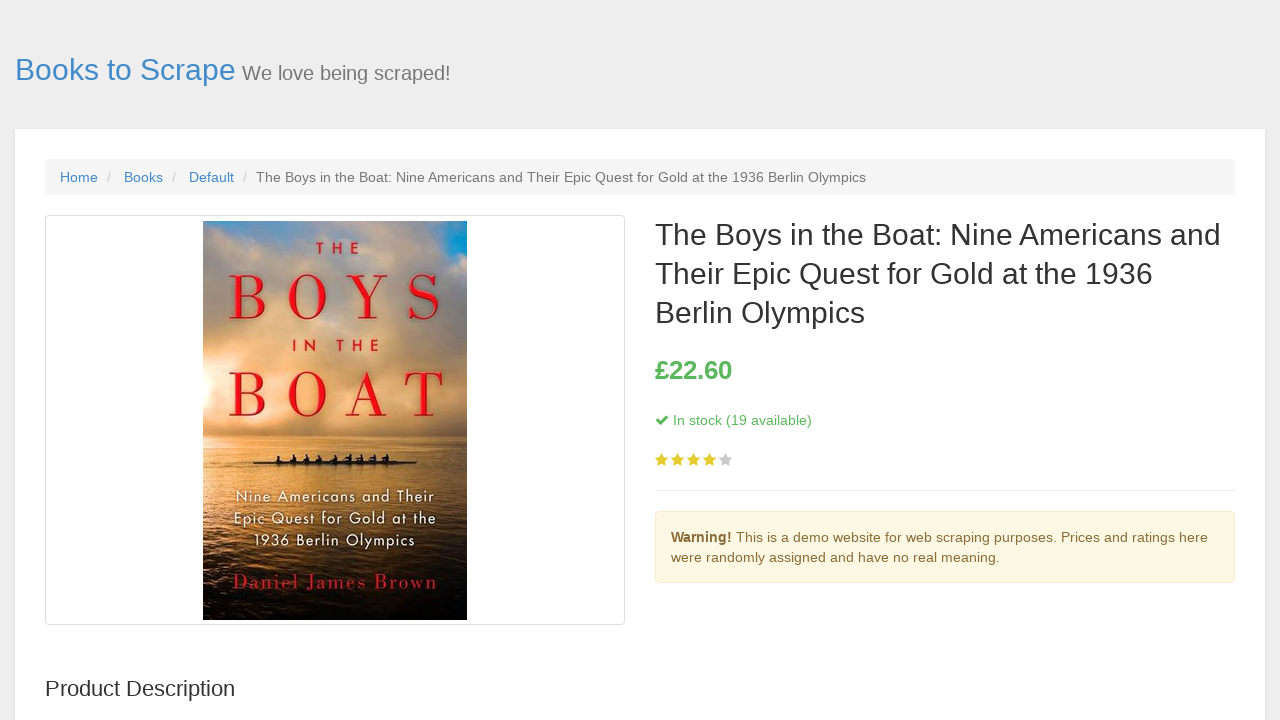

Book 9 detail page loaded with stock indicator
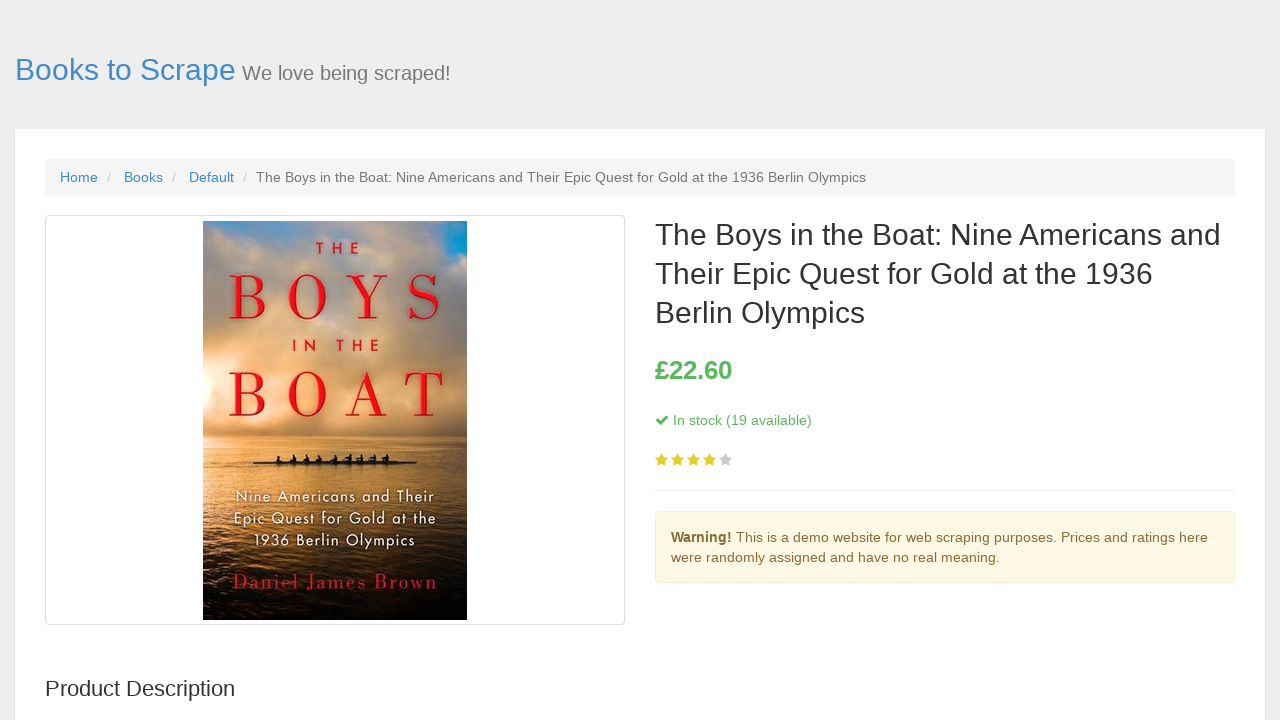

Navigated back to main book list from book 9
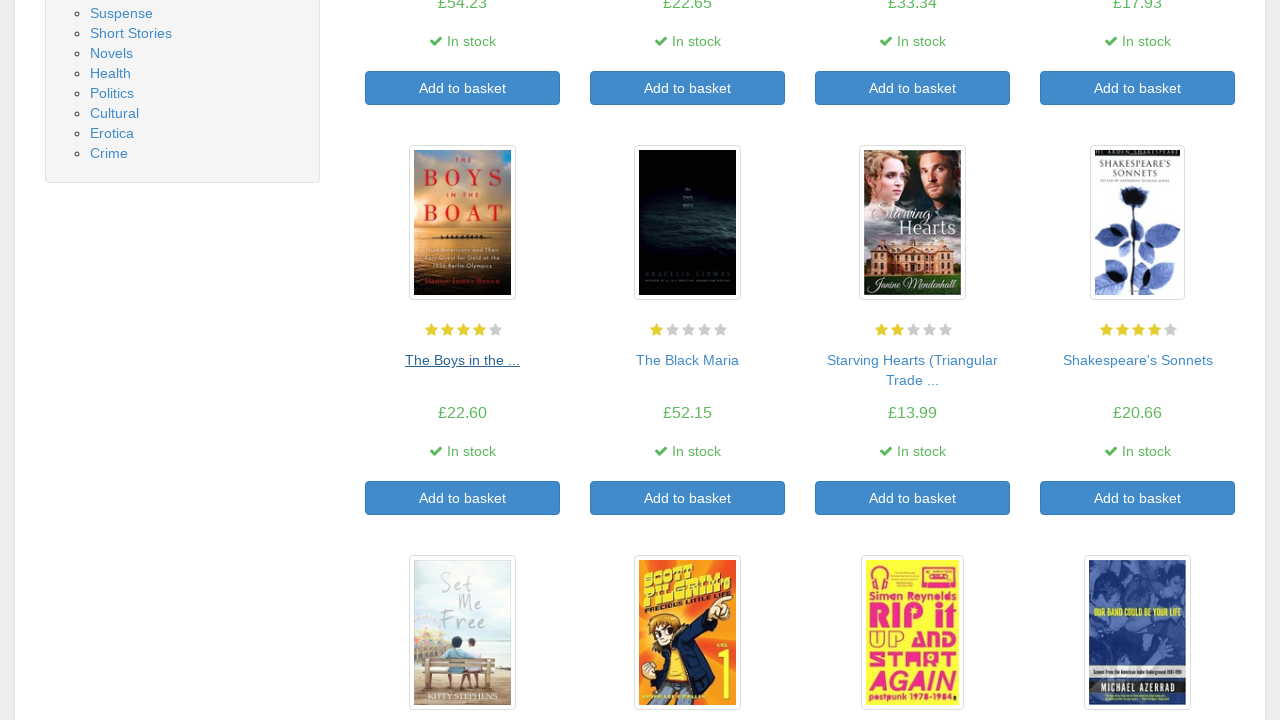

Main book list page reloaded and ready for next book
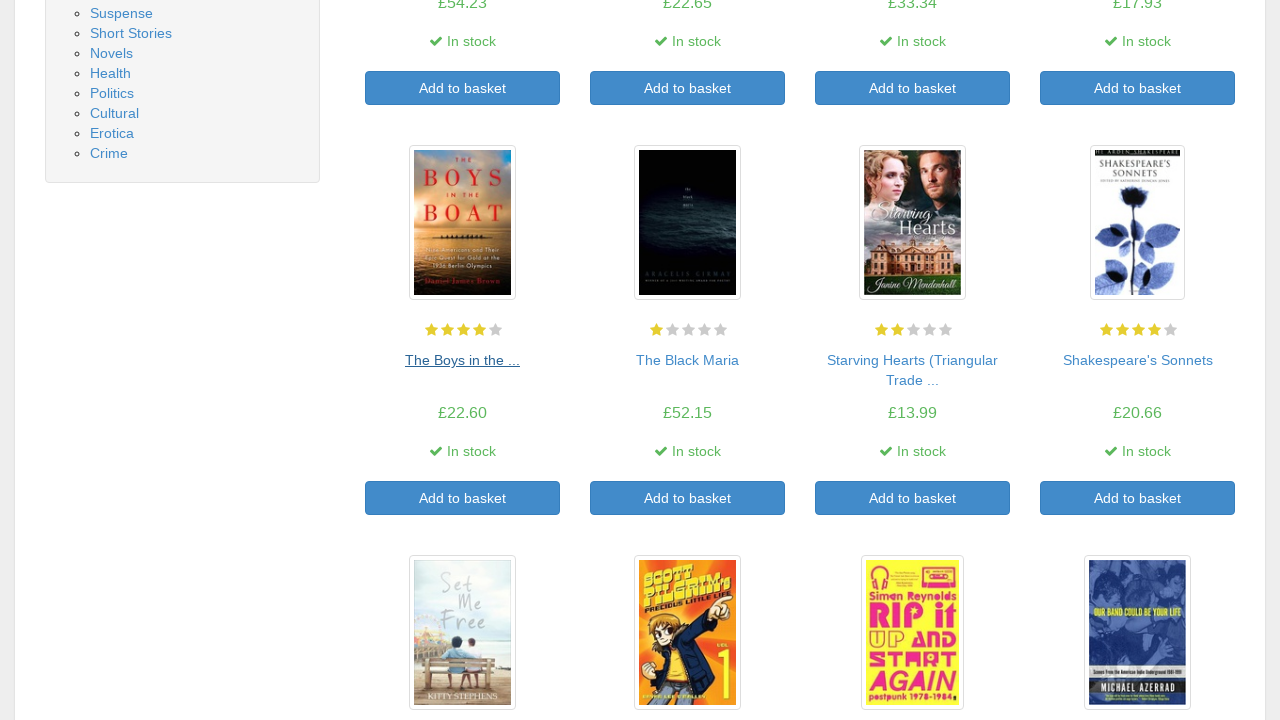

Retrieved fresh list of book links for iteration 10
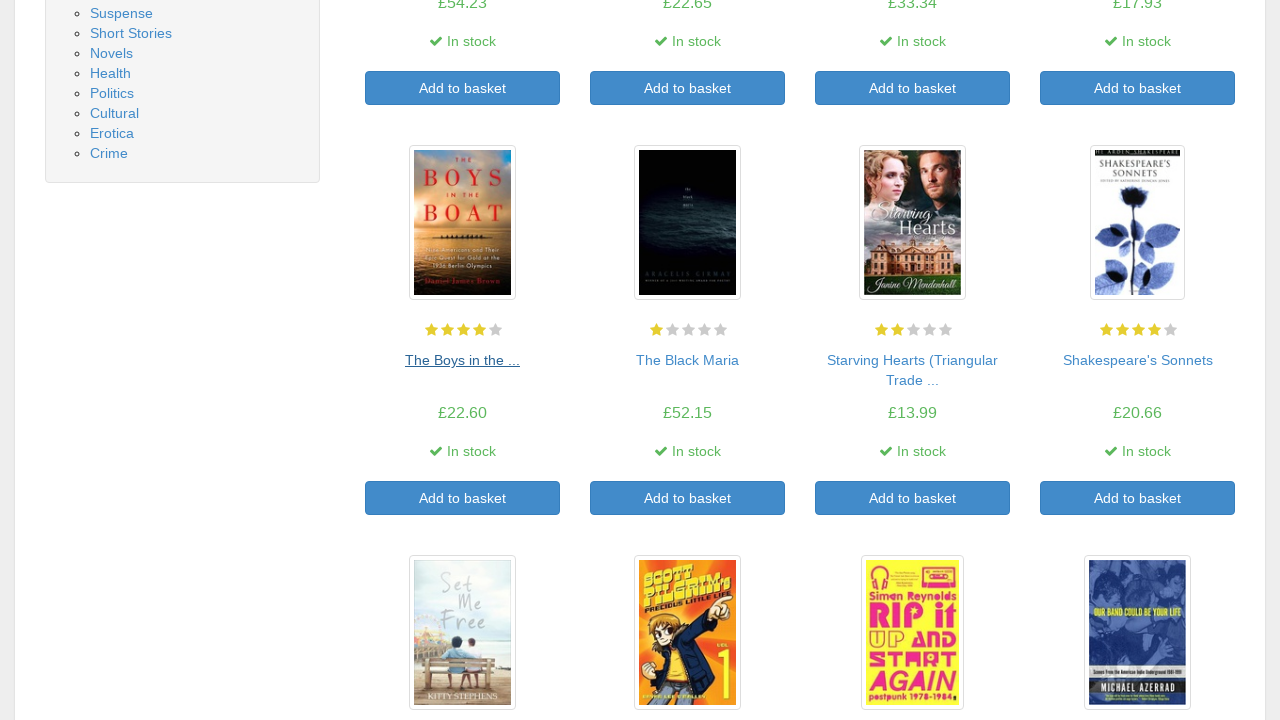

Clicked on book 10 to view details at (688, 360) on a >> nth=72
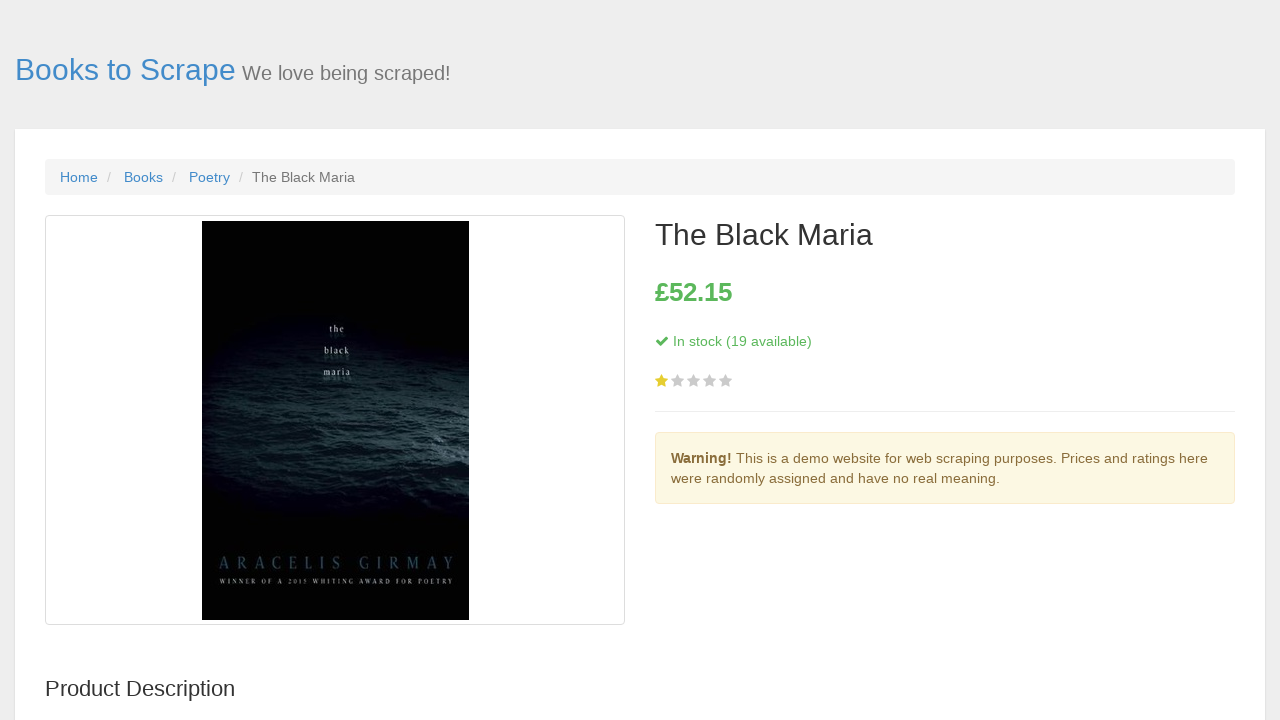

Book 10 detail page loaded with stock indicator
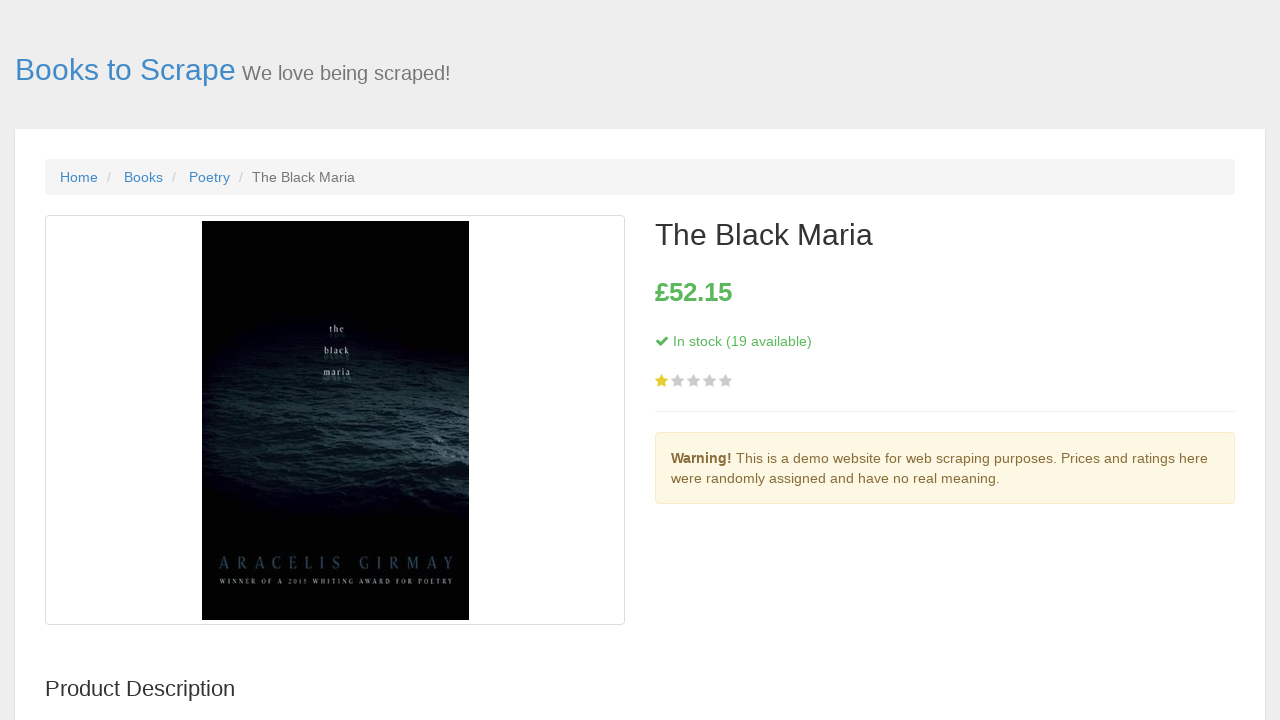

Navigated back to main book list from book 10
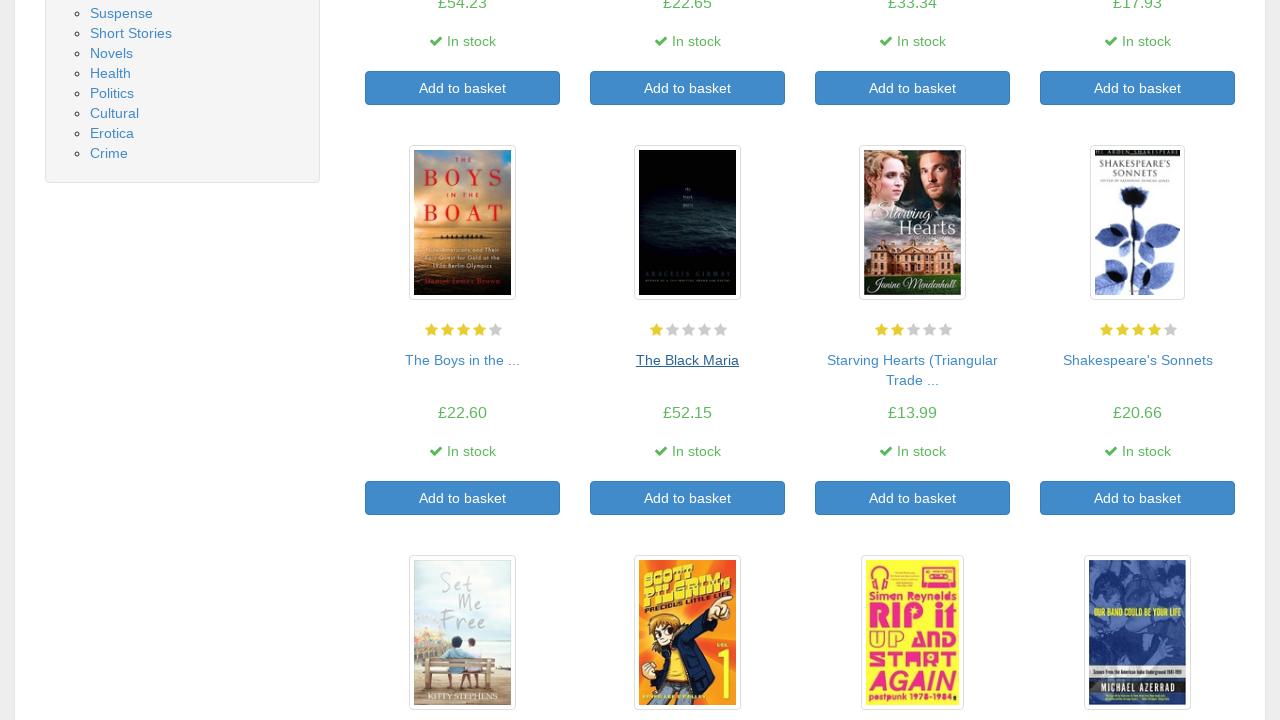

Main book list page reloaded and ready for next book
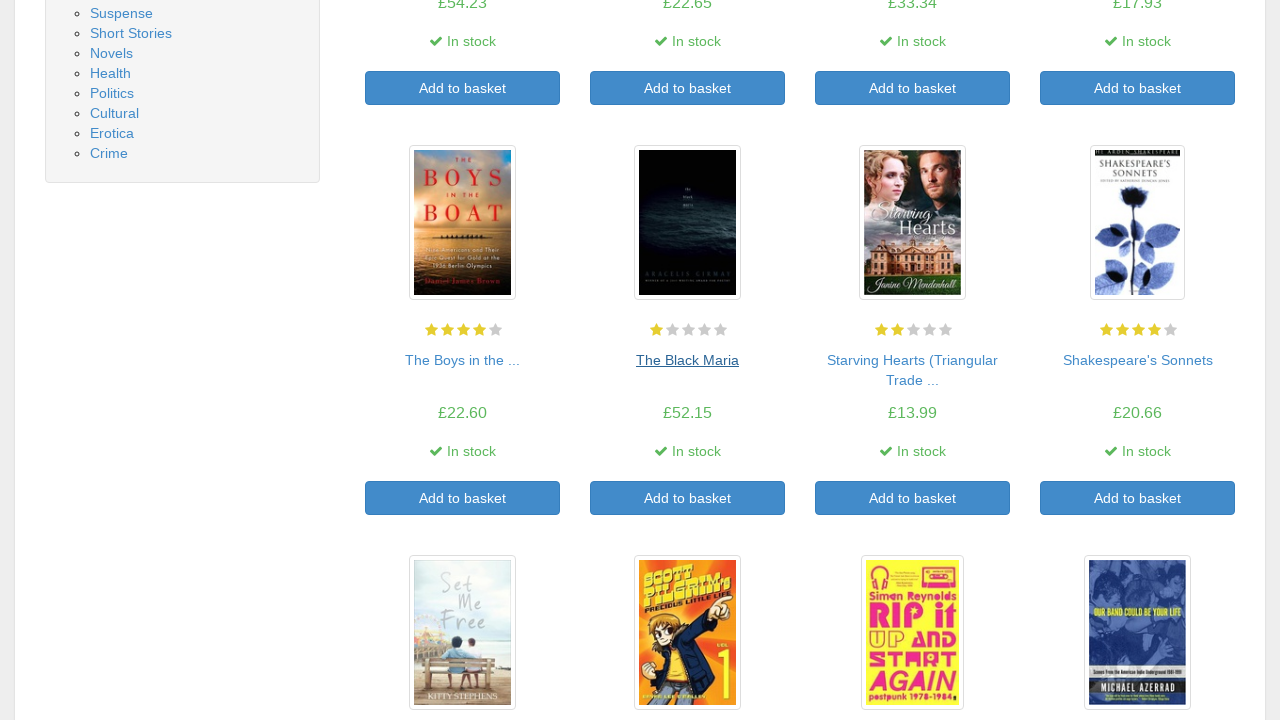

Retrieved fresh list of book links for iteration 11
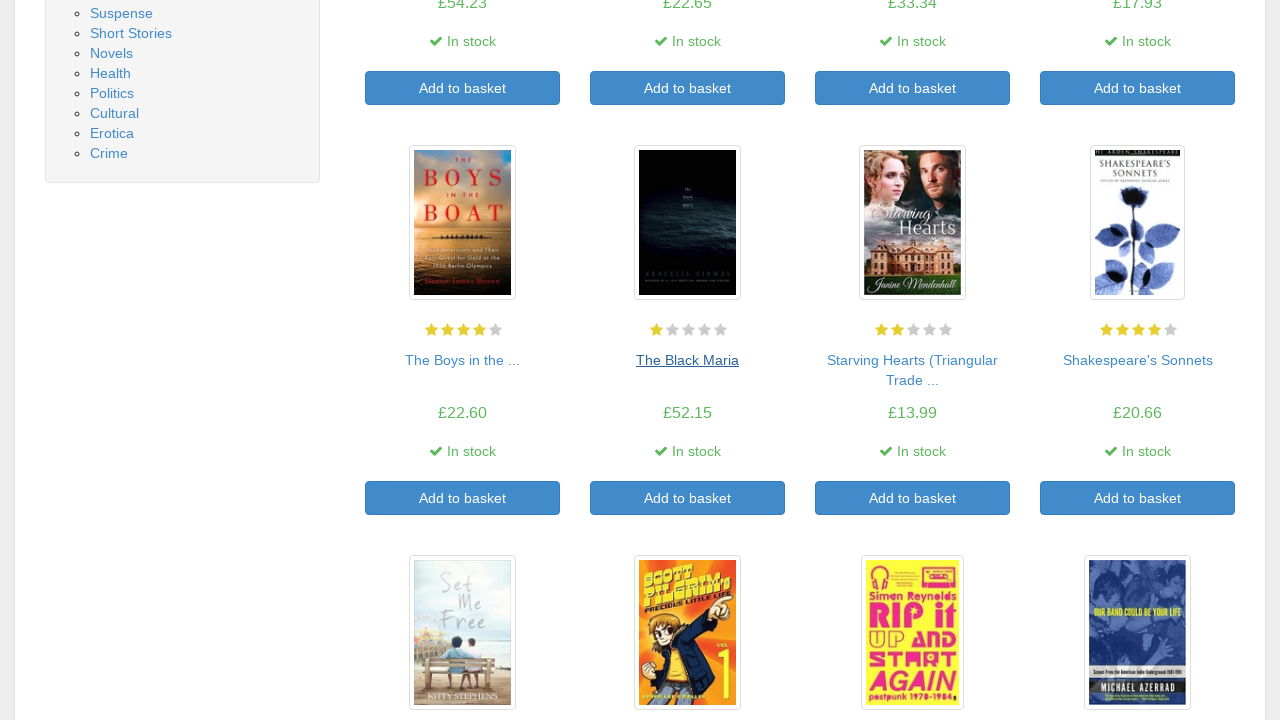

Clicked on book 11 to view details at (912, 360) on a >> nth=74
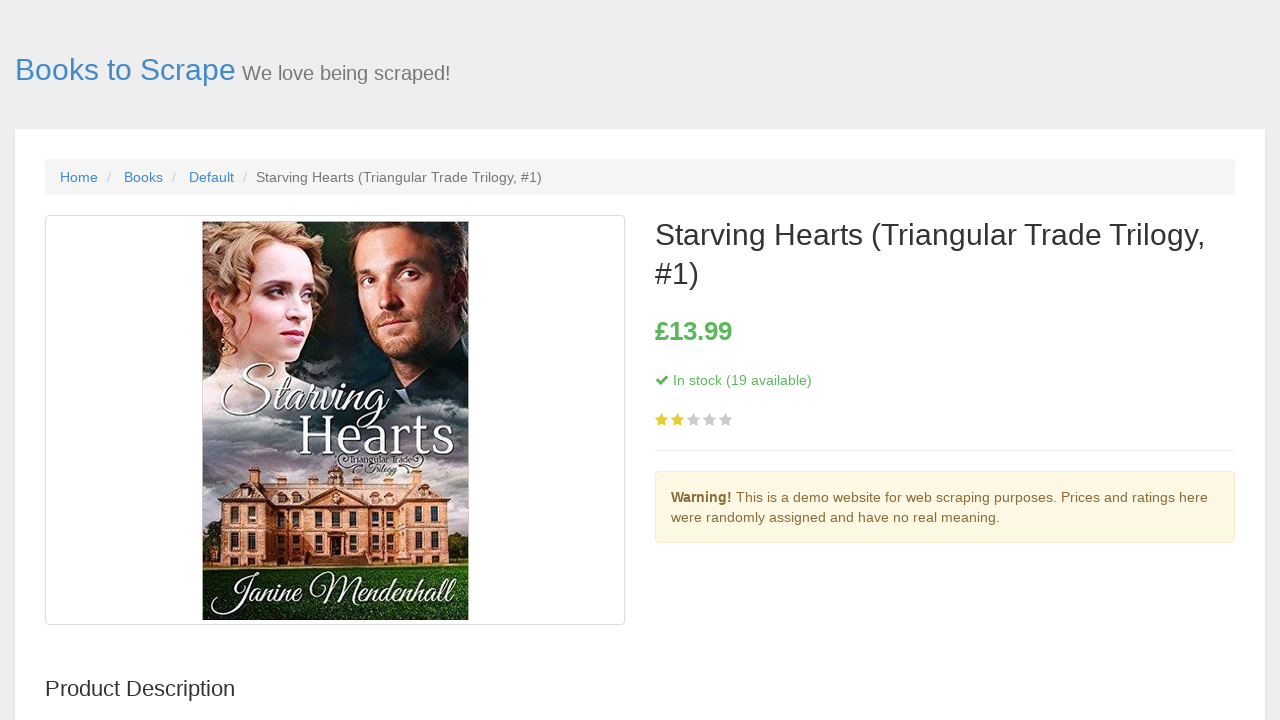

Book 11 detail page loaded with stock indicator
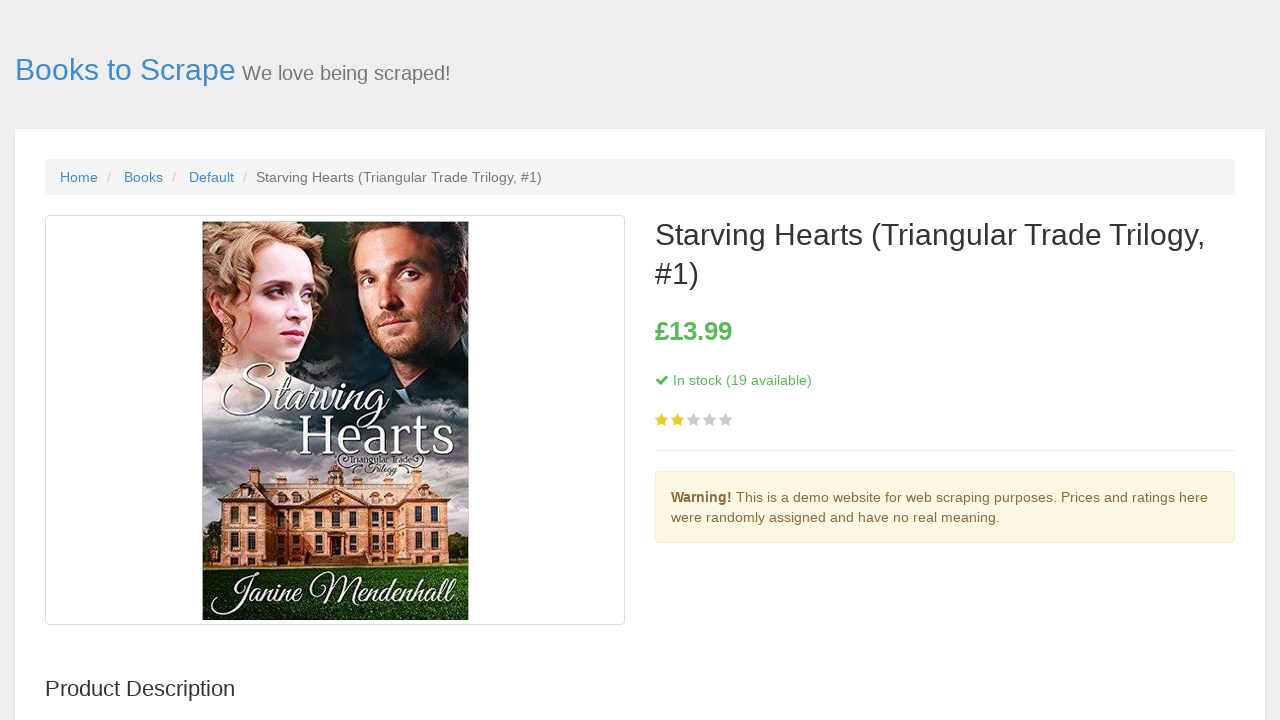

Navigated back to main book list from book 11
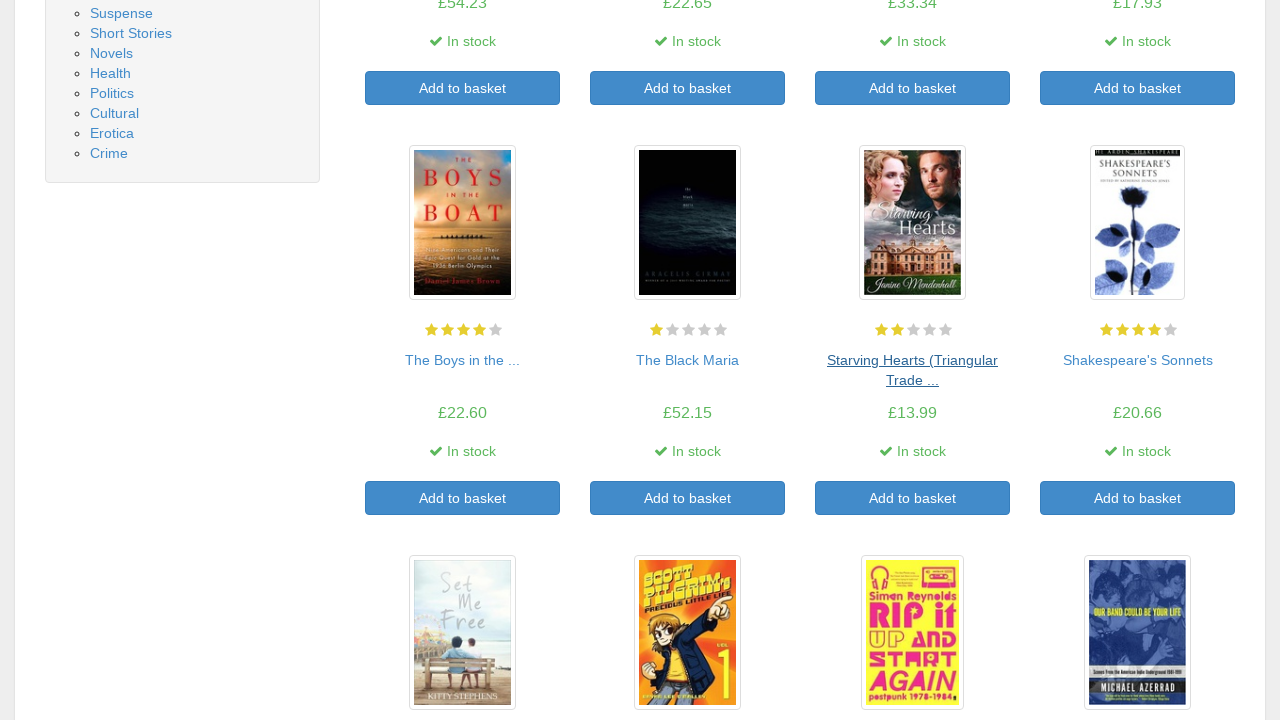

Main book list page reloaded and ready for next book
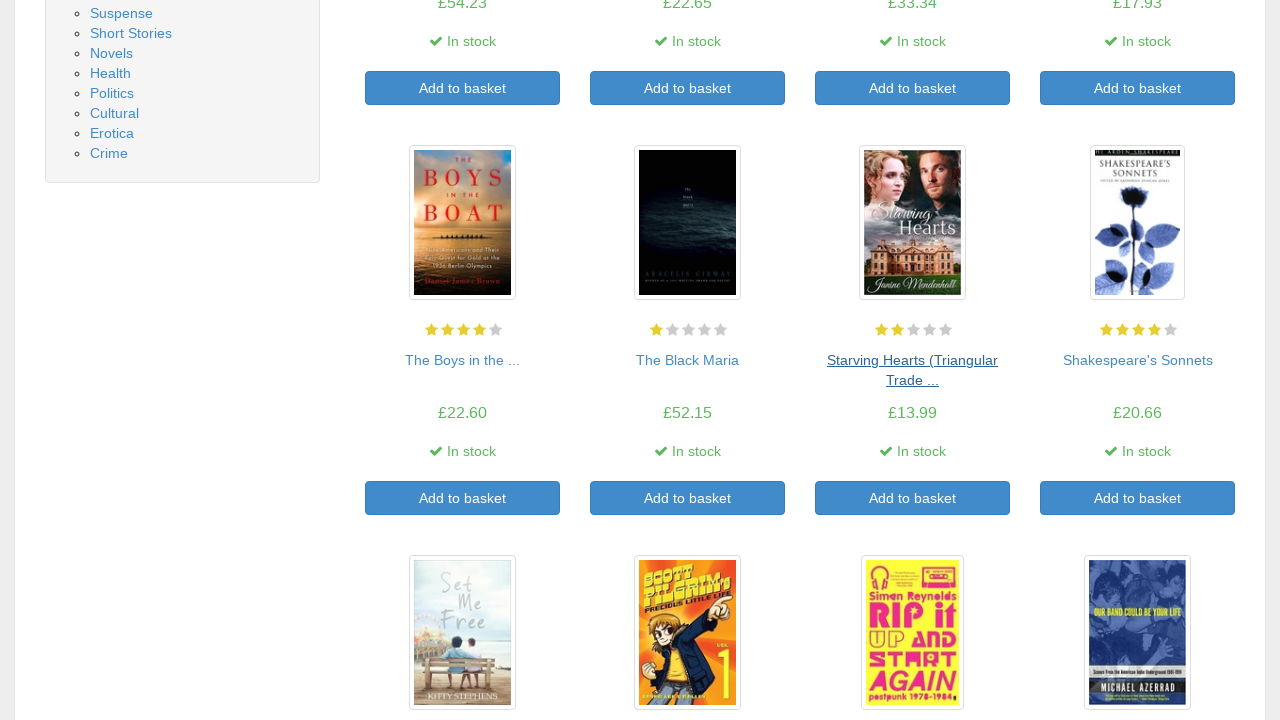

Retrieved fresh list of book links for iteration 12
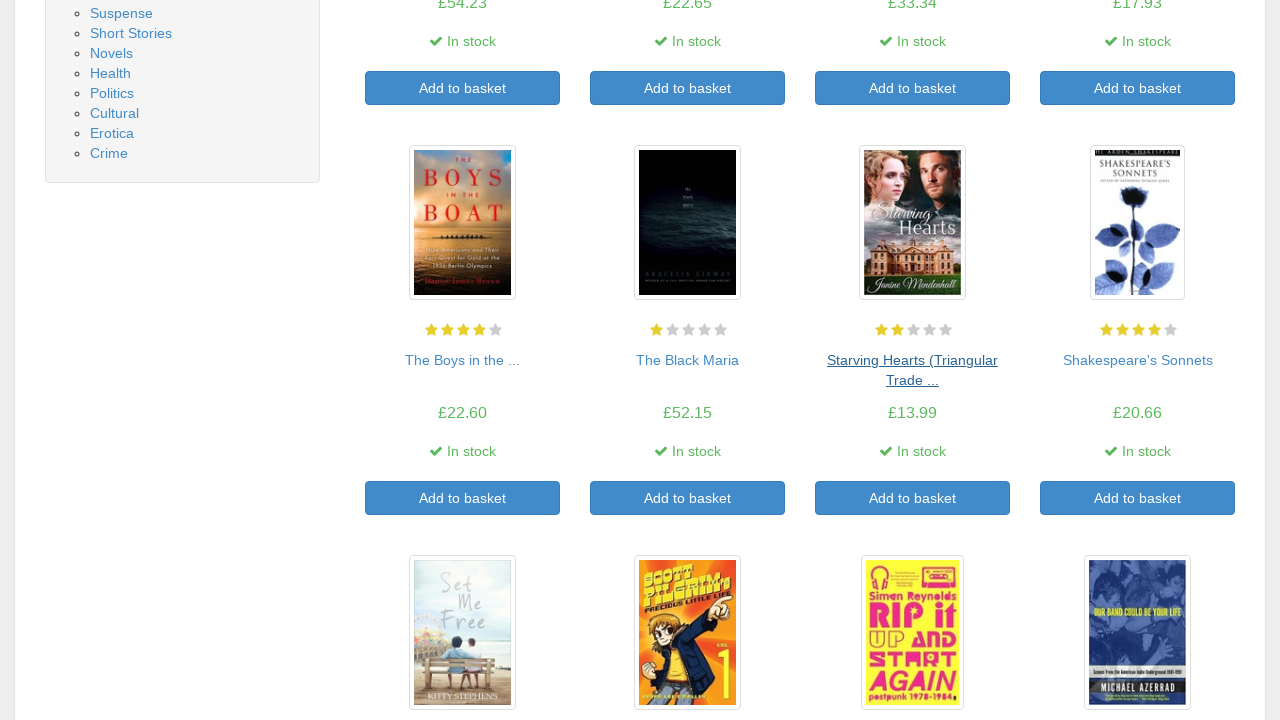

Clicked on book 12 to view details at (1138, 360) on a >> nth=76
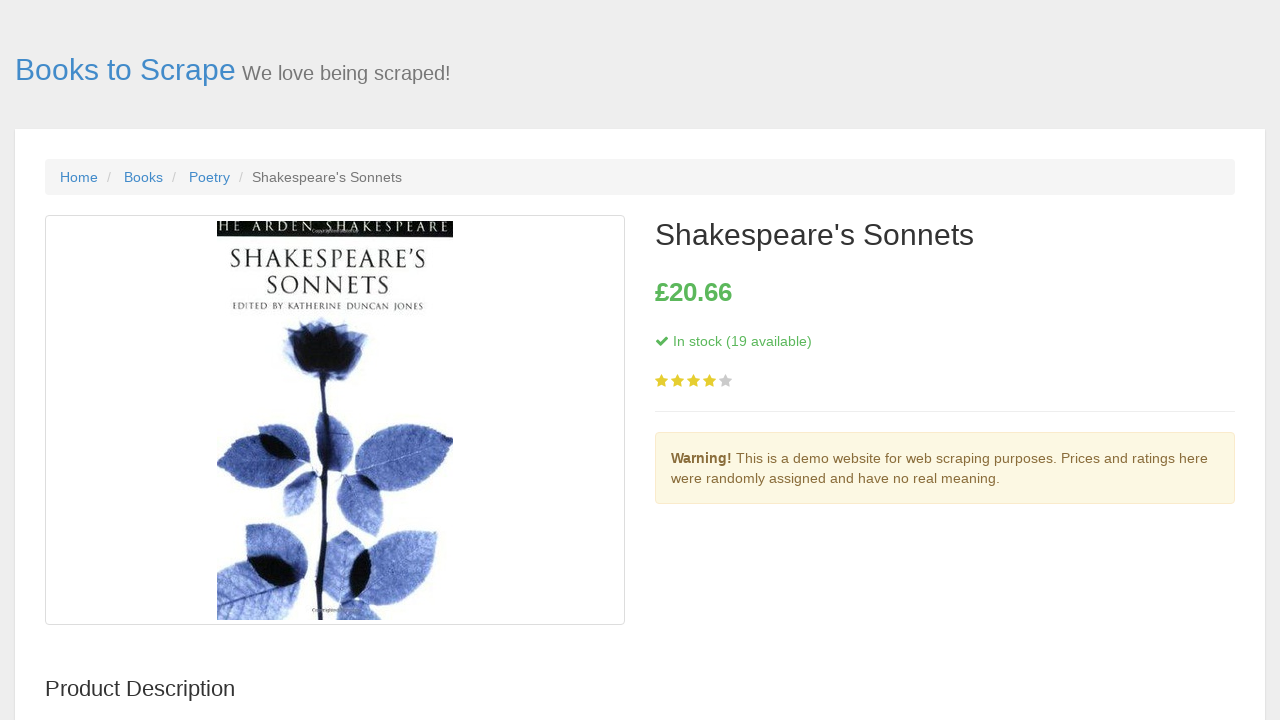

Book 12 detail page loaded with stock indicator
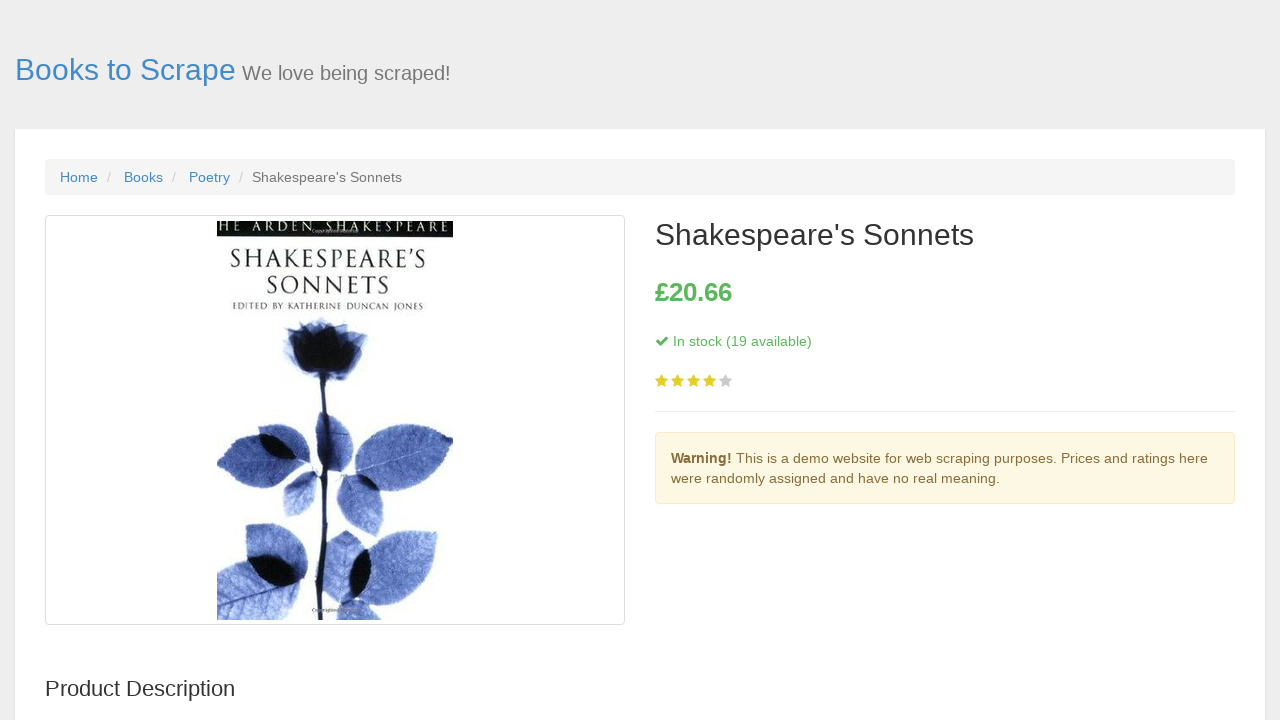

Navigated back to main book list from book 12
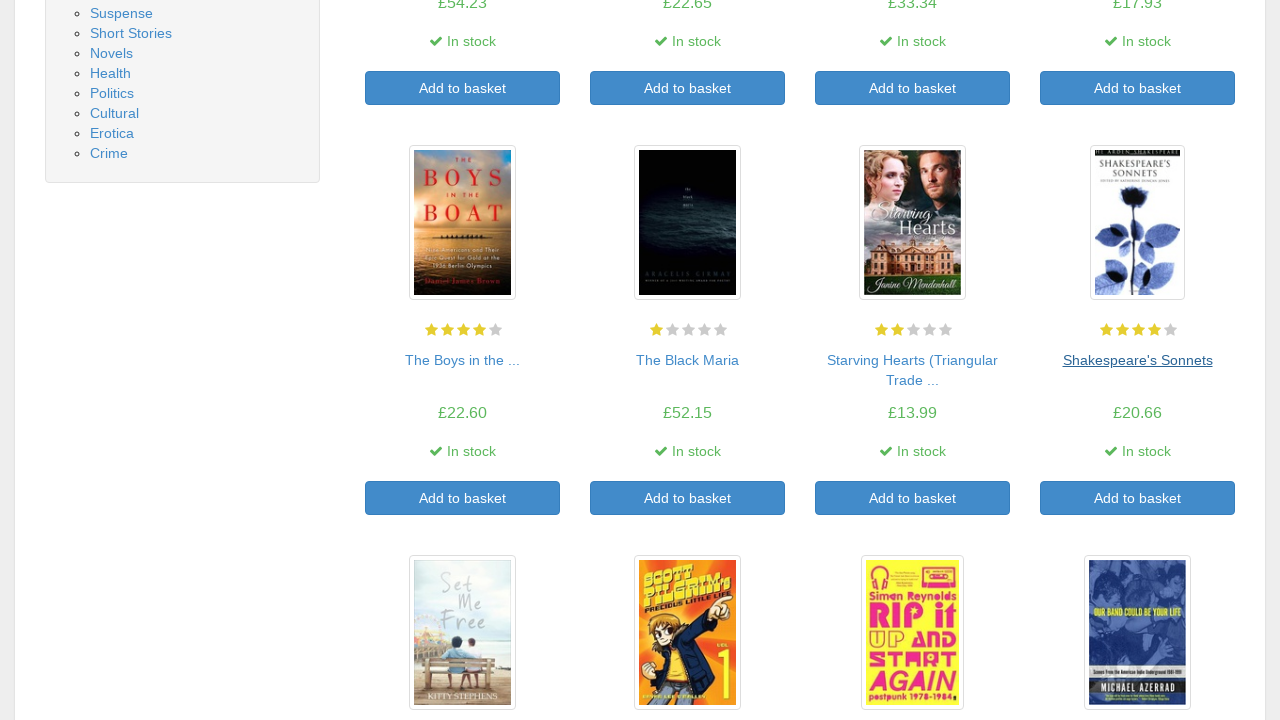

Main book list page reloaded and ready for next book
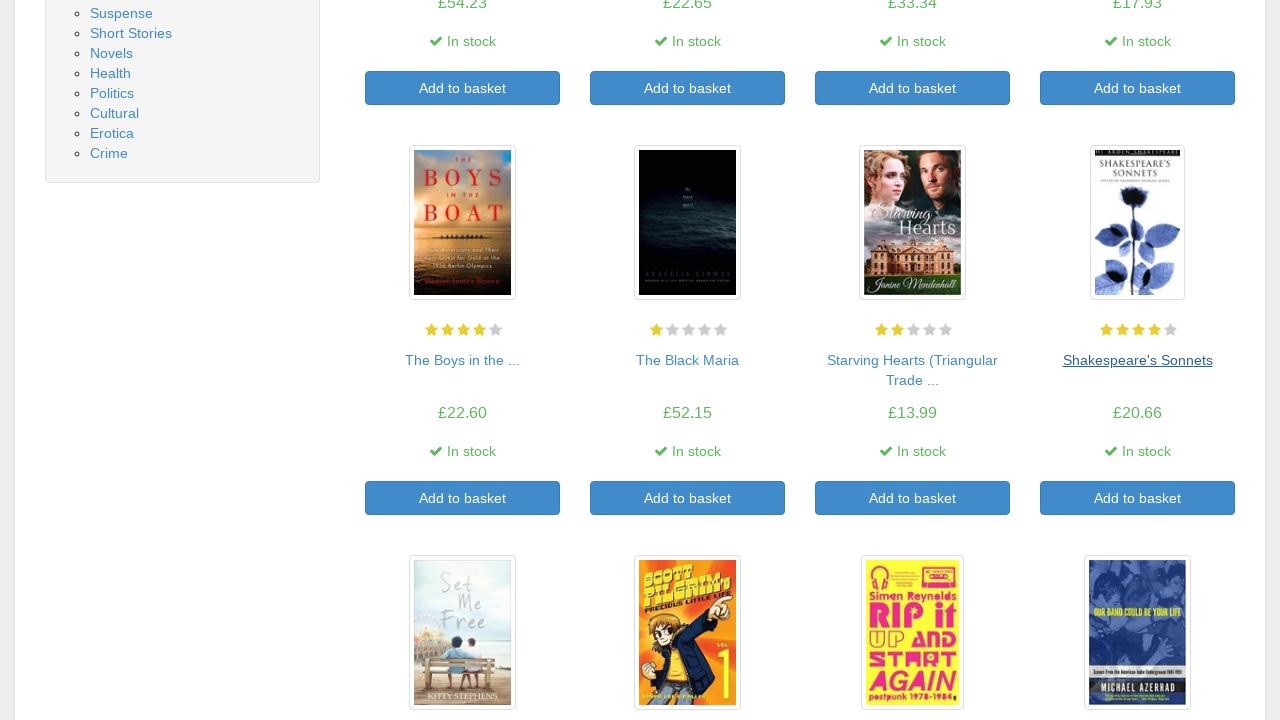

Retrieved fresh list of book links for iteration 13
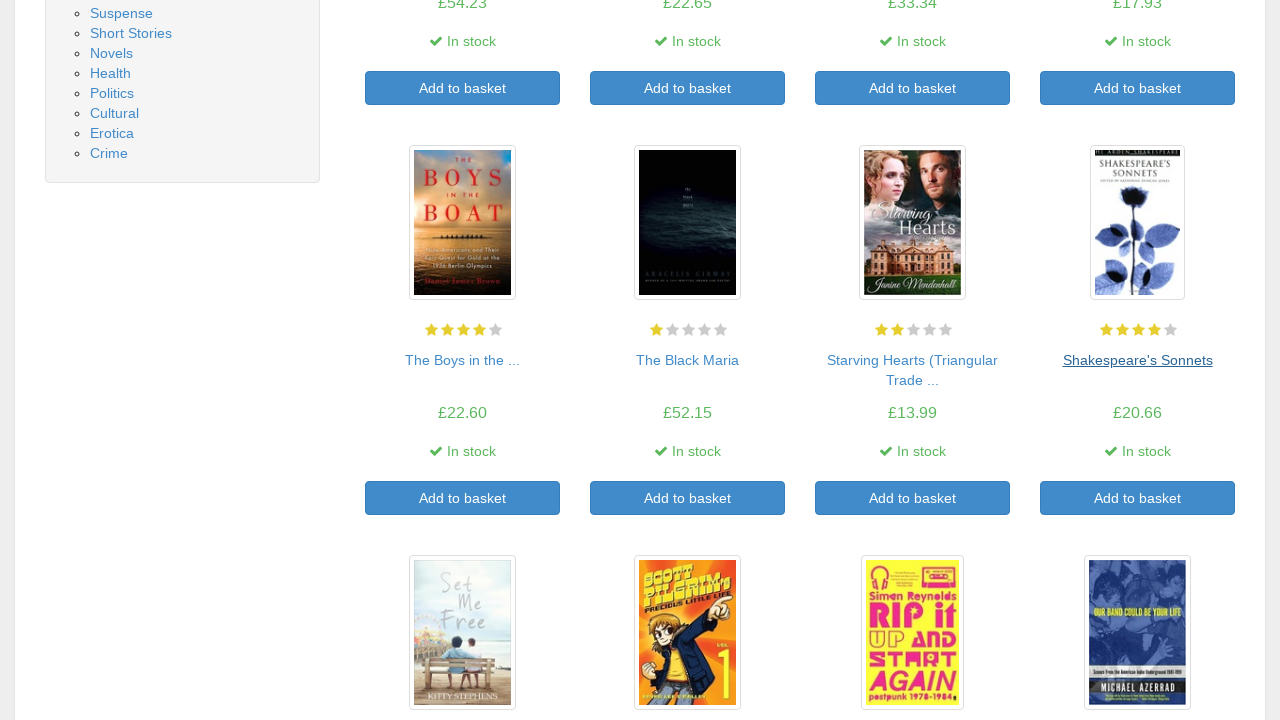

Clicked on book 13 to view details at (462, 360) on a >> nth=78
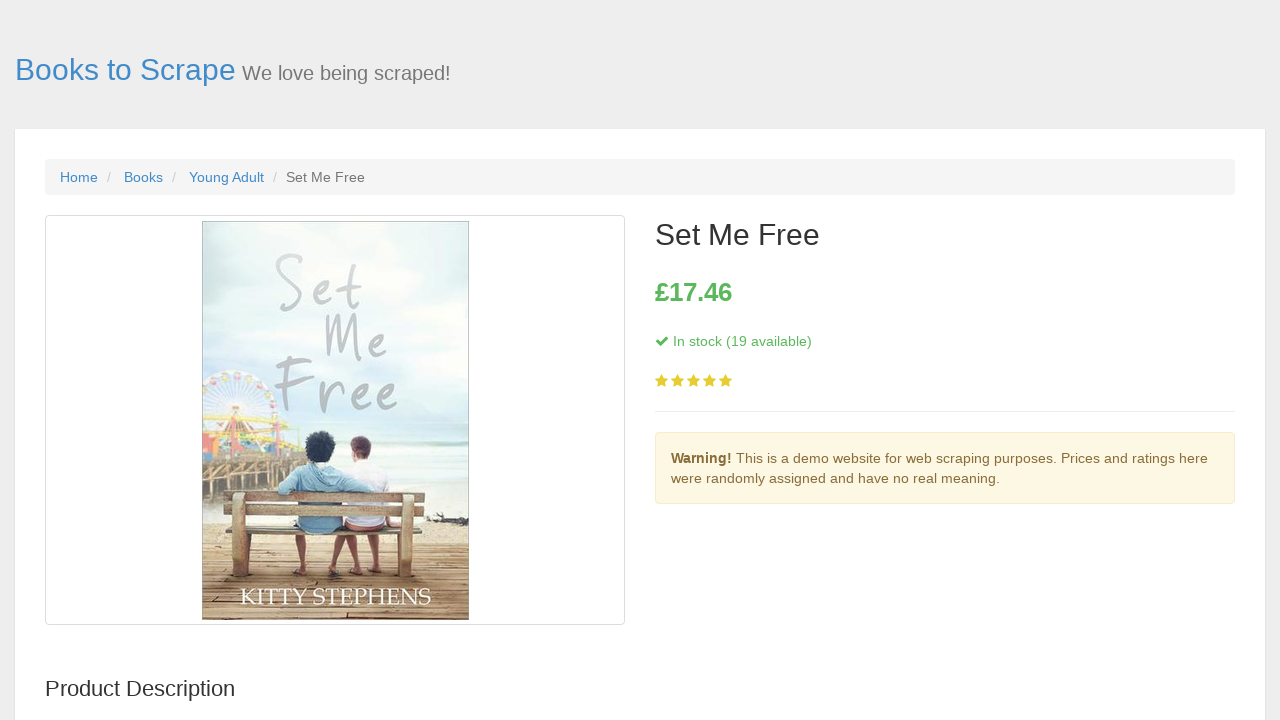

Book 13 detail page loaded with stock indicator
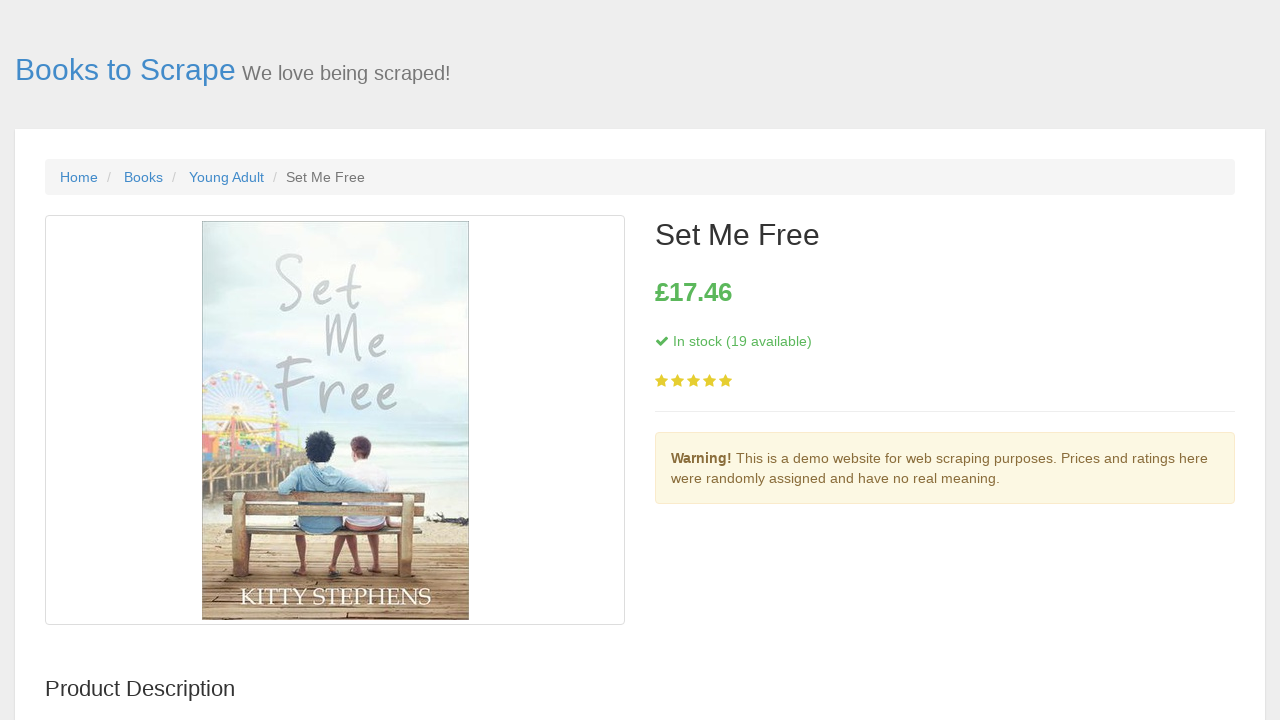

Navigated back to main book list from book 13
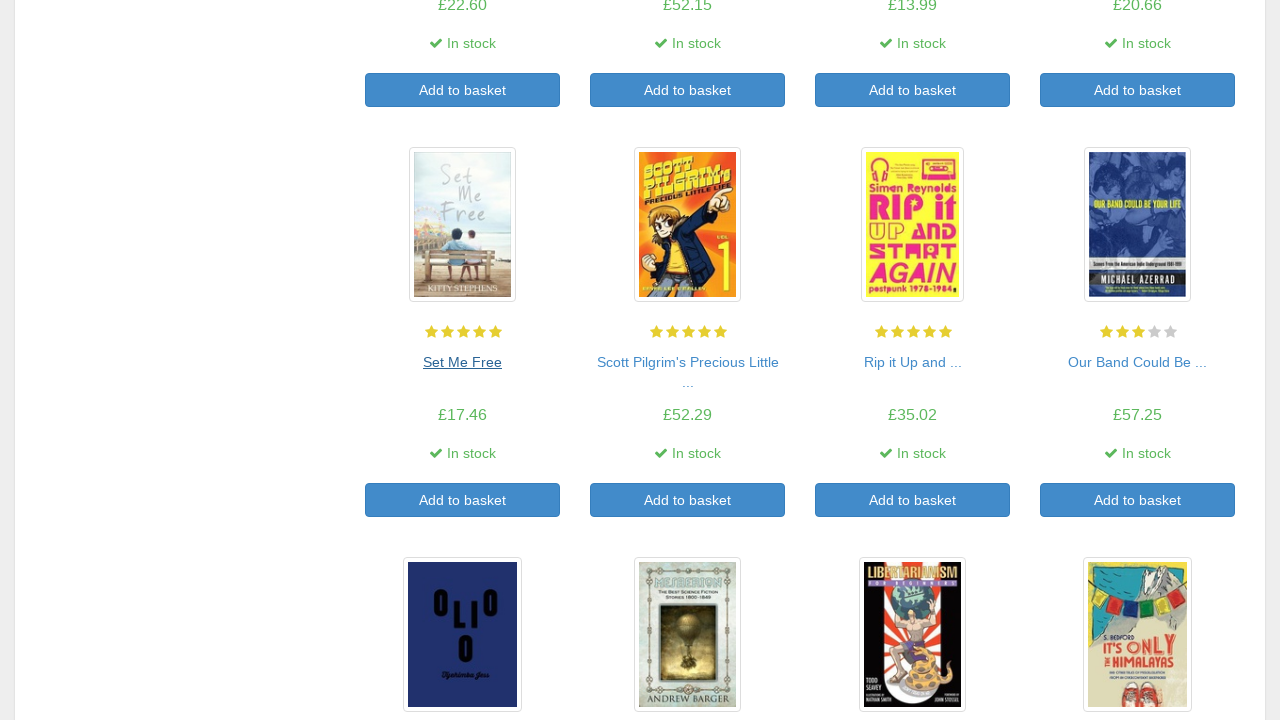

Main book list page reloaded and ready for next book
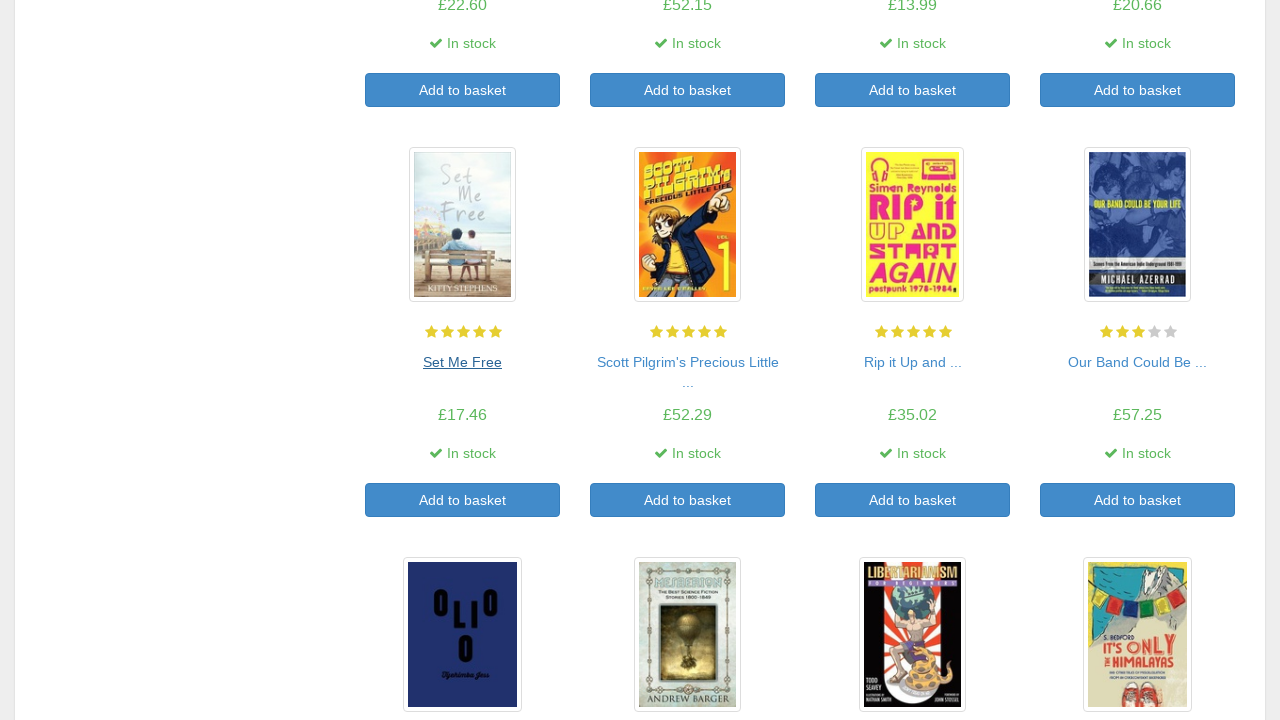

Retrieved fresh list of book links for iteration 14
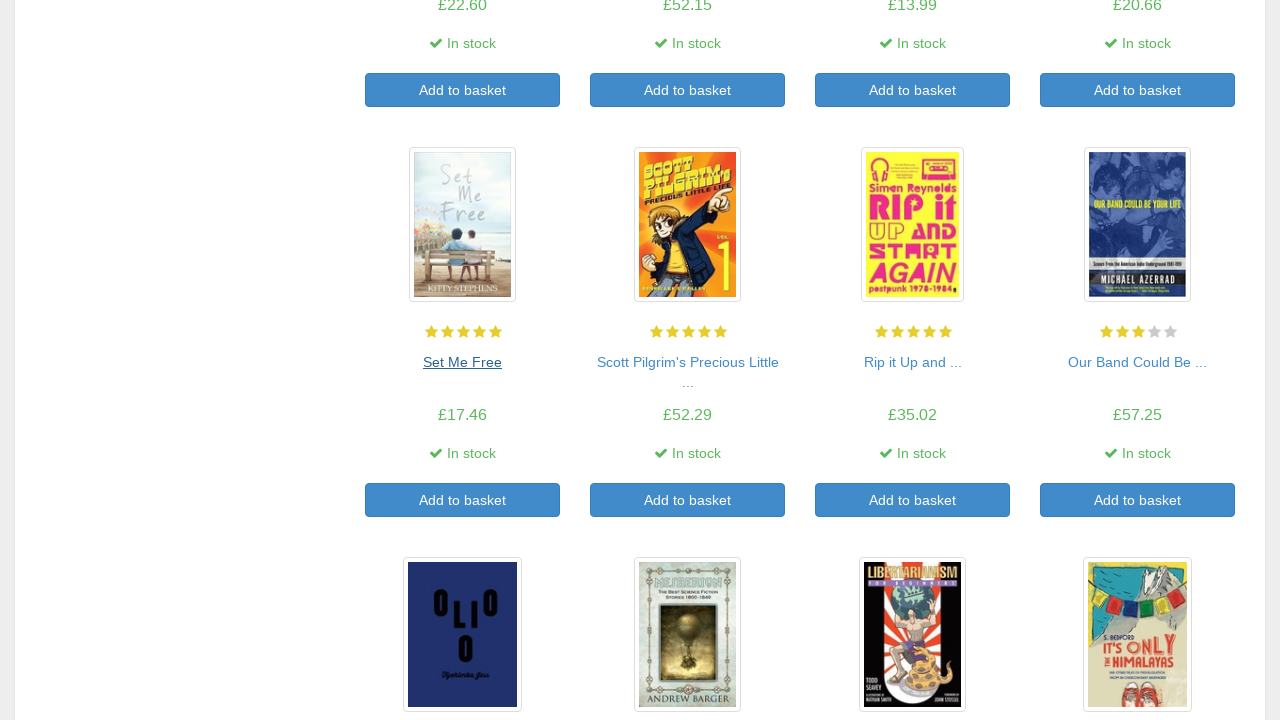

Clicked on book 14 to view details at (688, 362) on a >> nth=80
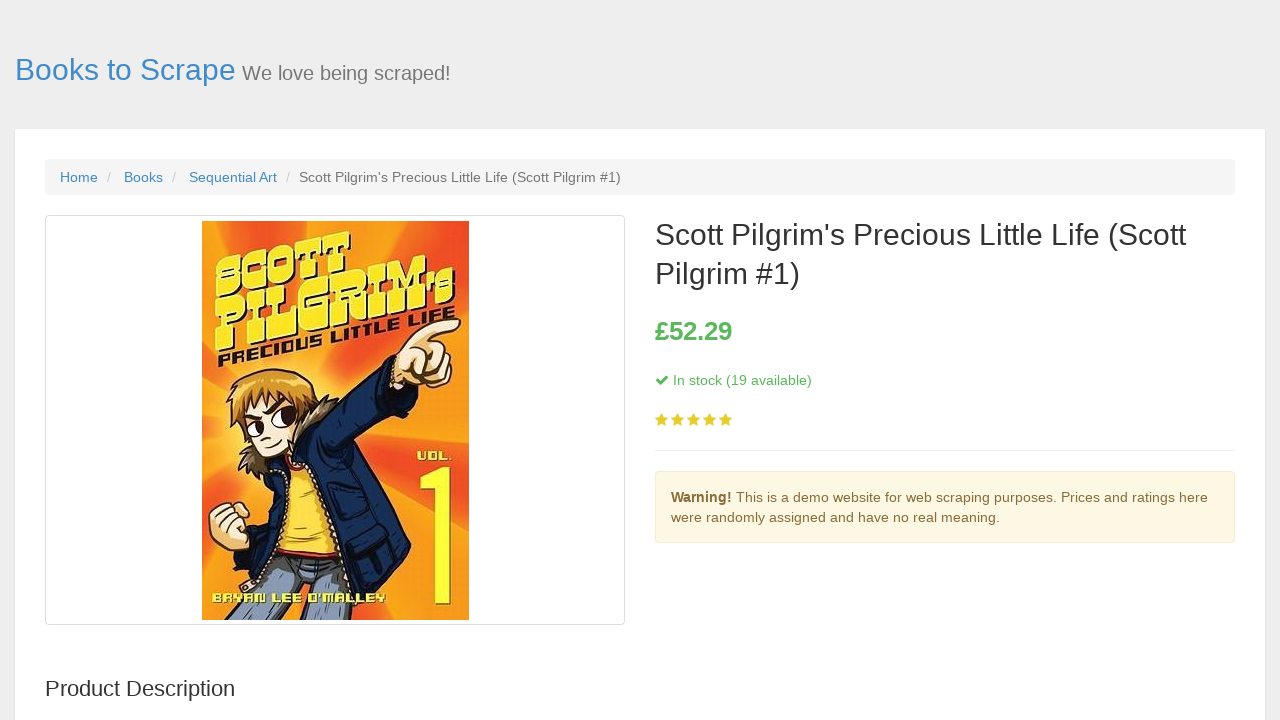

Book 14 detail page loaded with stock indicator
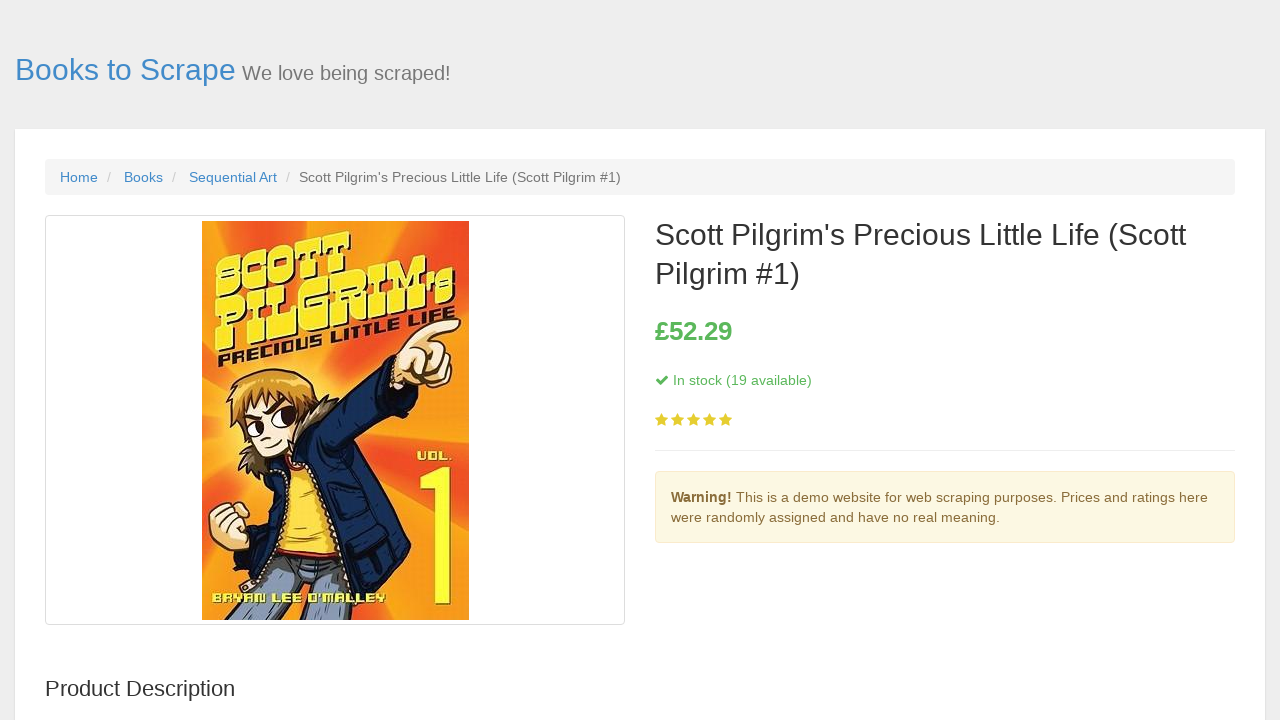

Navigated back to main book list from book 14
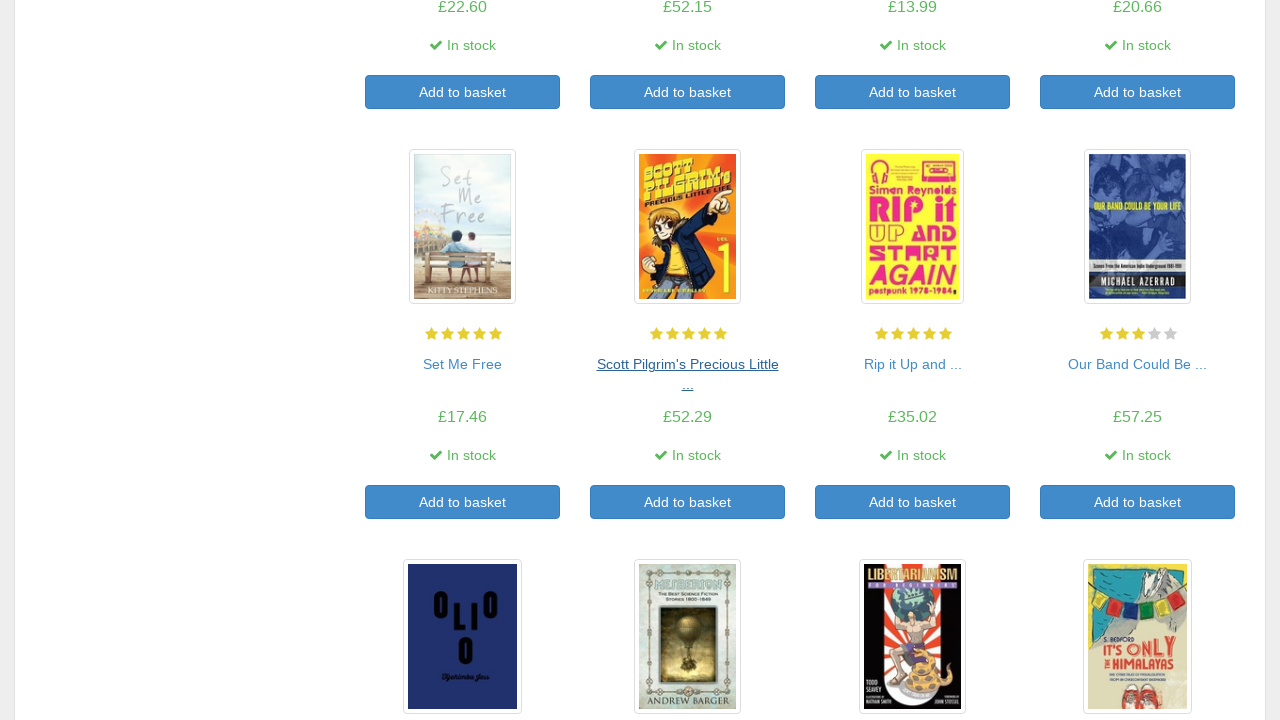

Main book list page reloaded and ready for next book
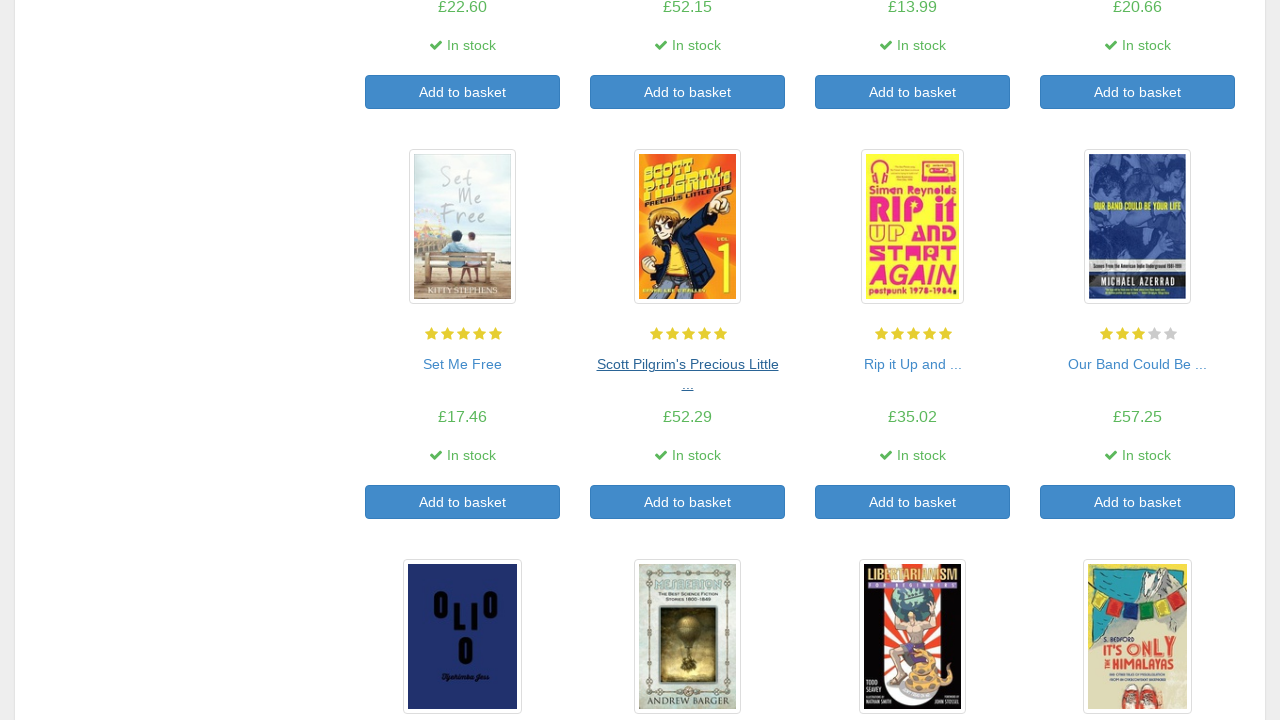

Retrieved fresh list of book links for iteration 15
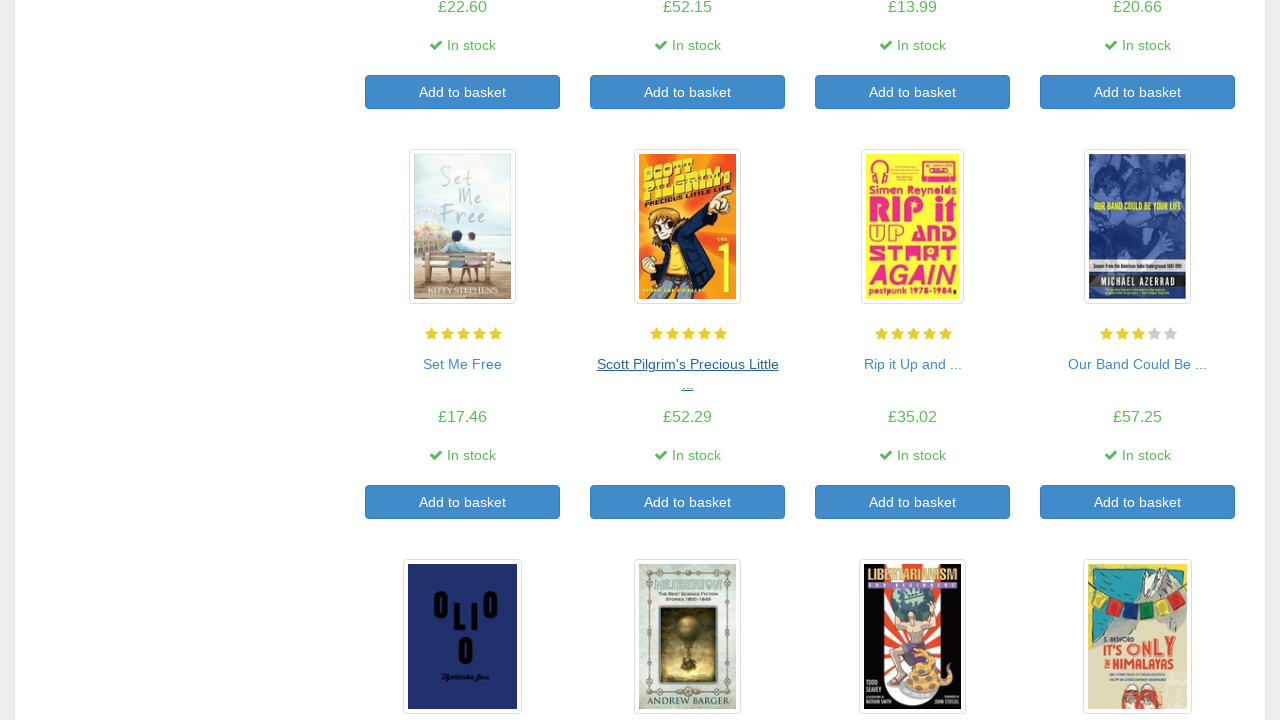

Clicked on book 15 to view details at (912, 364) on a >> nth=82
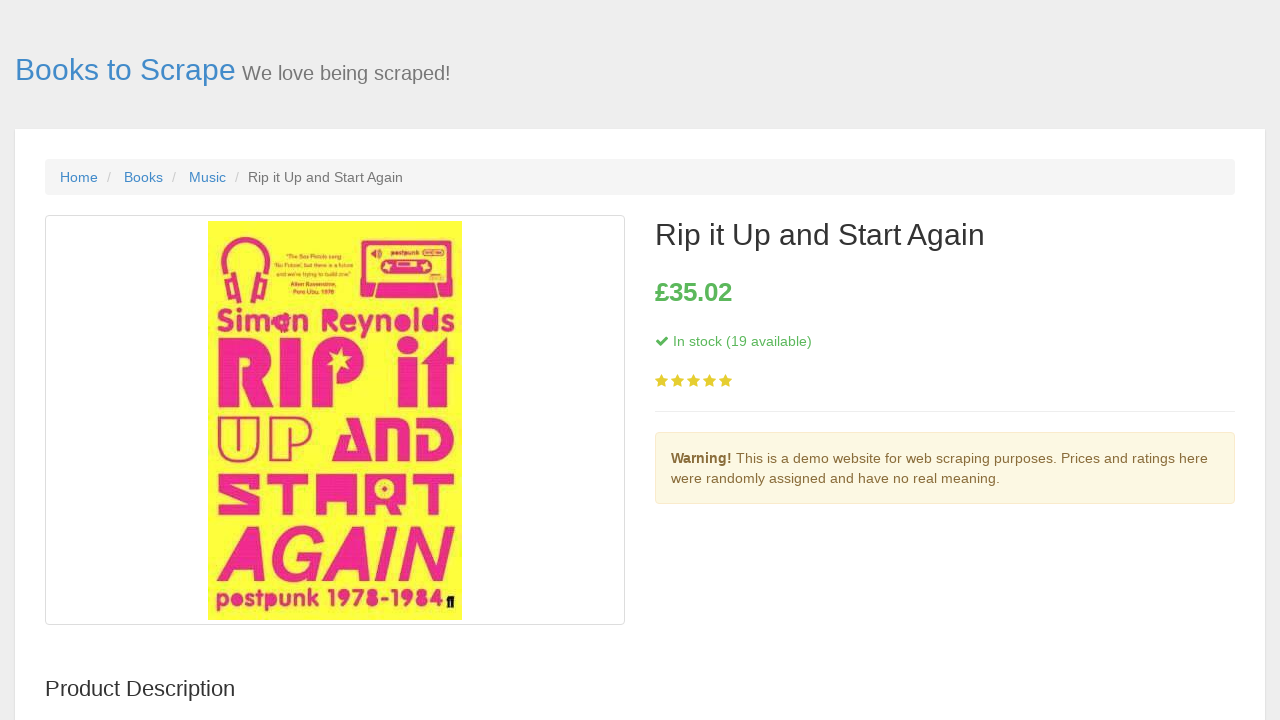

Book 15 detail page loaded with stock indicator
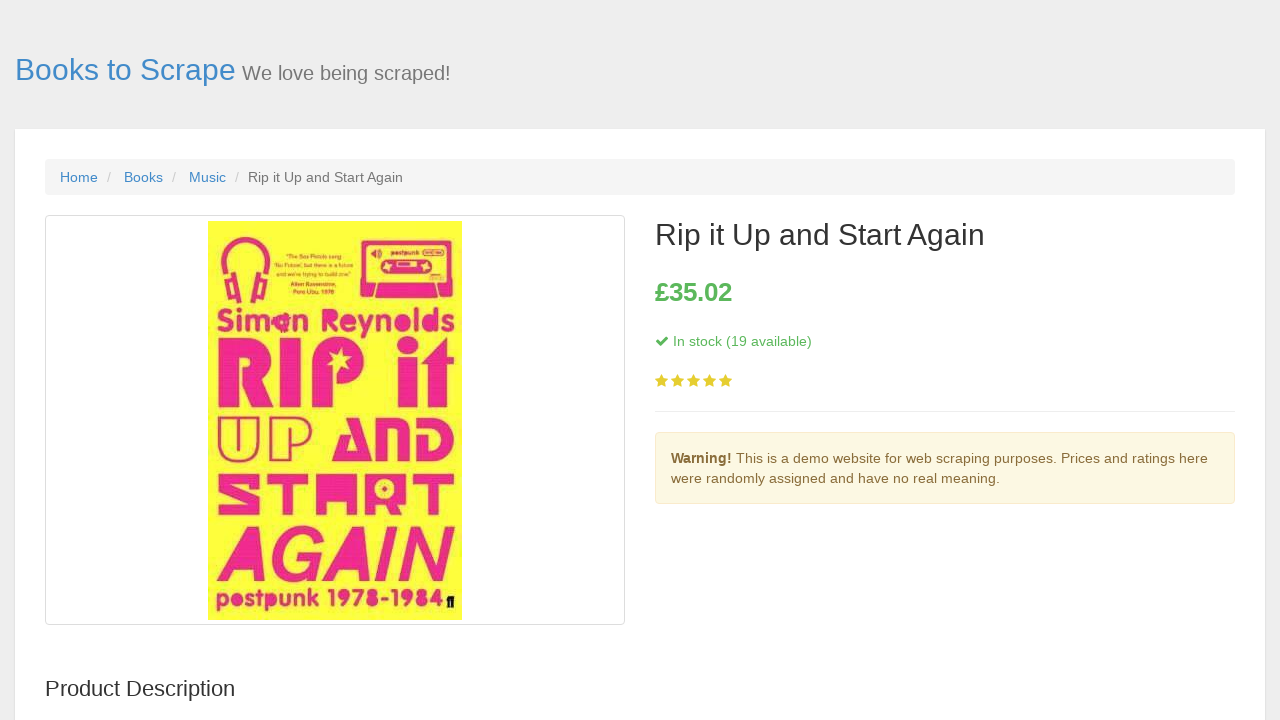

Navigated back to main book list from book 15
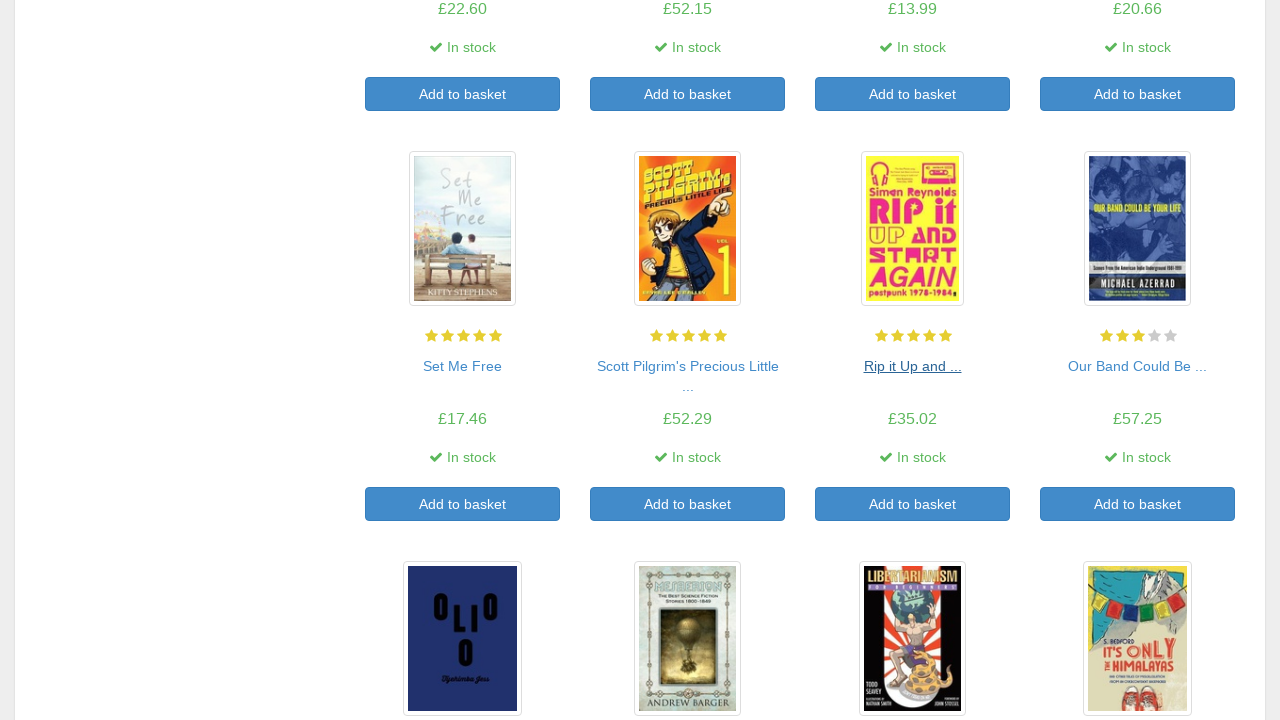

Main book list page reloaded and ready for next book
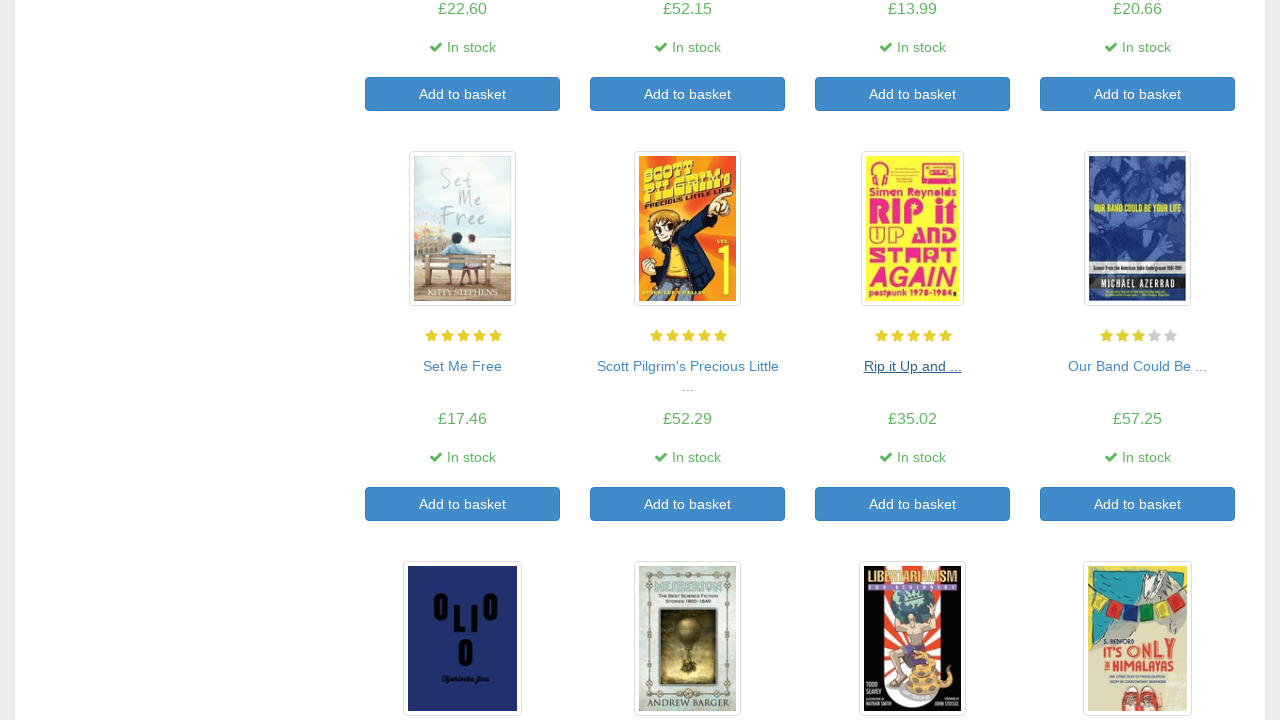

Retrieved fresh list of book links for iteration 16
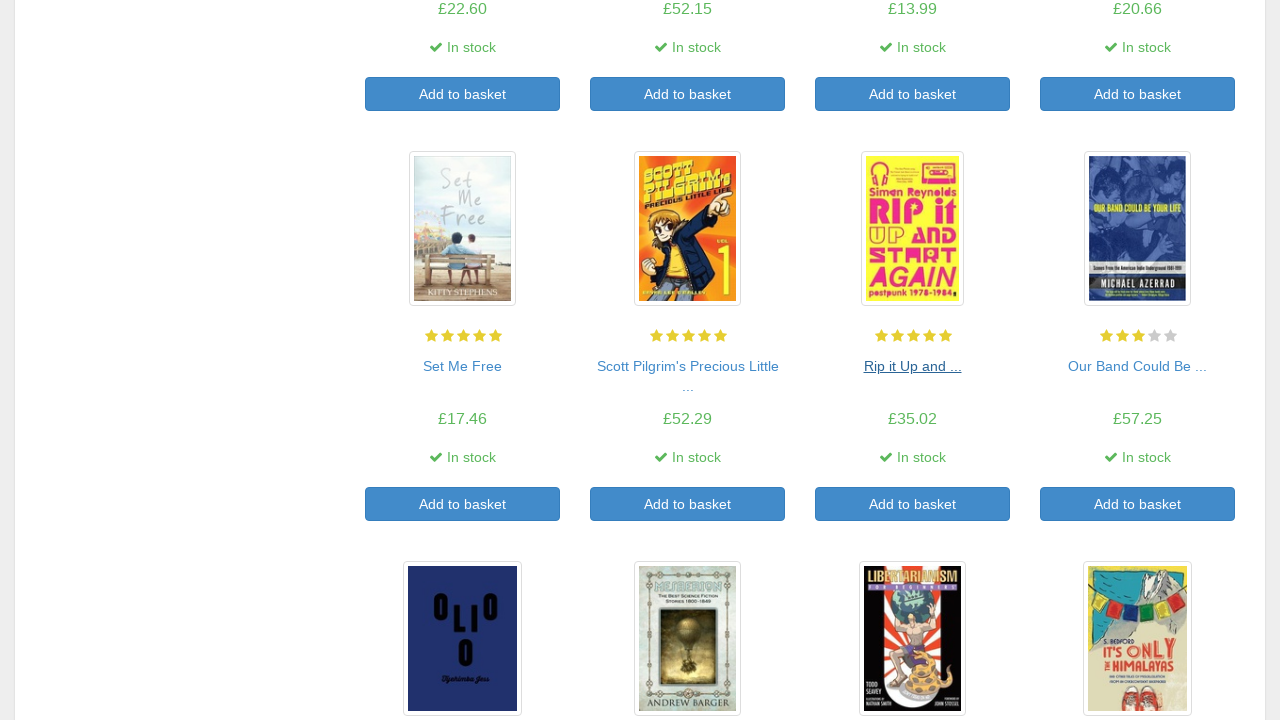

Clicked on book 16 to view details at (1138, 366) on a >> nth=84
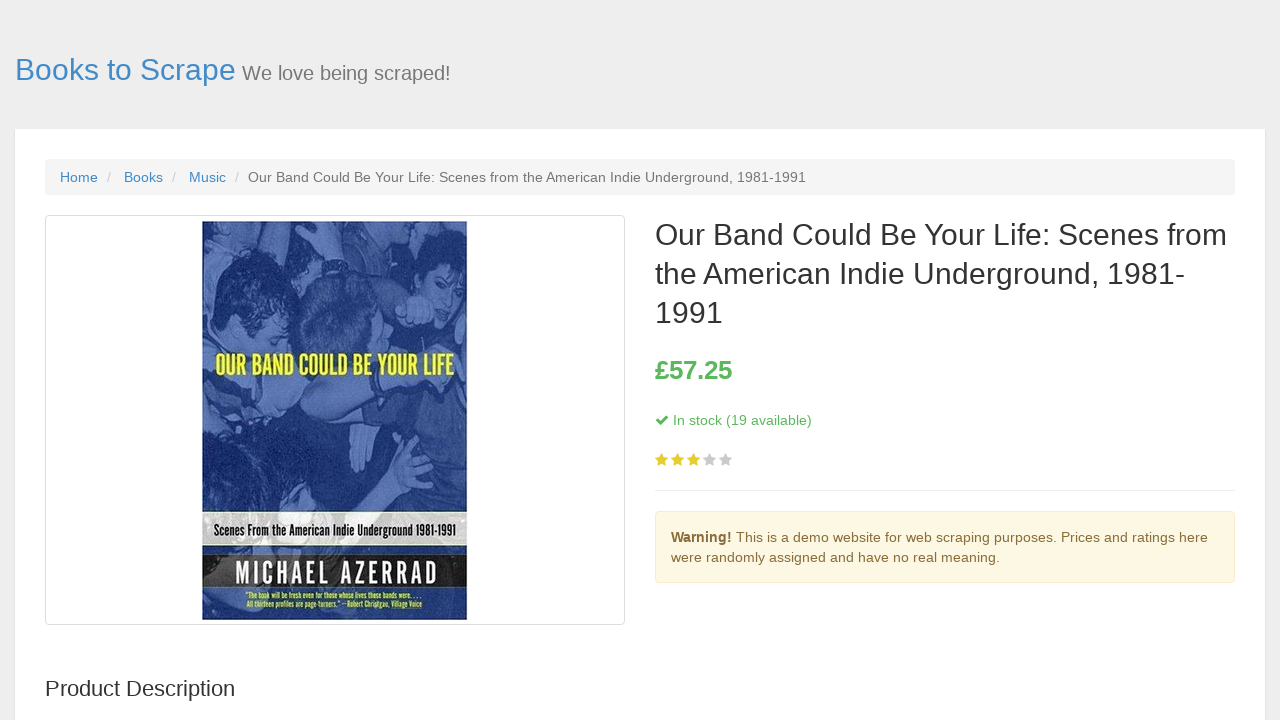

Book 16 detail page loaded with stock indicator
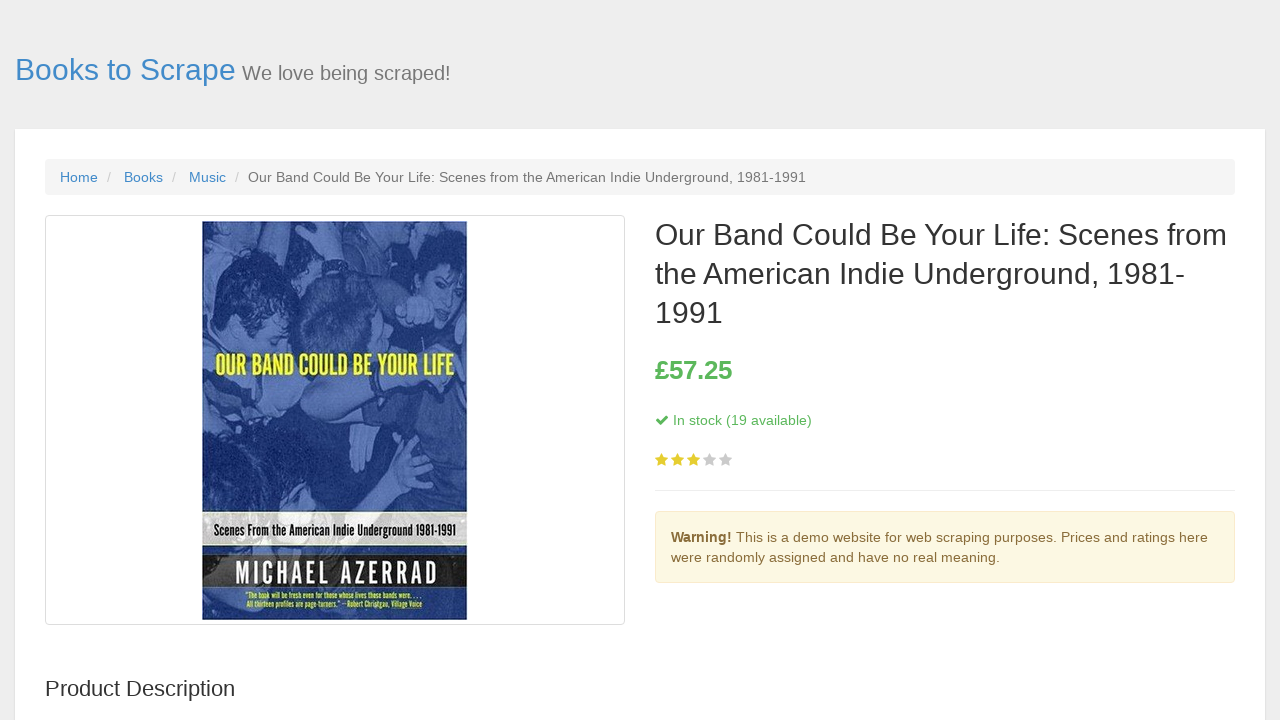

Navigated back to main book list from book 16
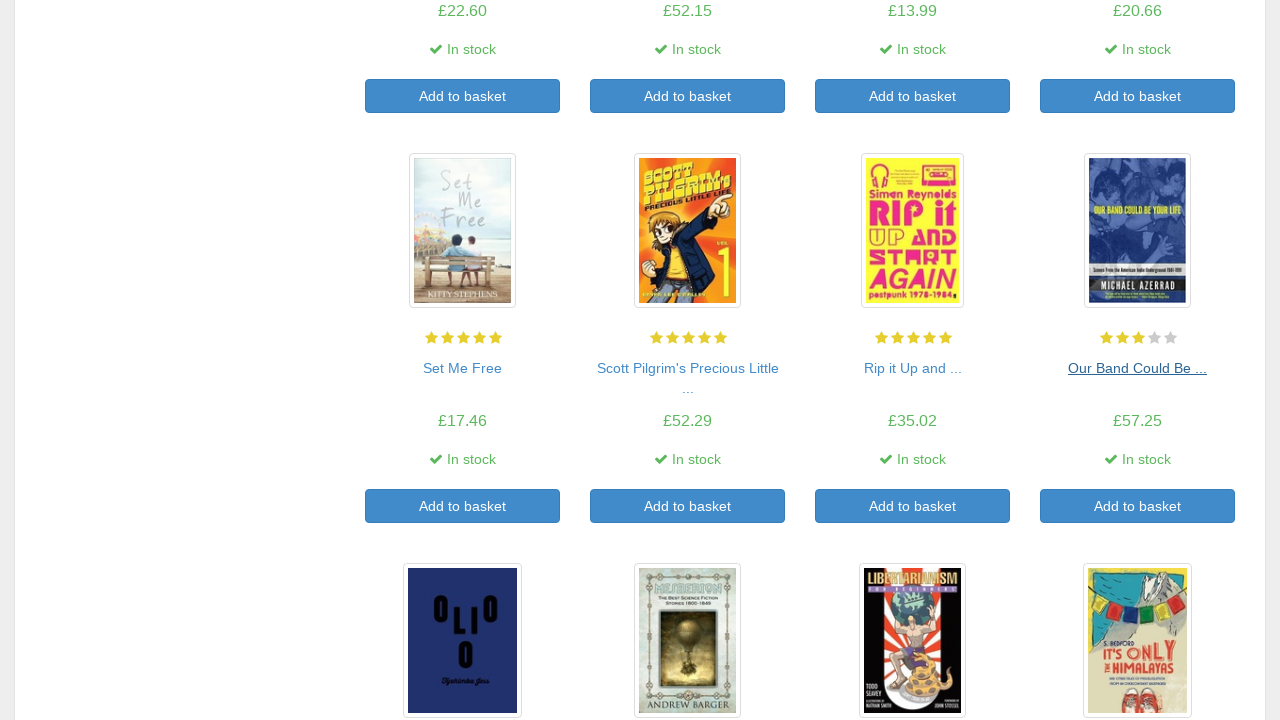

Main book list page reloaded and ready for next book
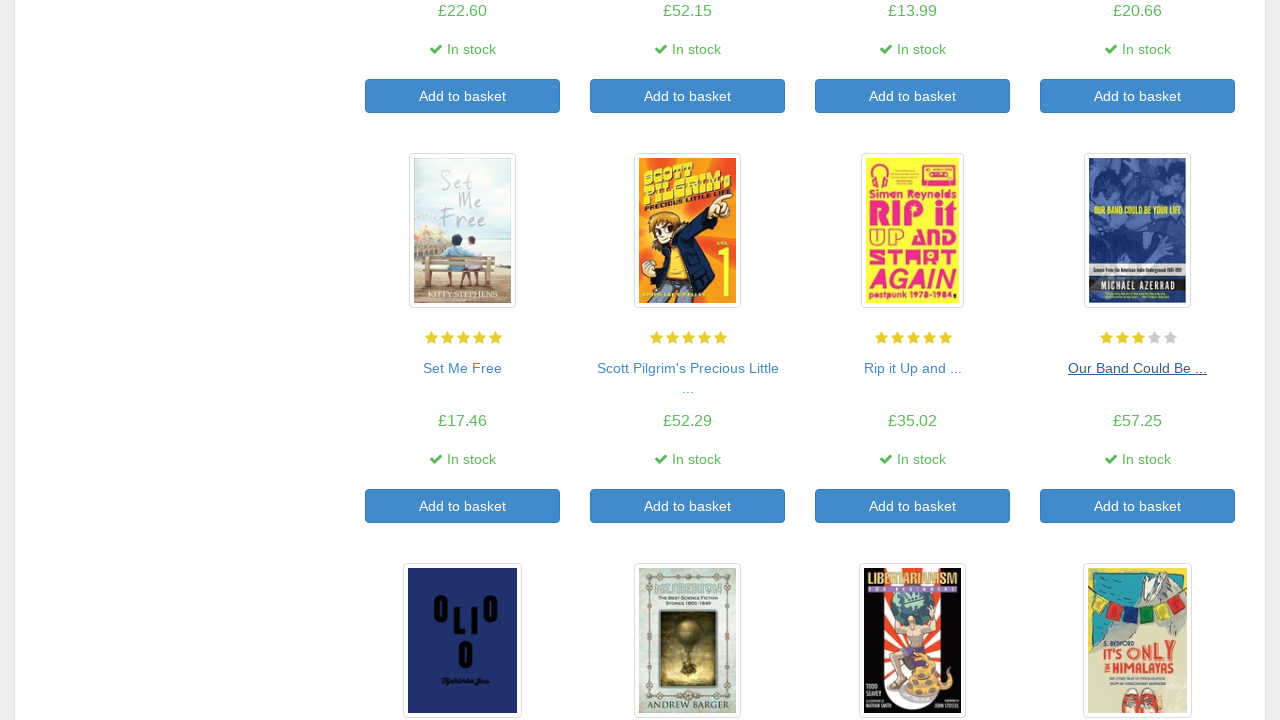

Retrieved fresh list of book links for iteration 17
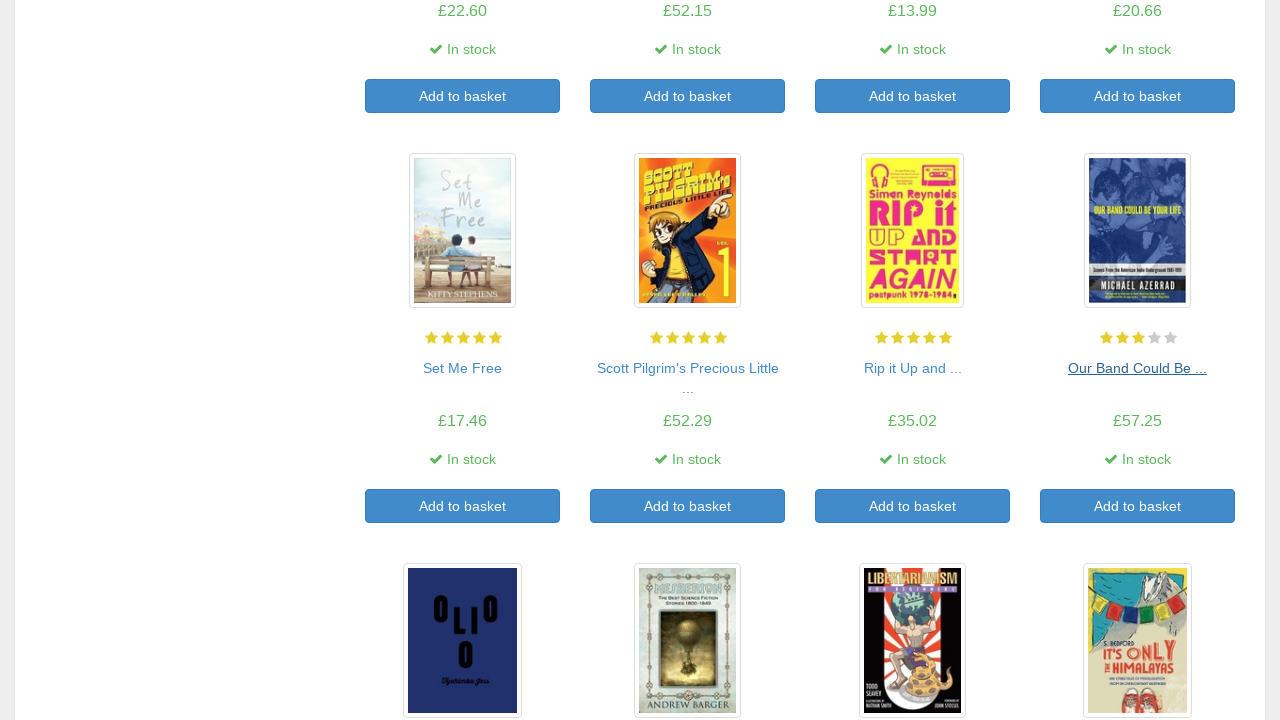

Clicked on book 17 to view details at (462, 443) on a >> nth=86
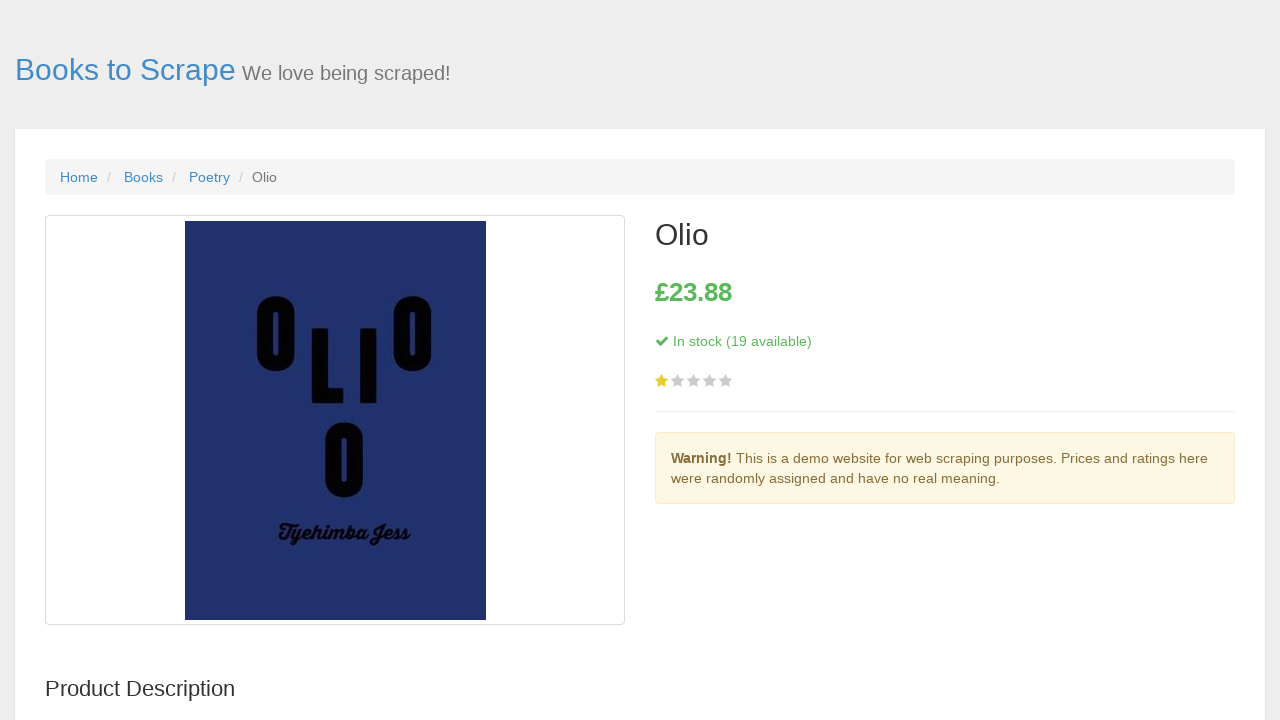

Book 17 detail page loaded with stock indicator
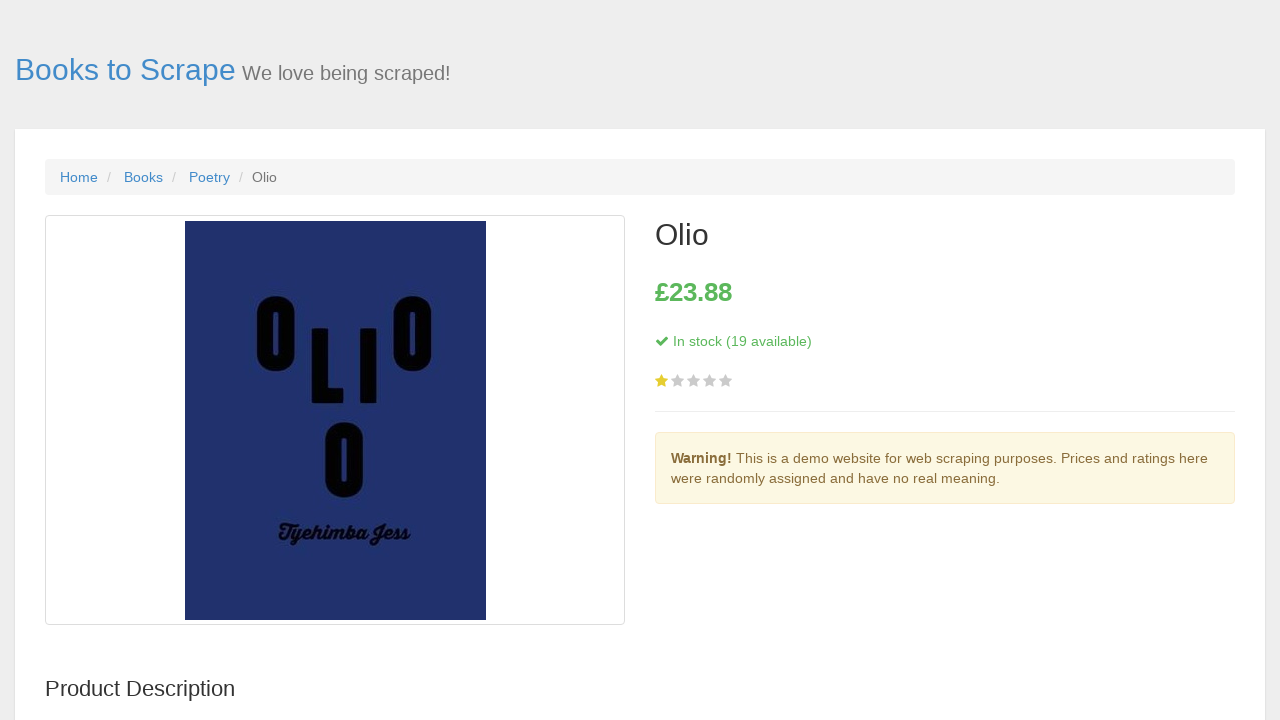

Navigated back to main book list from book 17
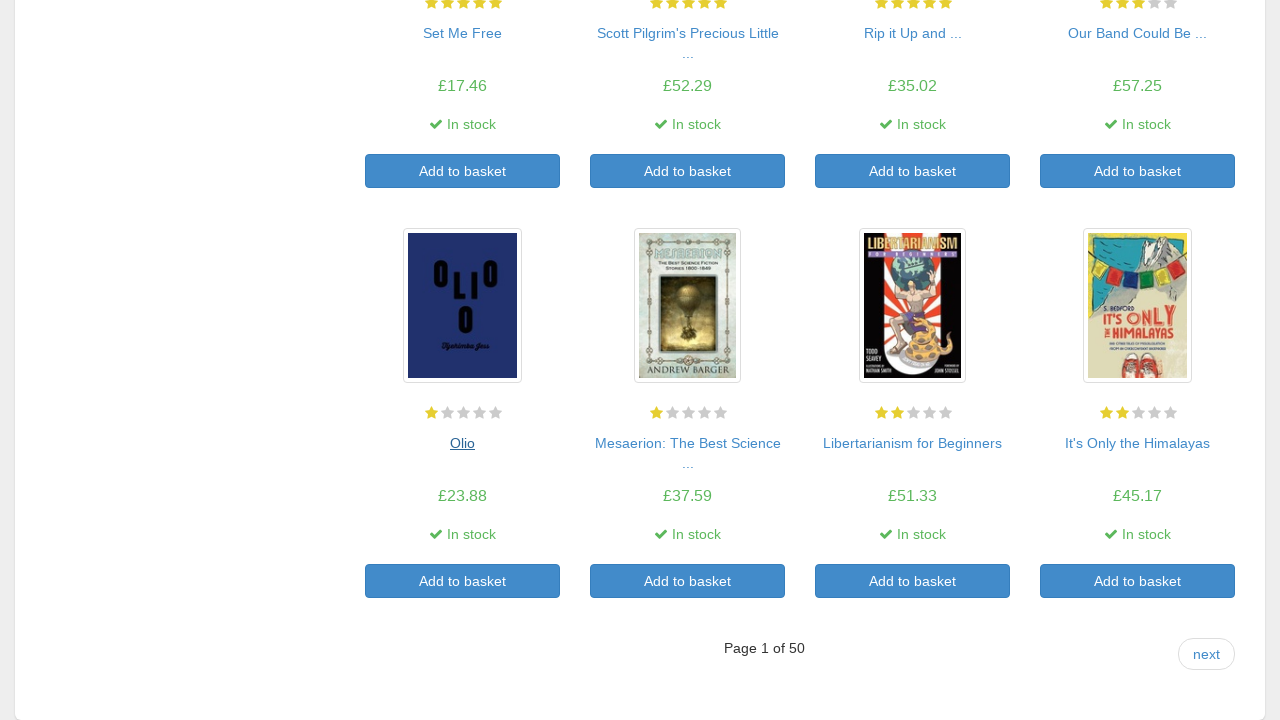

Main book list page reloaded and ready for next book
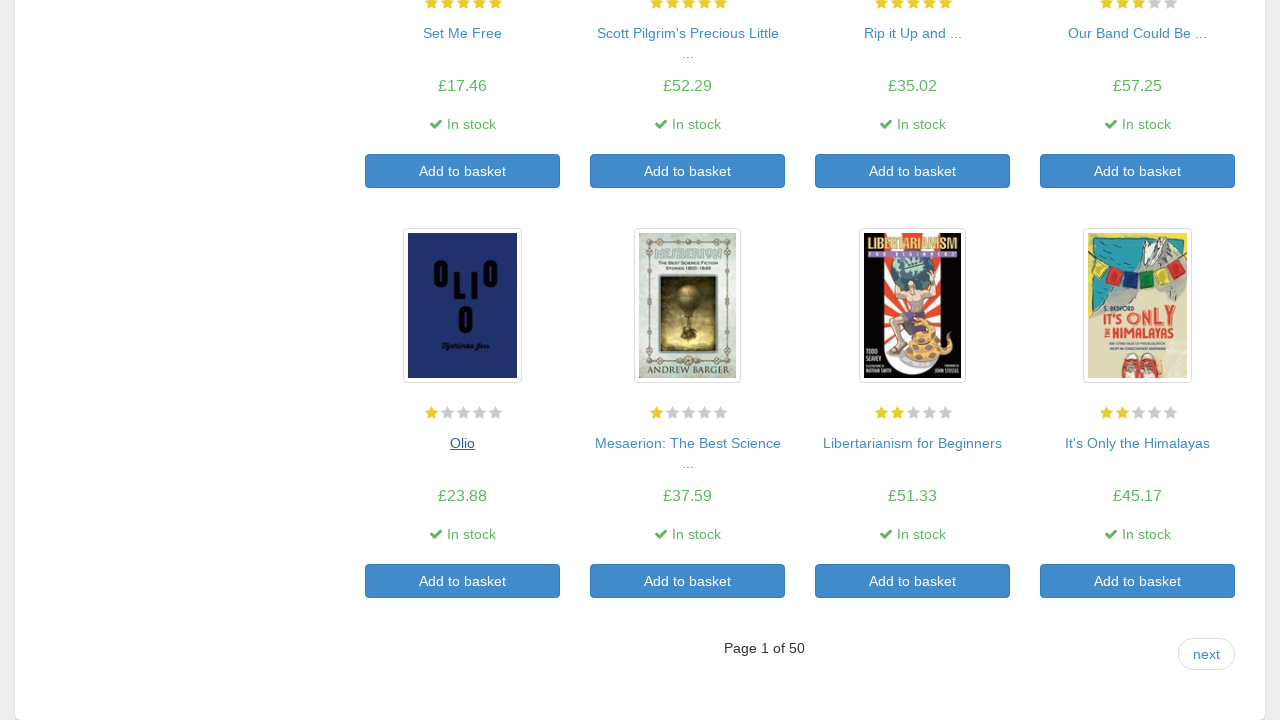

Retrieved fresh list of book links for iteration 18
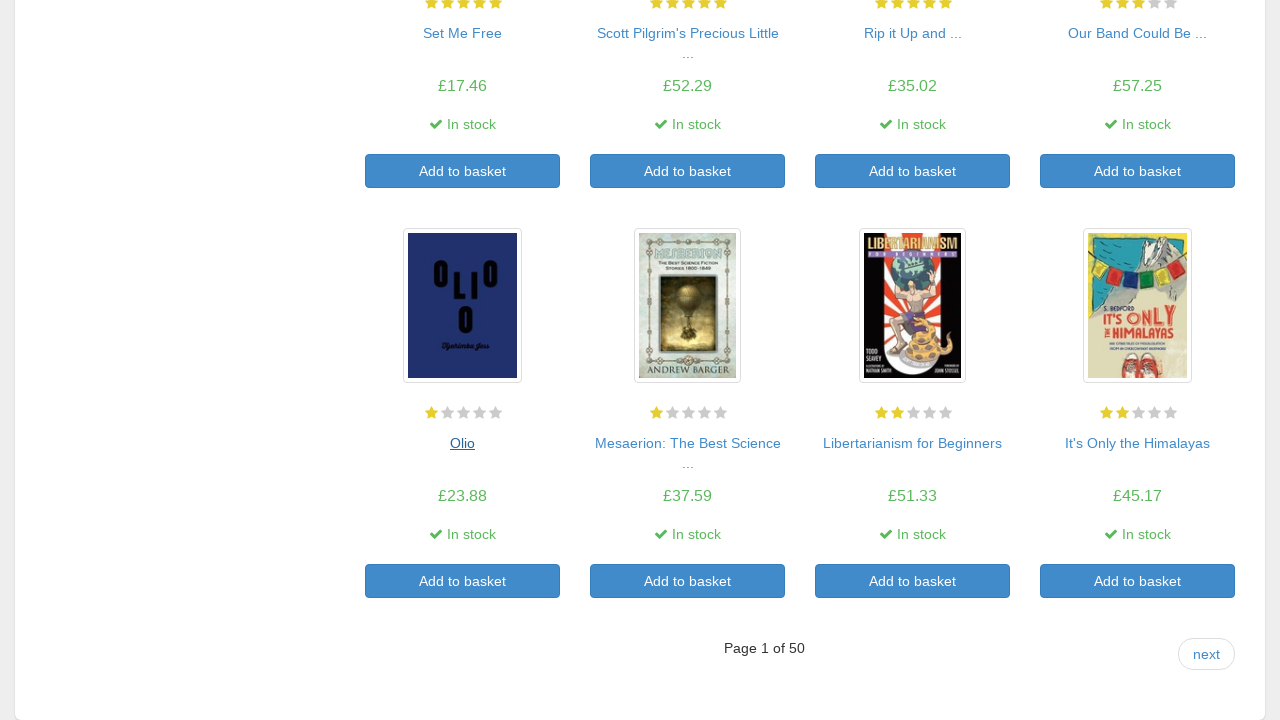

Clicked on book 18 to view details at (688, 443) on a >> nth=88
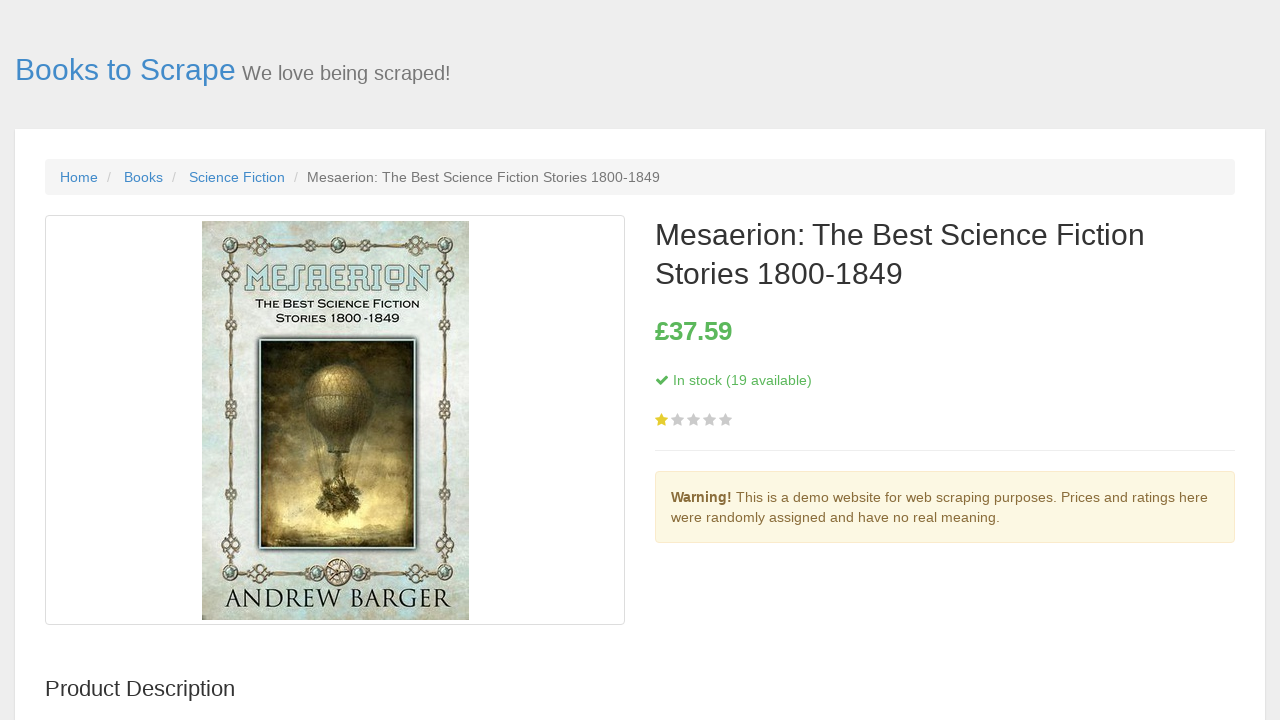

Book 18 detail page loaded with stock indicator
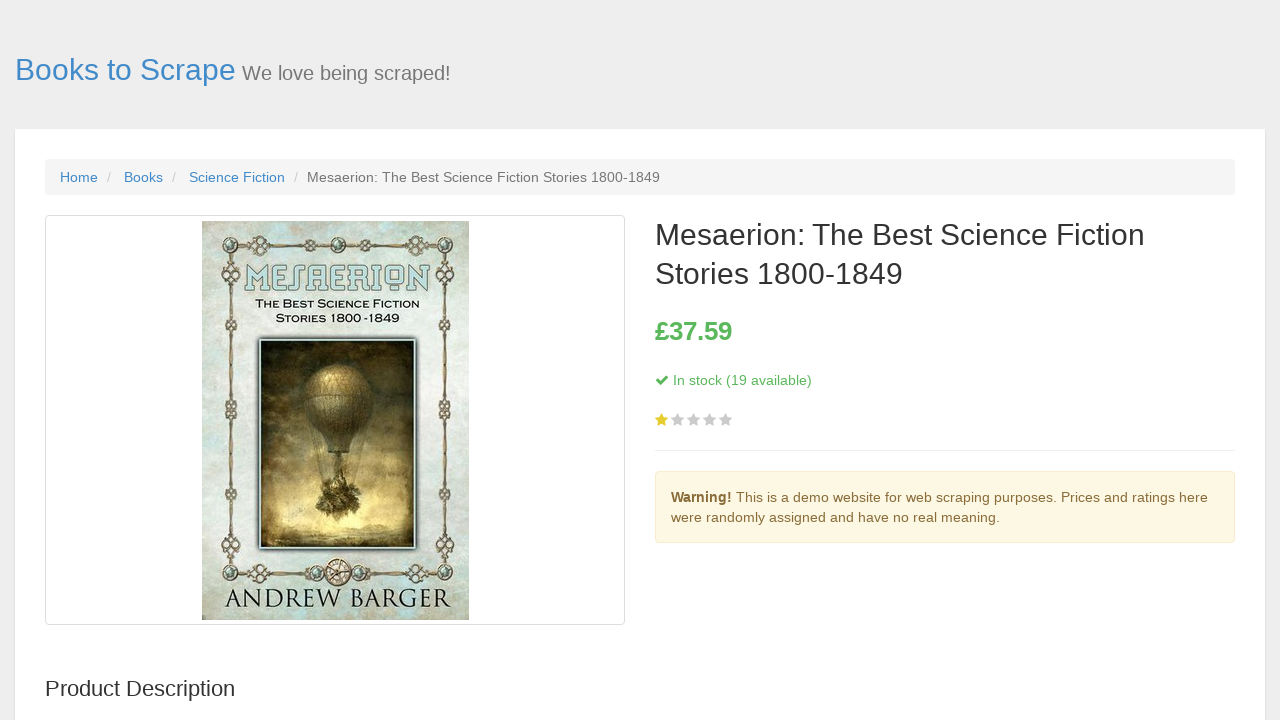

Navigated back to main book list from book 18
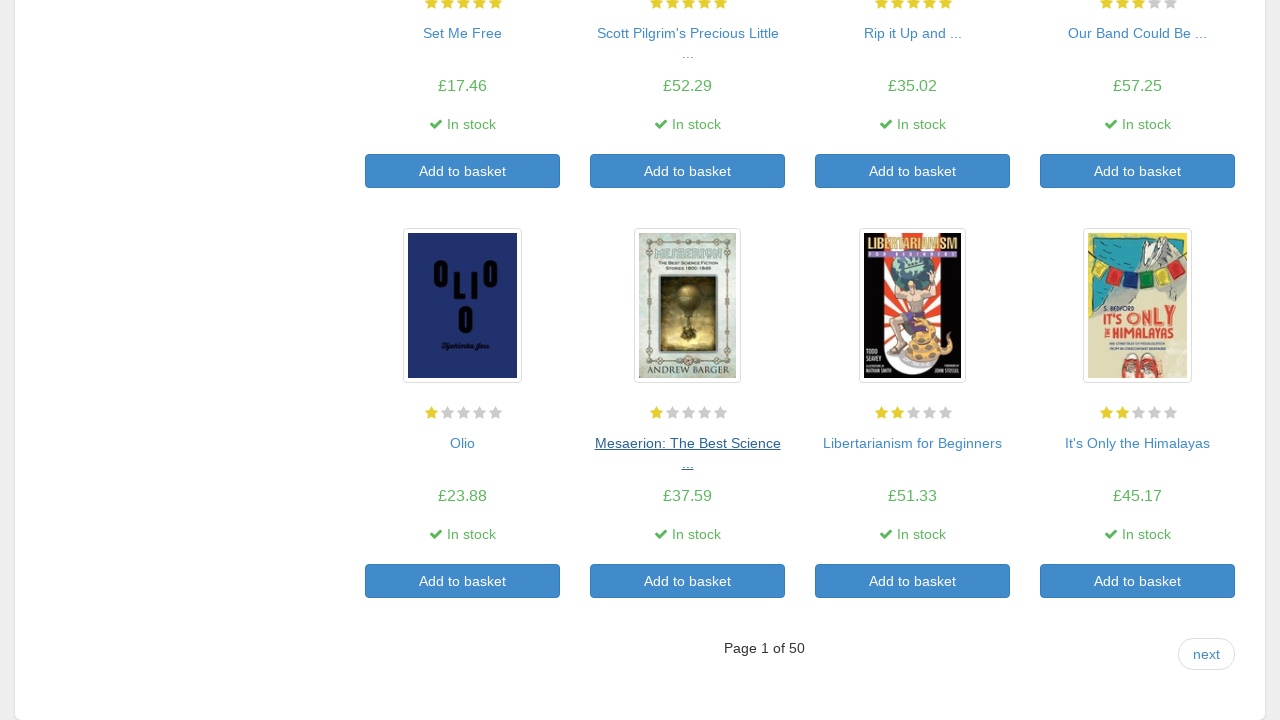

Main book list page reloaded and ready for next book
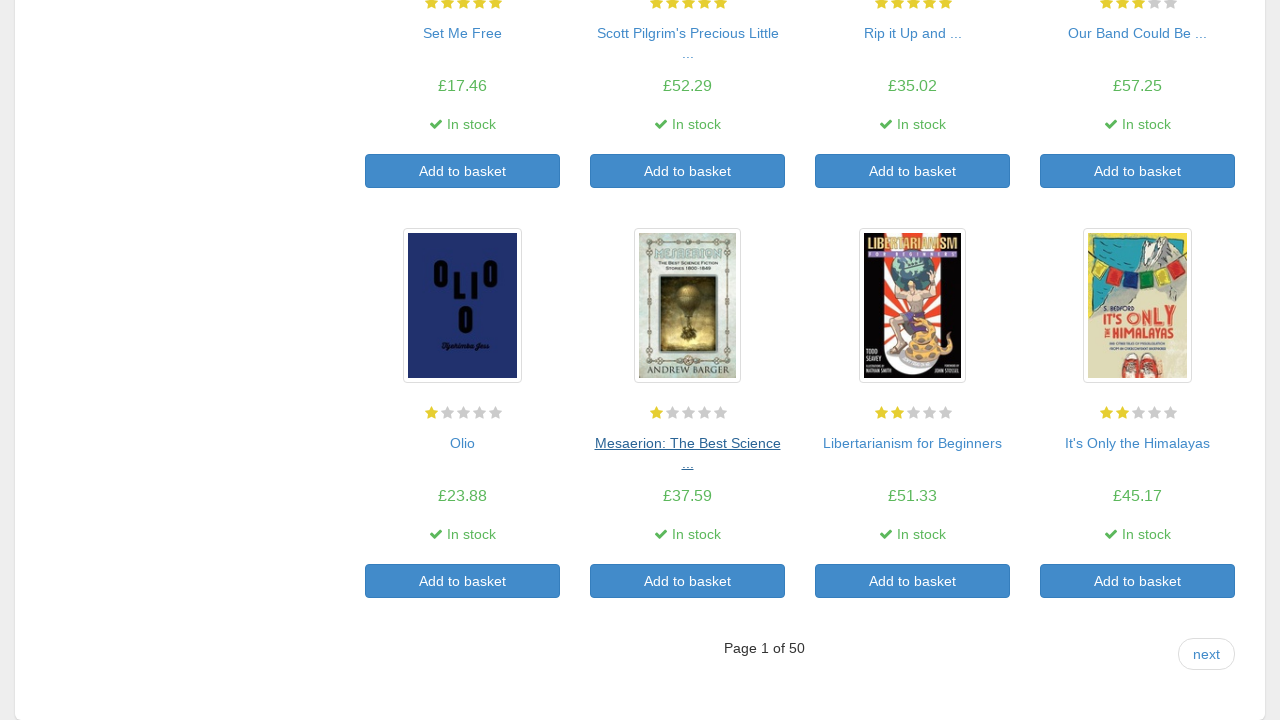

Retrieved fresh list of book links for iteration 19
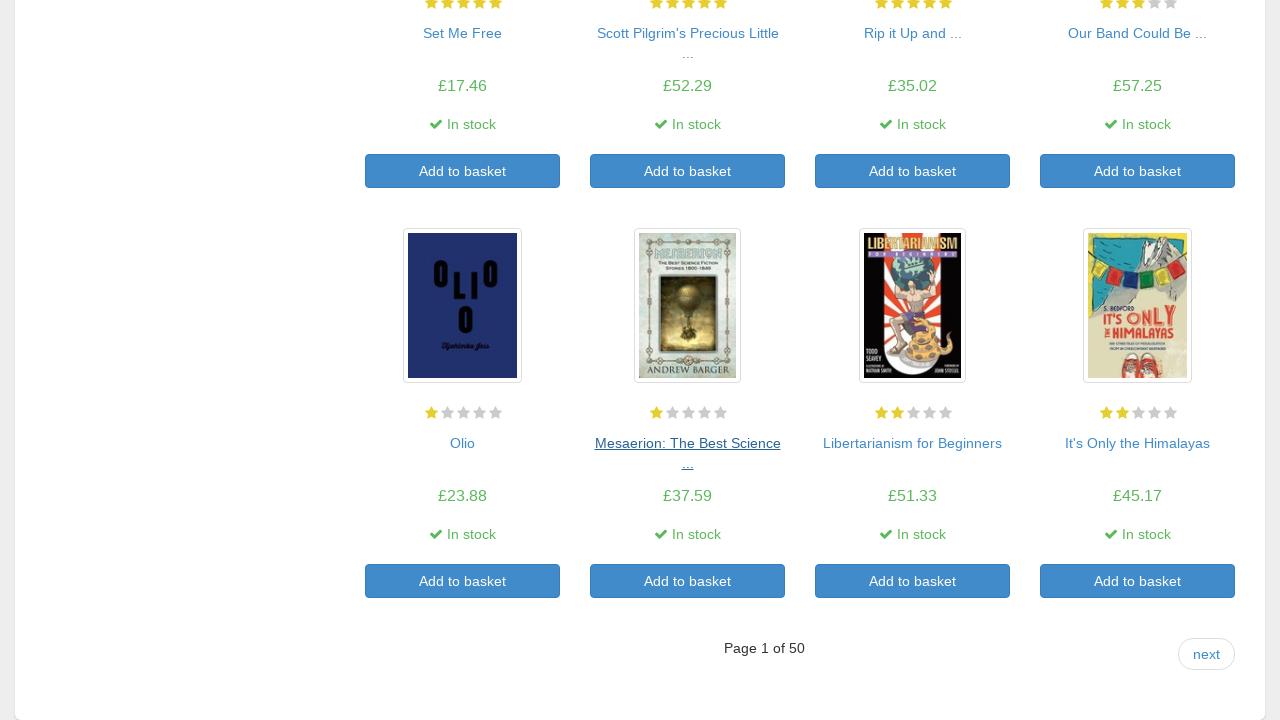

Clicked on book 19 to view details at (912, 443) on a >> nth=90
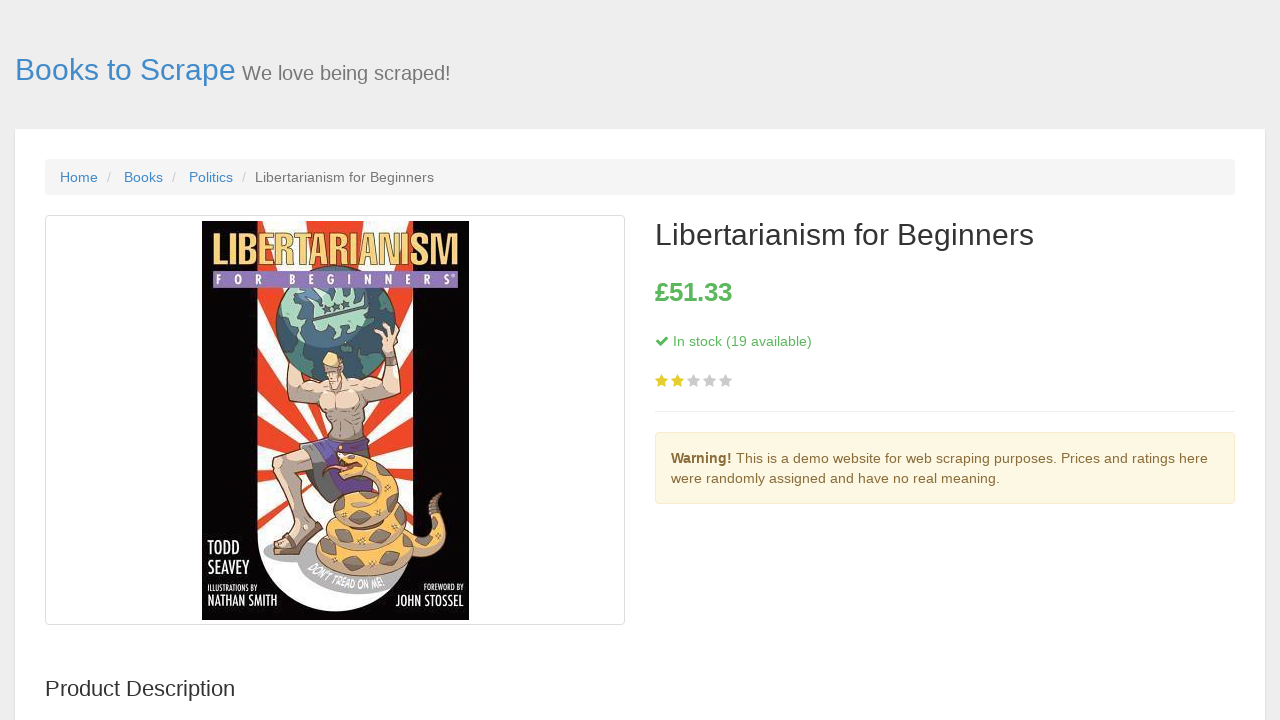

Book 19 detail page loaded with stock indicator
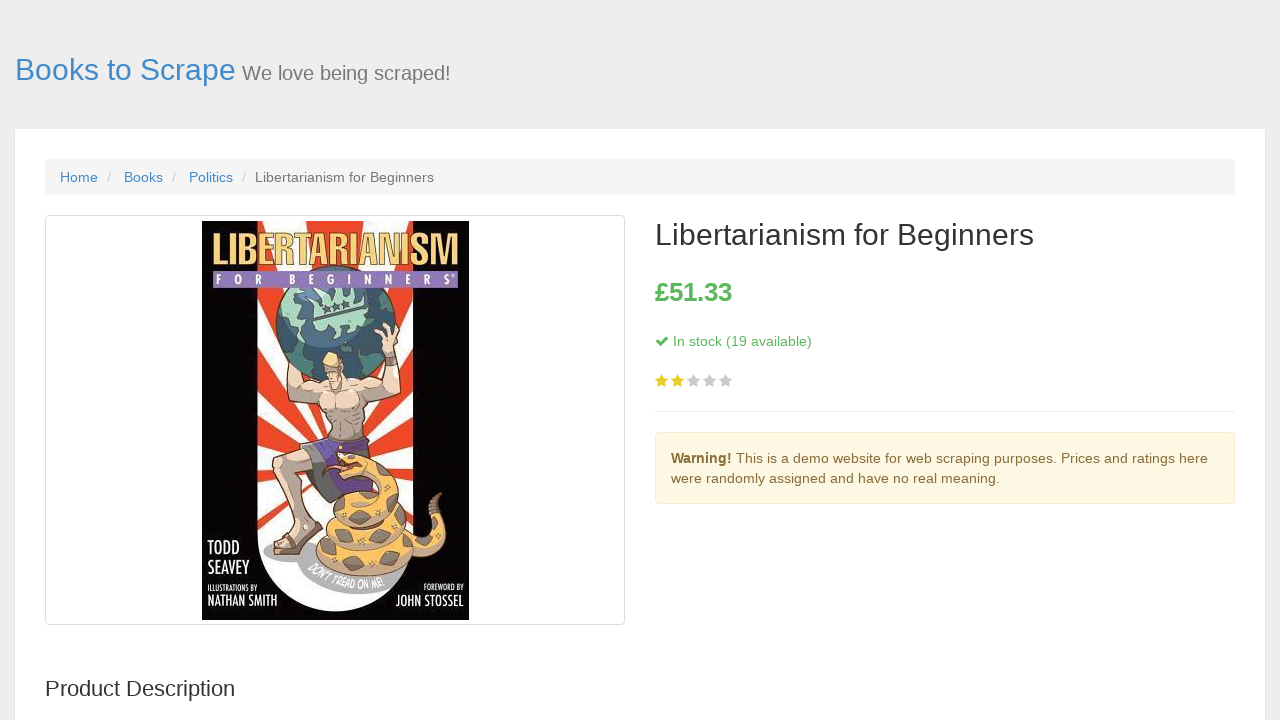

Navigated back to main book list from book 19
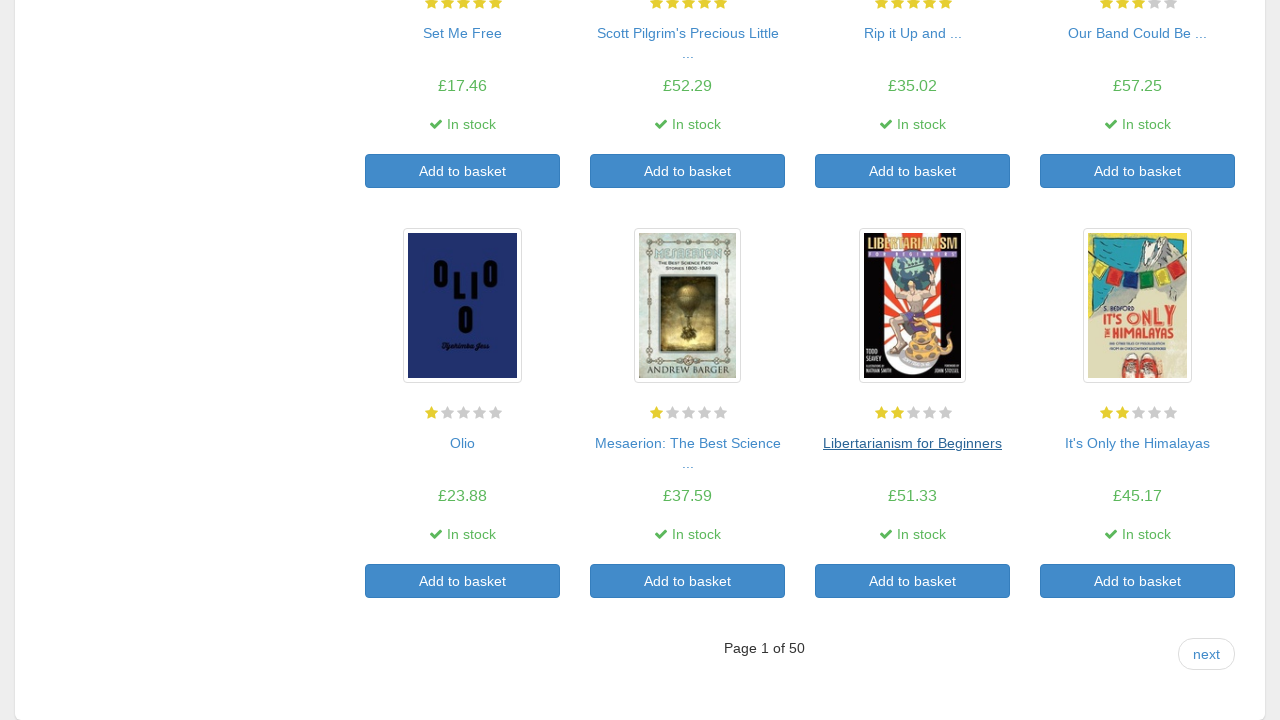

Main book list page reloaded and ready for next book
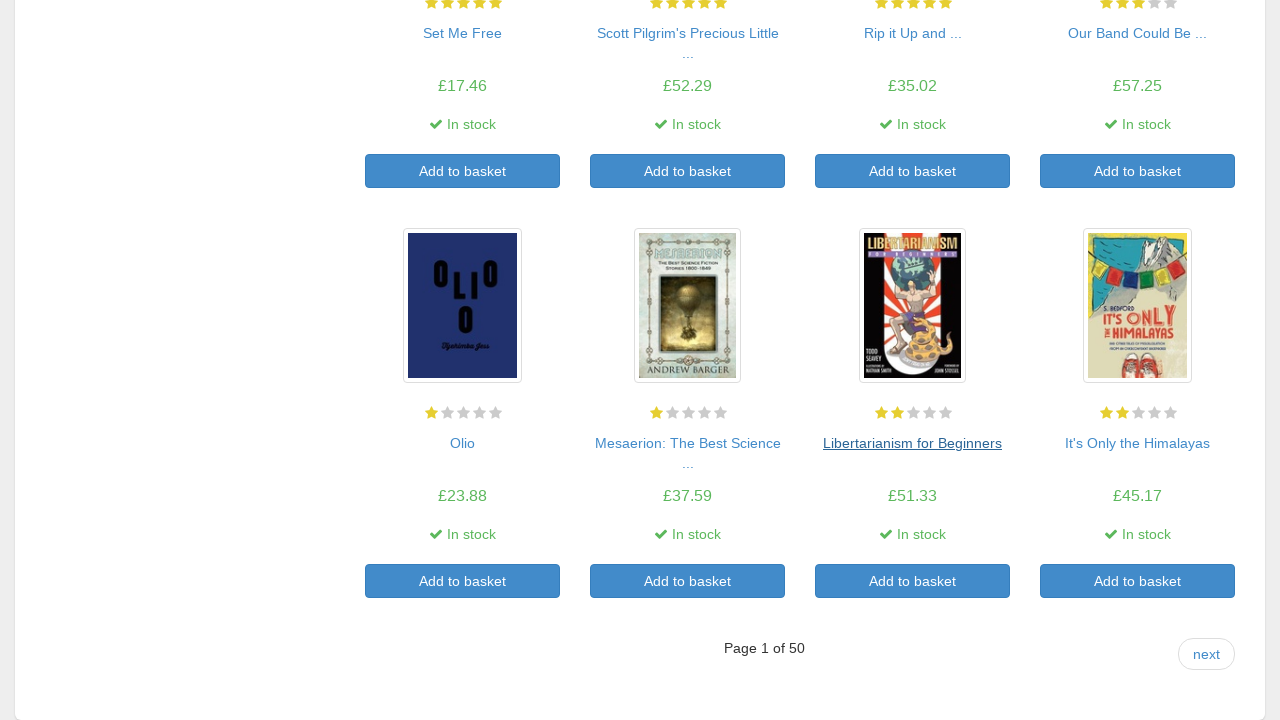

Retrieved fresh list of book links for iteration 20
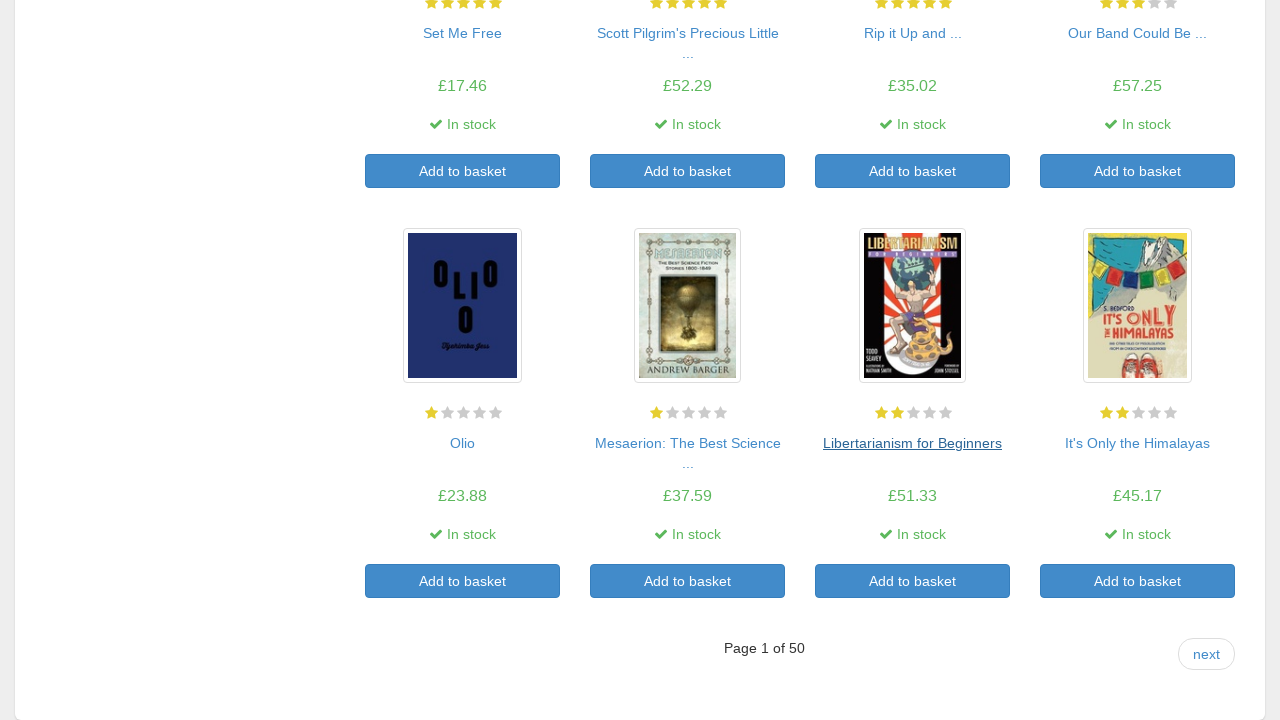

Clicked on book 20 to view details at (1138, 443) on a >> nth=92
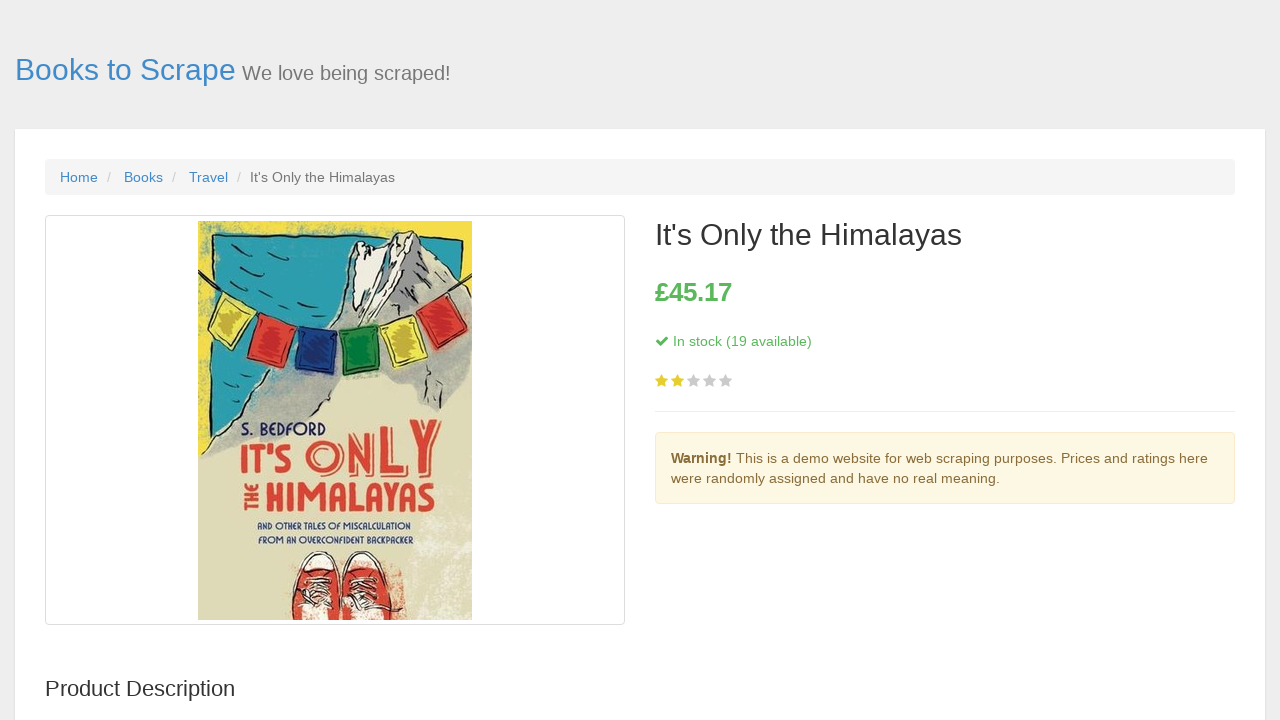

Book 20 detail page loaded with stock indicator
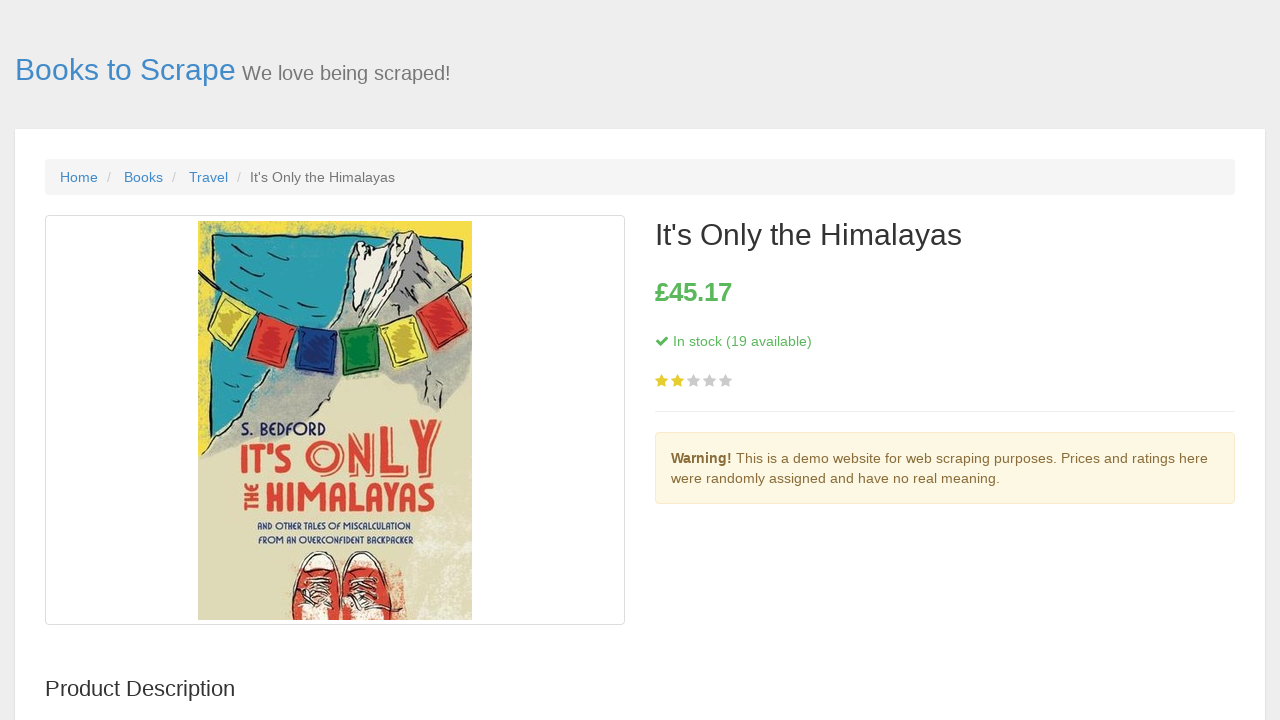

Navigated back to main book list from book 20
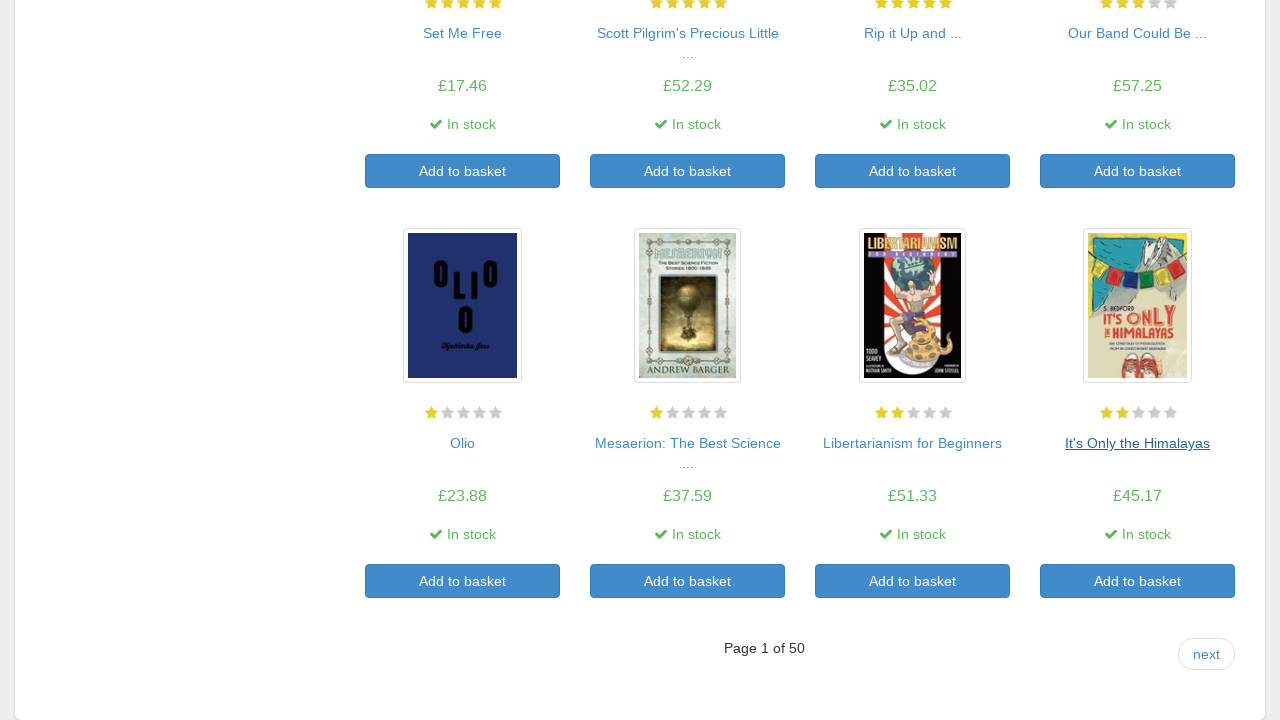

Main book list page reloaded and ready for next book
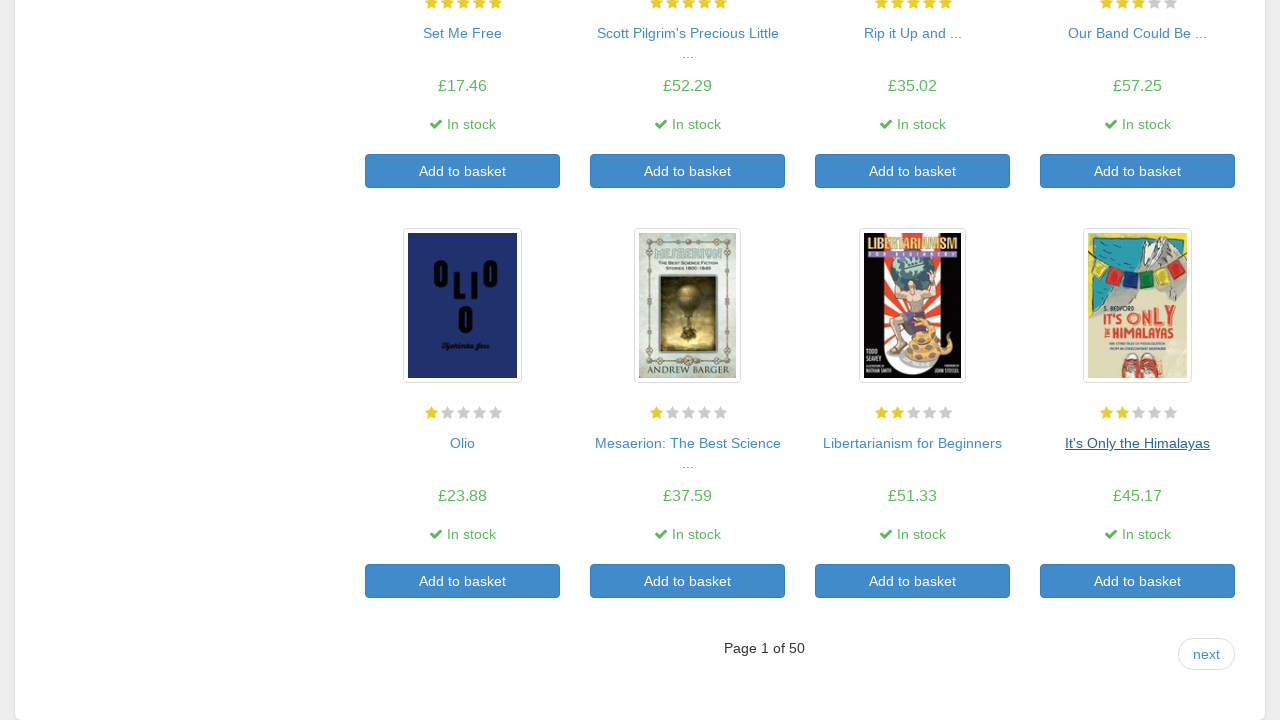

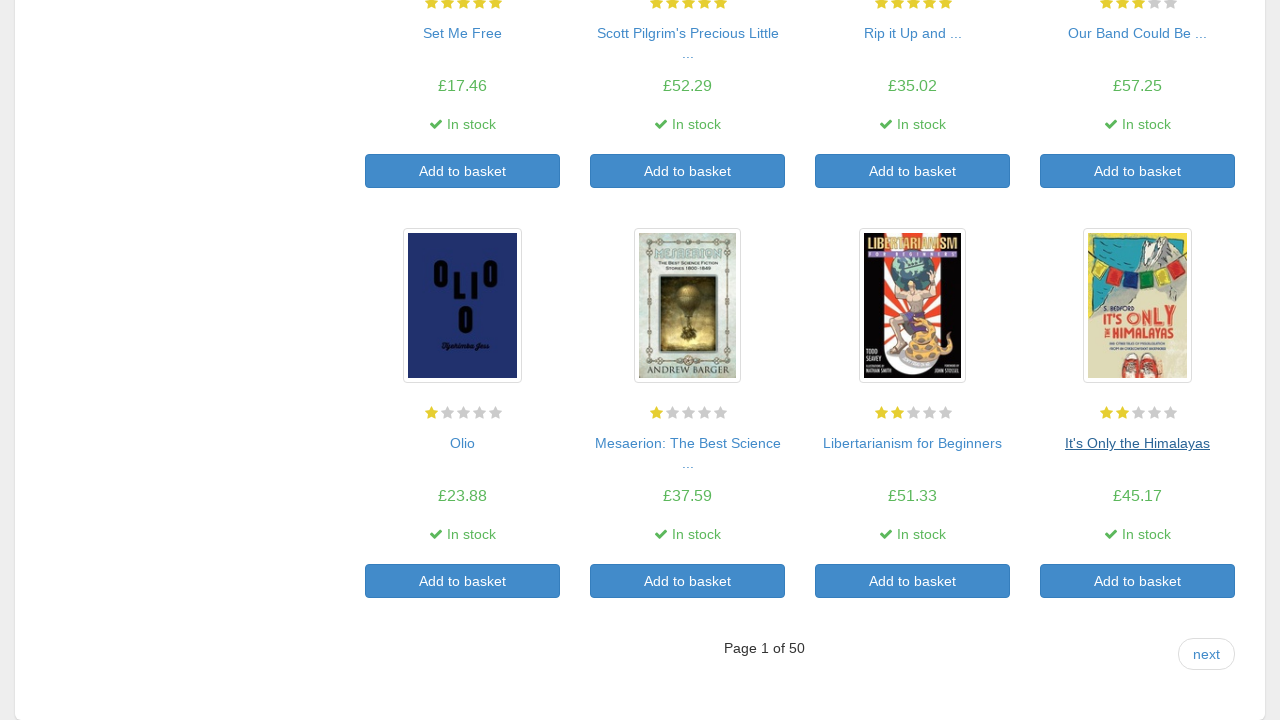